Tests filling out a large form by entering text into all input fields and clicking the submit button

Starting URL: http://suninjuly.github.io/huge_form.html

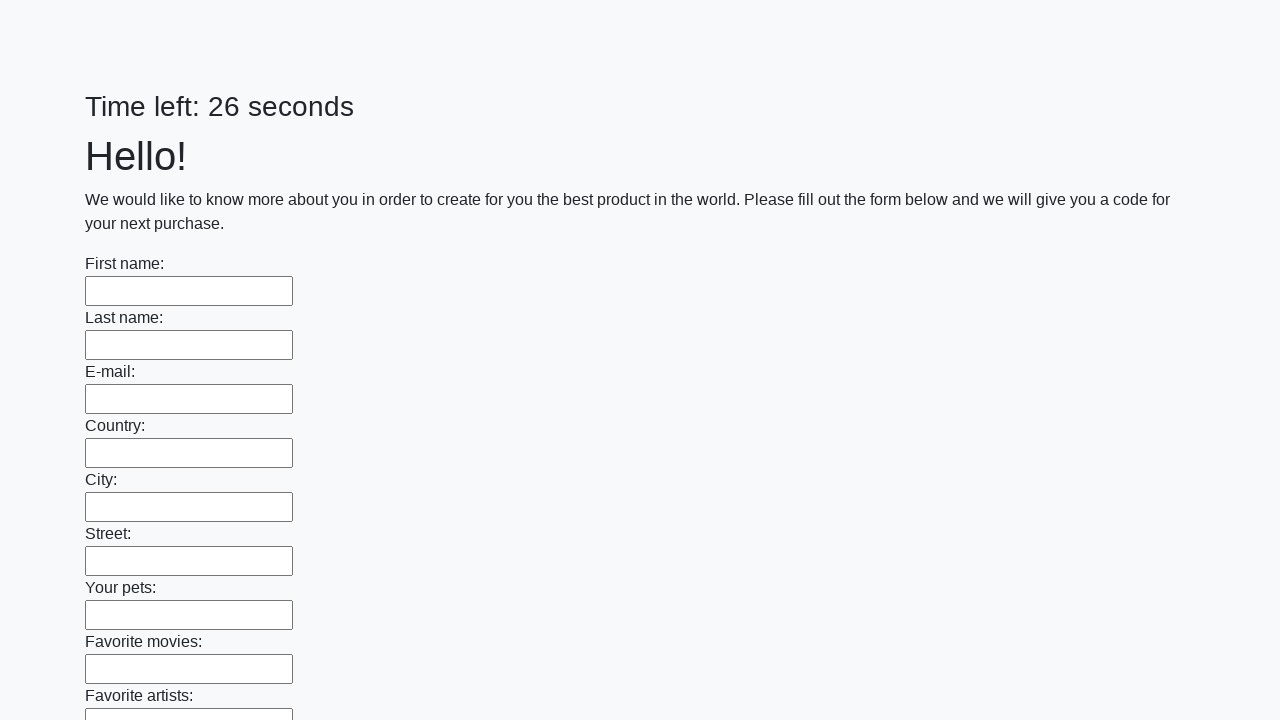

Filled input field with 'testvalue123' on input >> nth=0
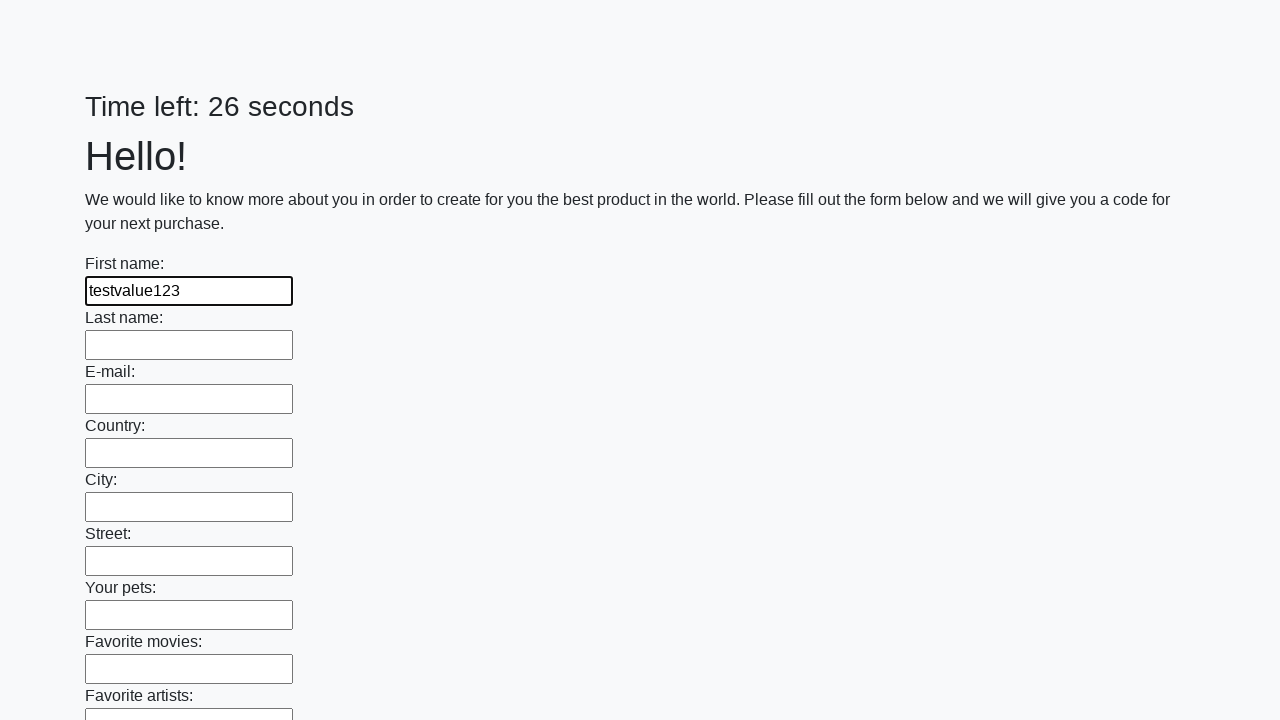

Filled input field with 'testvalue123' on input >> nth=1
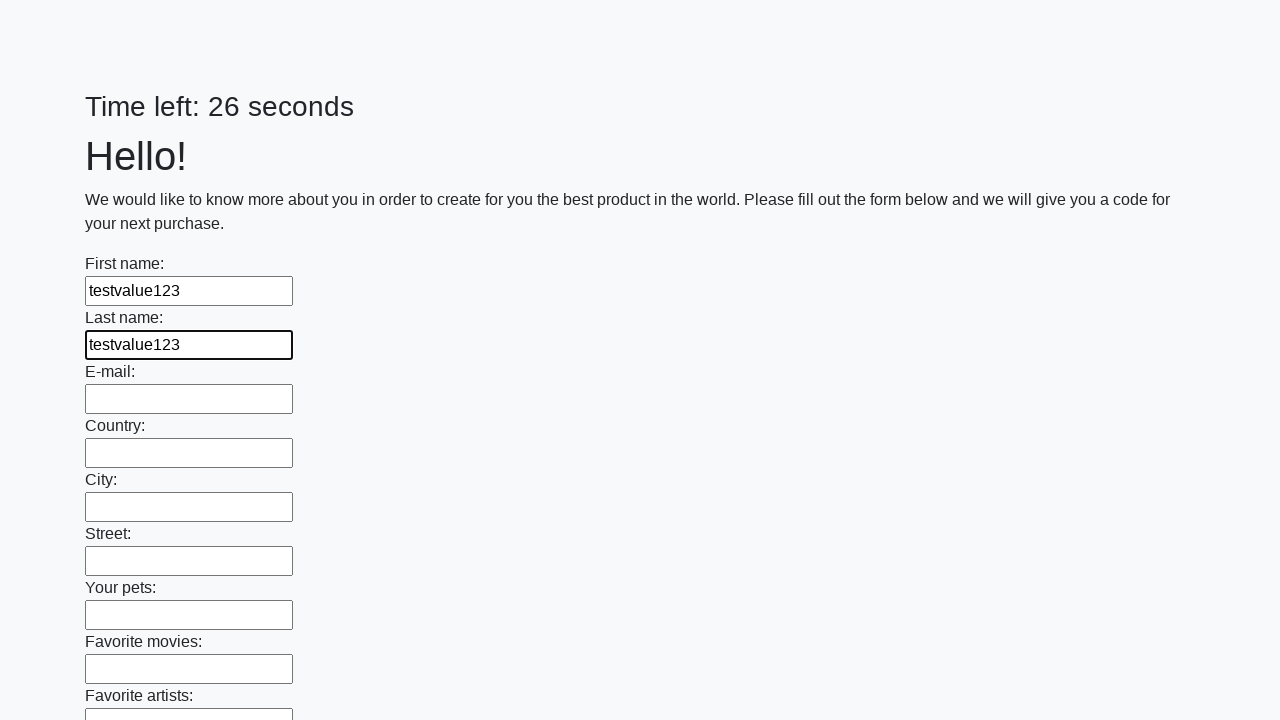

Filled input field with 'testvalue123' on input >> nth=2
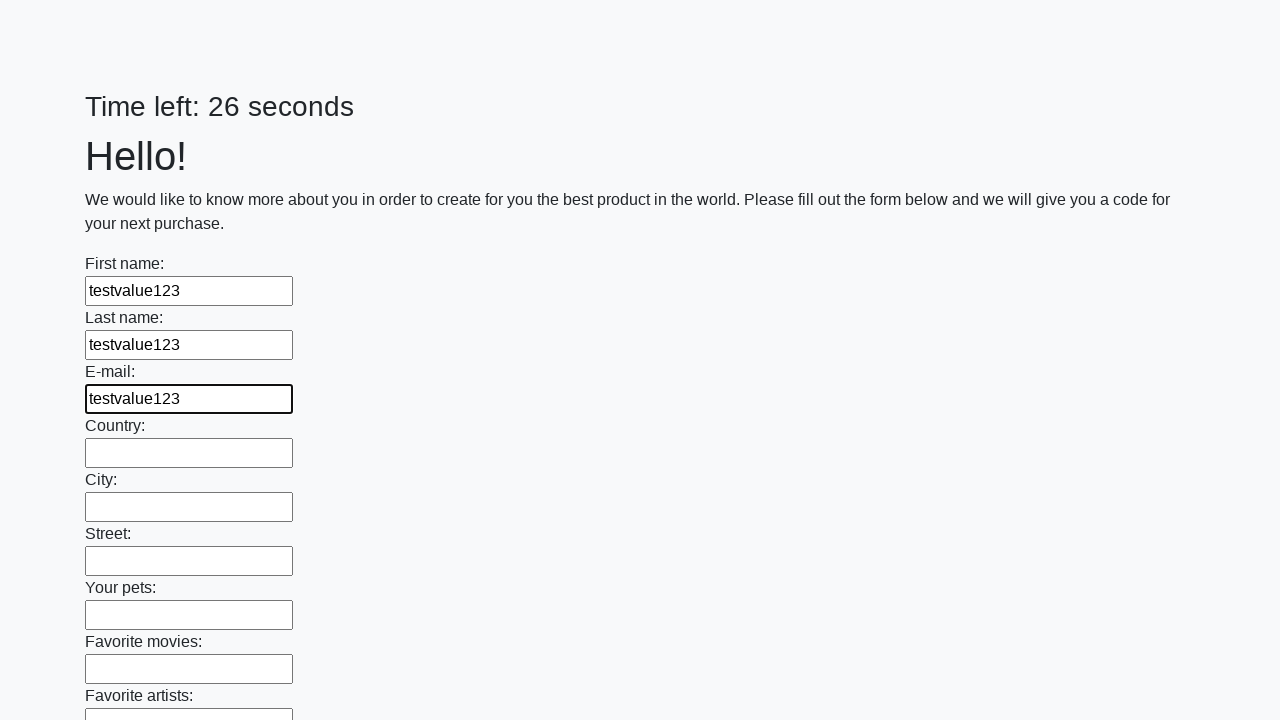

Filled input field with 'testvalue123' on input >> nth=3
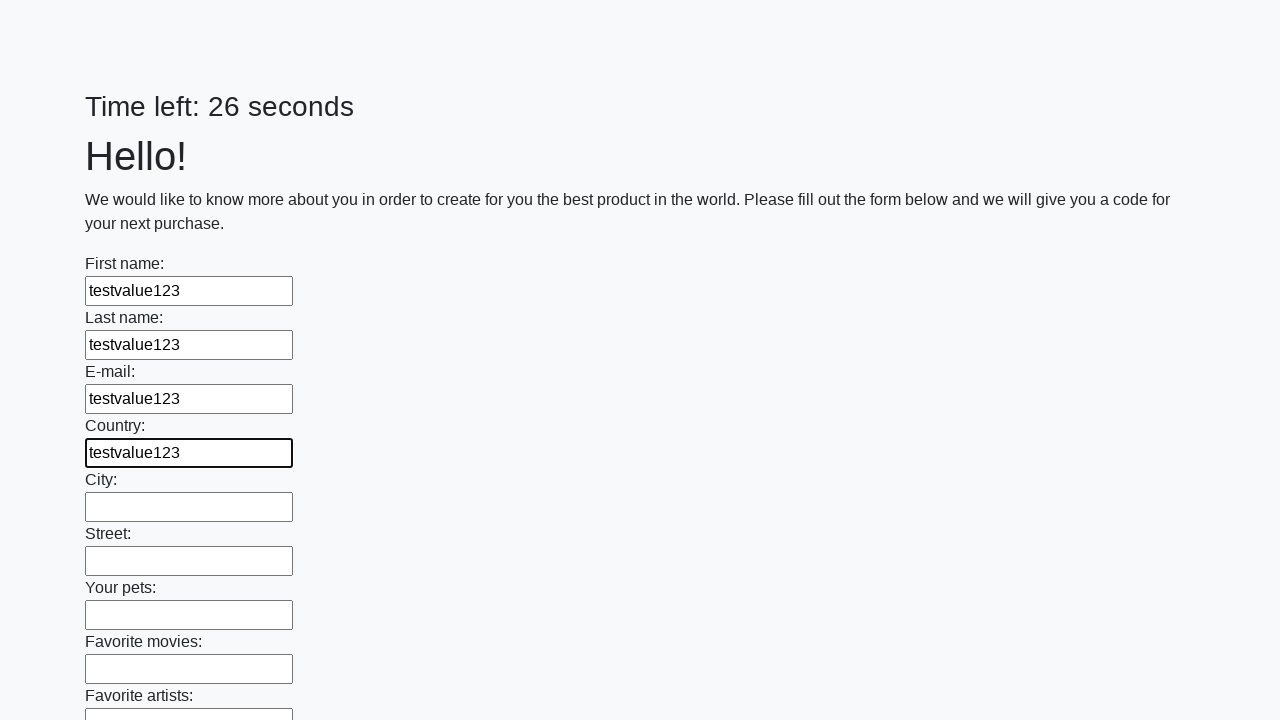

Filled input field with 'testvalue123' on input >> nth=4
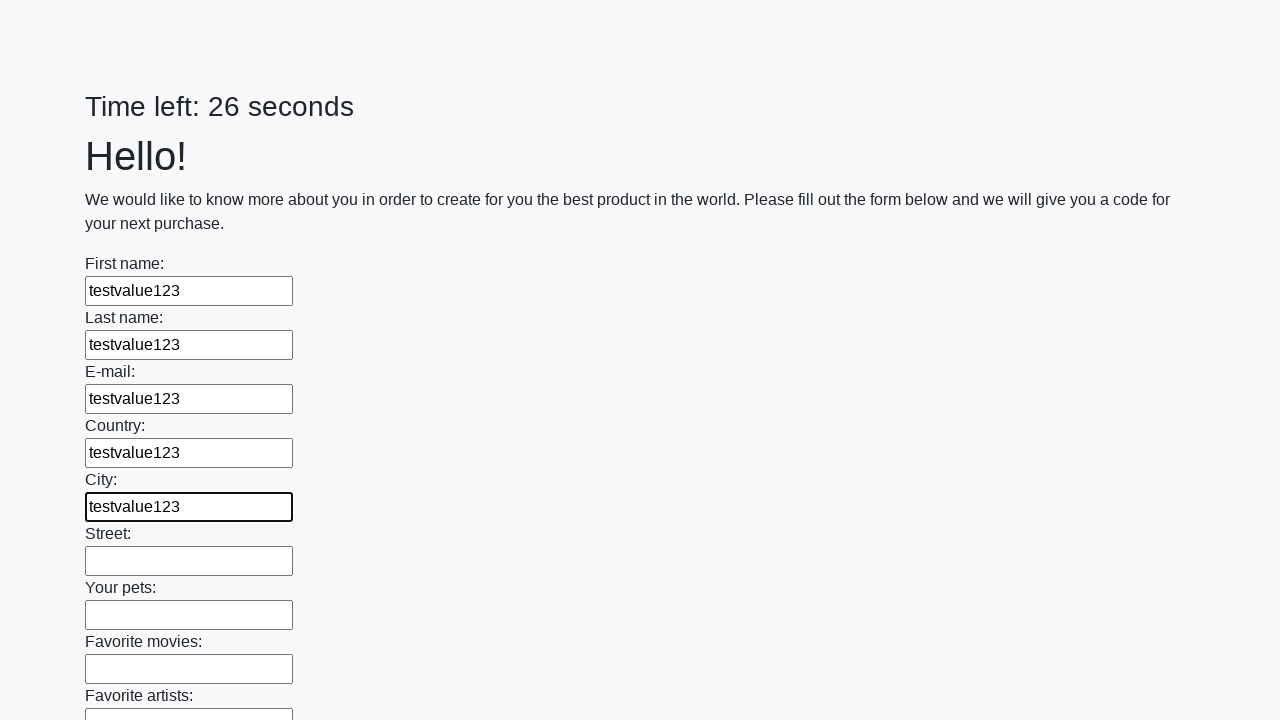

Filled input field with 'testvalue123' on input >> nth=5
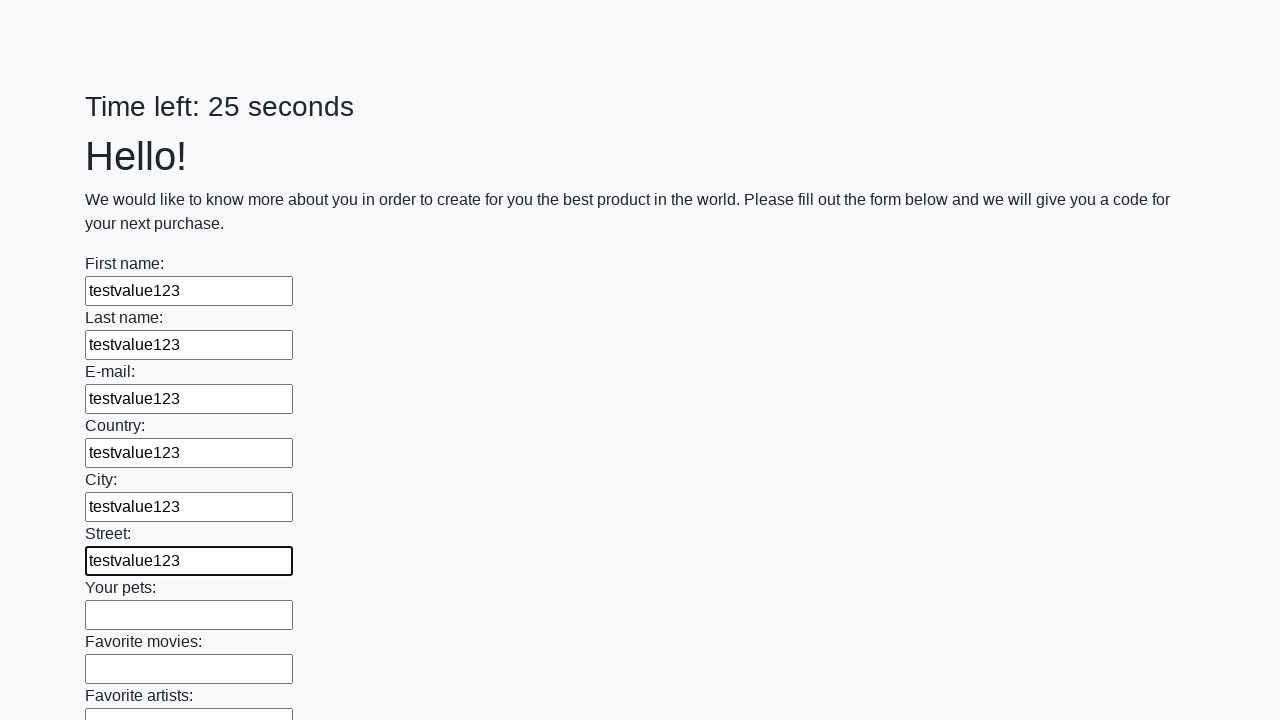

Filled input field with 'testvalue123' on input >> nth=6
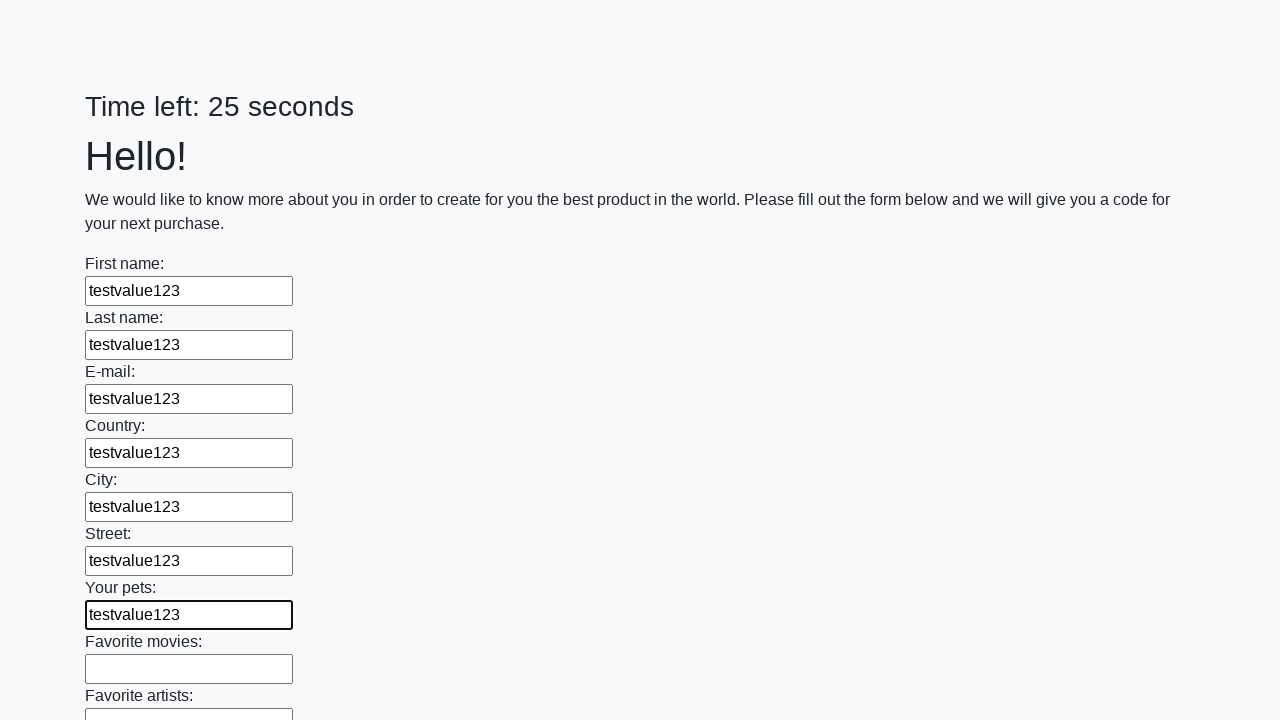

Filled input field with 'testvalue123' on input >> nth=7
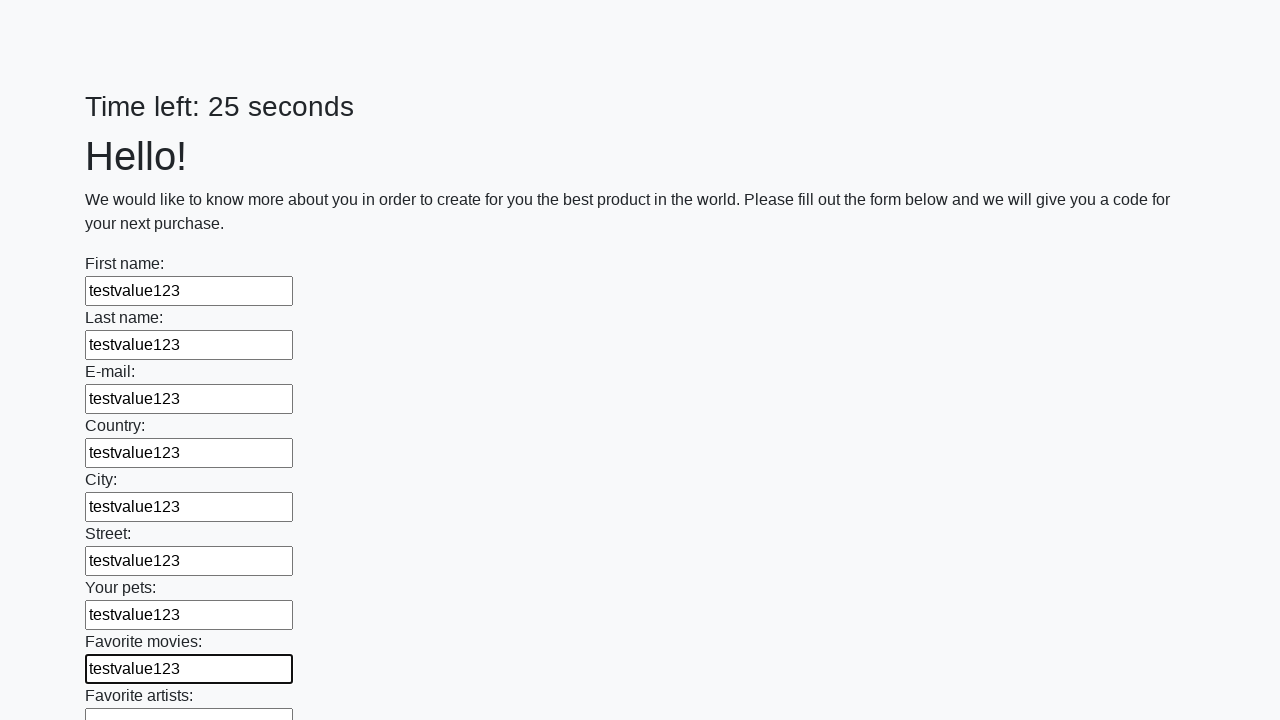

Filled input field with 'testvalue123' on input >> nth=8
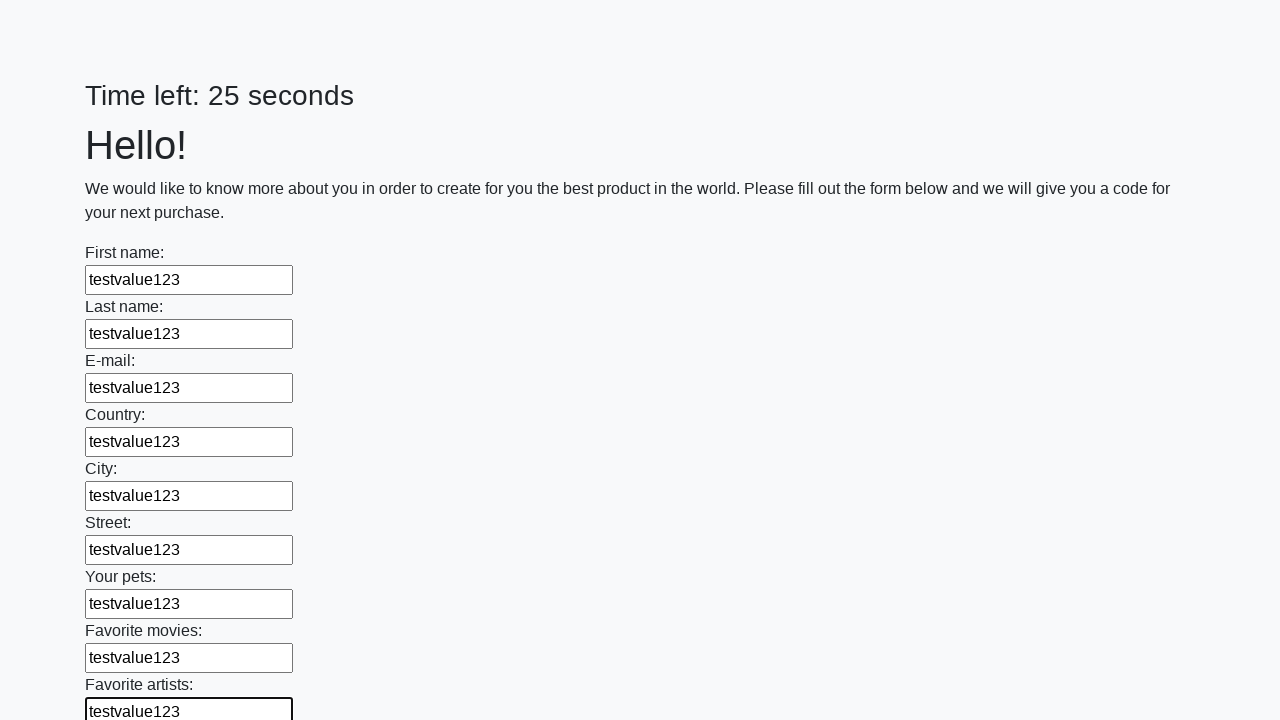

Filled input field with 'testvalue123' on input >> nth=9
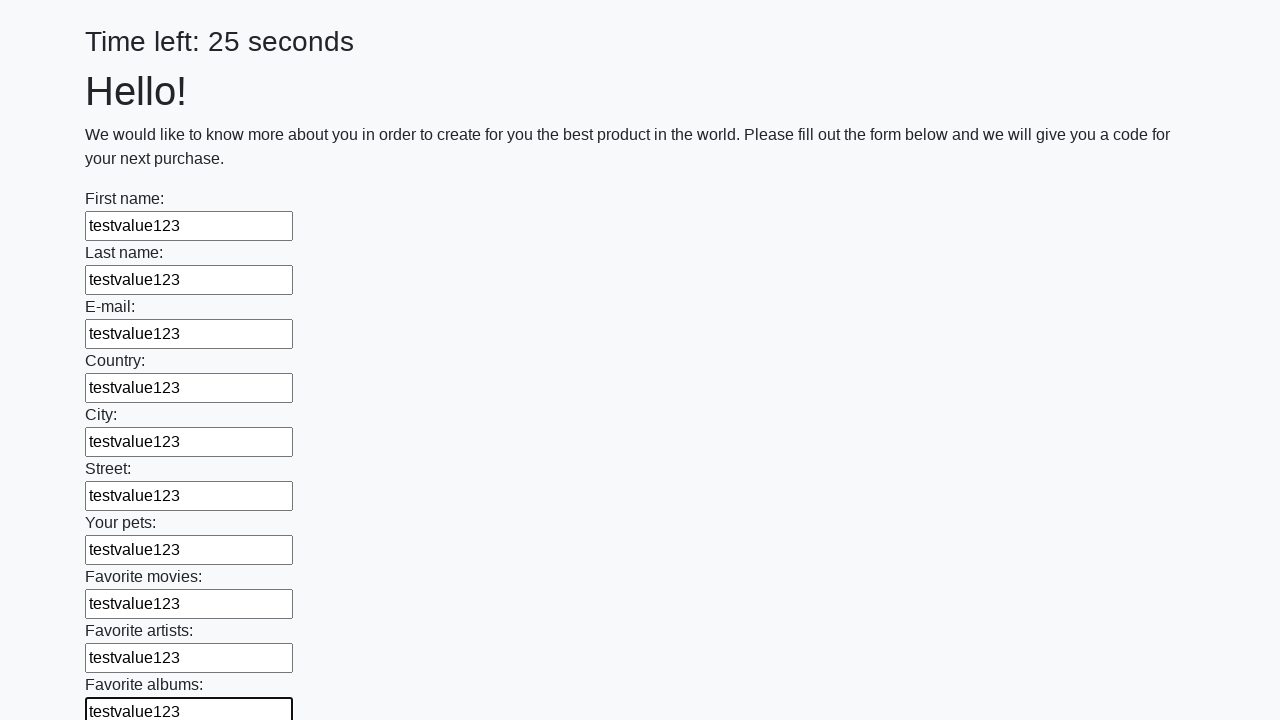

Filled input field with 'testvalue123' on input >> nth=10
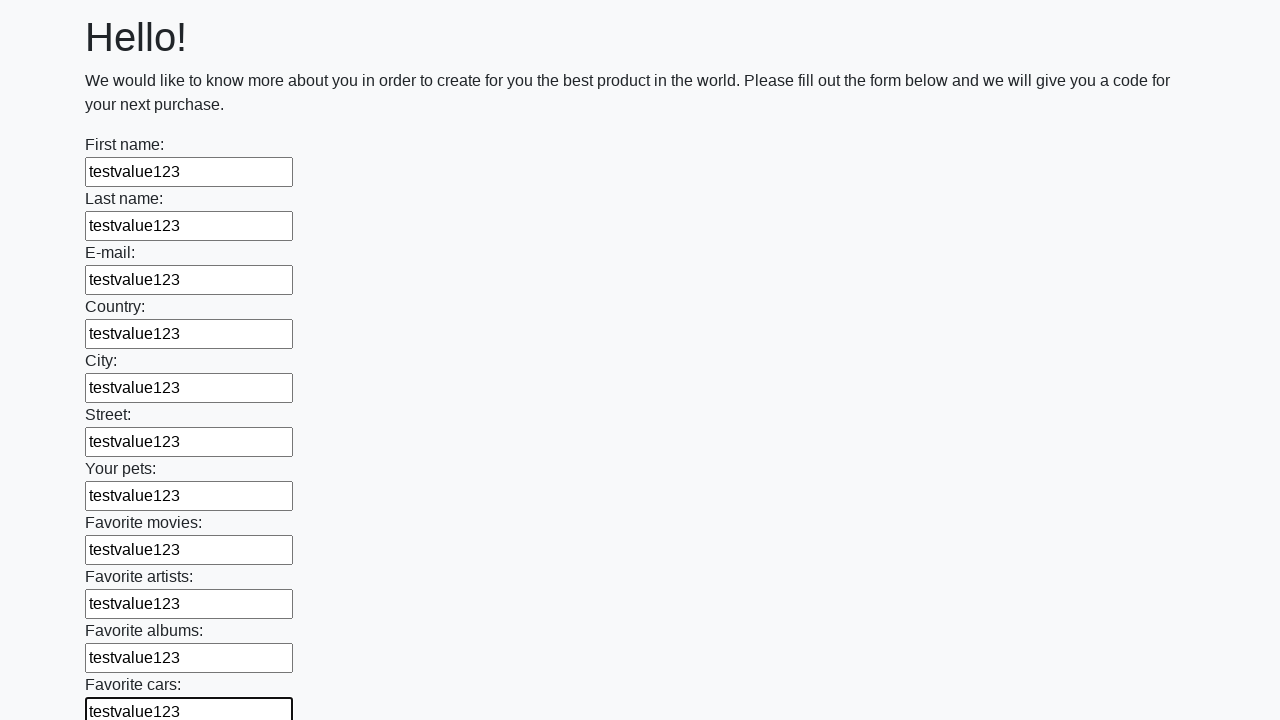

Filled input field with 'testvalue123' on input >> nth=11
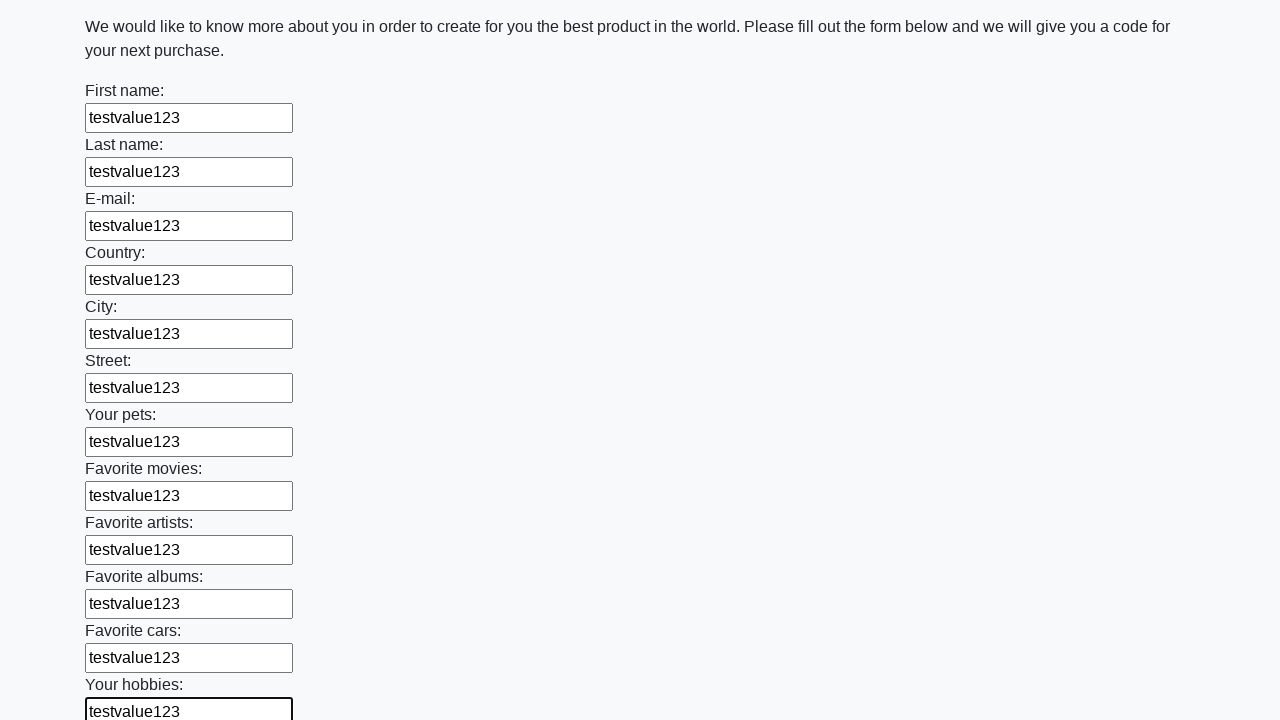

Filled input field with 'testvalue123' on input >> nth=12
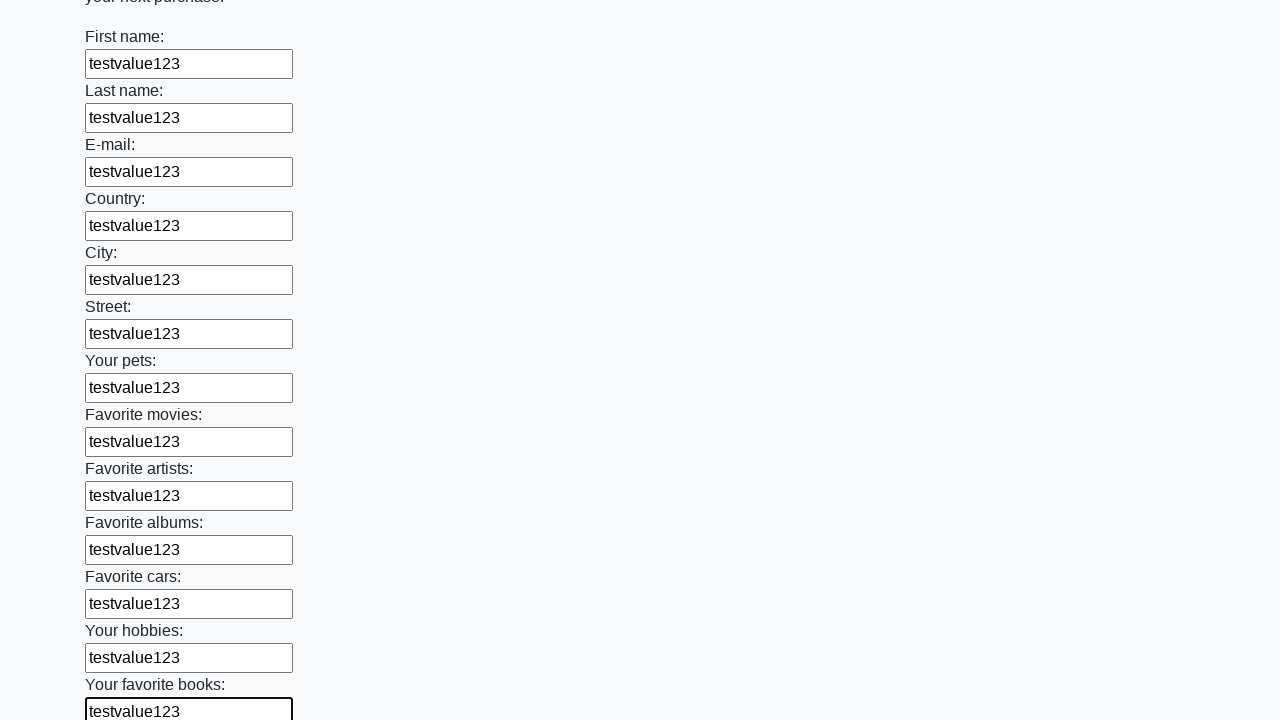

Filled input field with 'testvalue123' on input >> nth=13
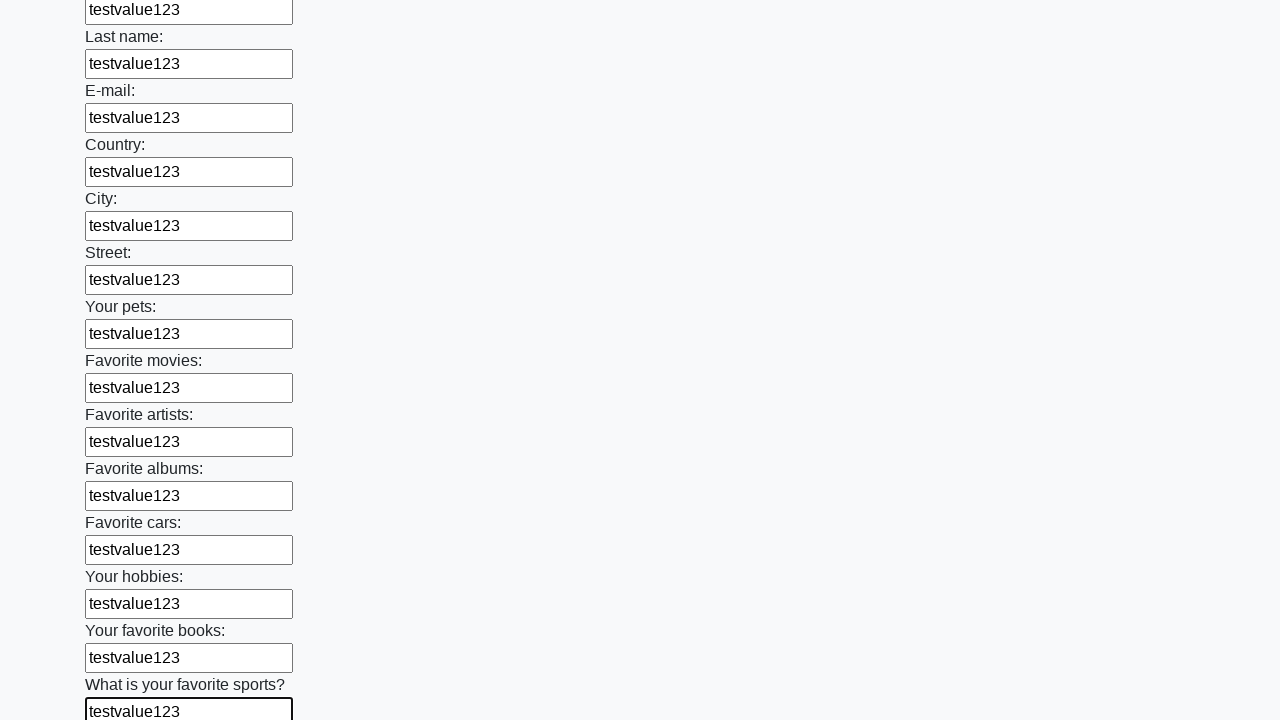

Filled input field with 'testvalue123' on input >> nth=14
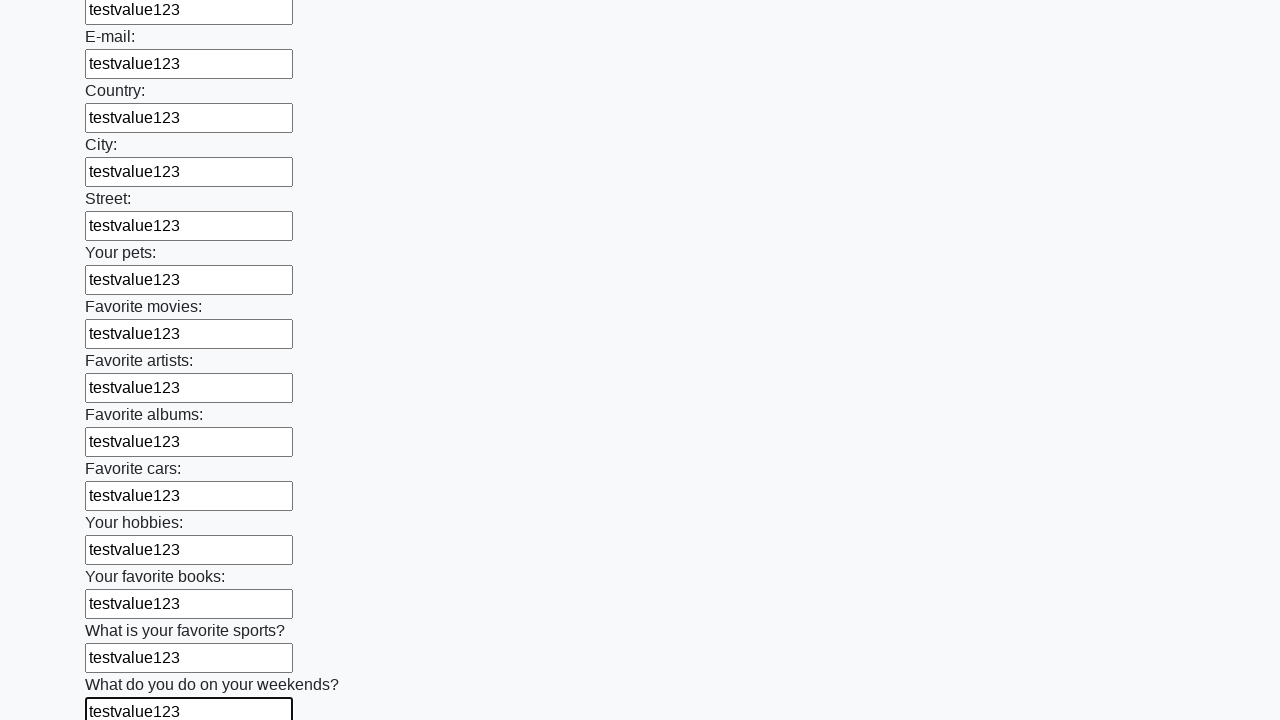

Filled input field with 'testvalue123' on input >> nth=15
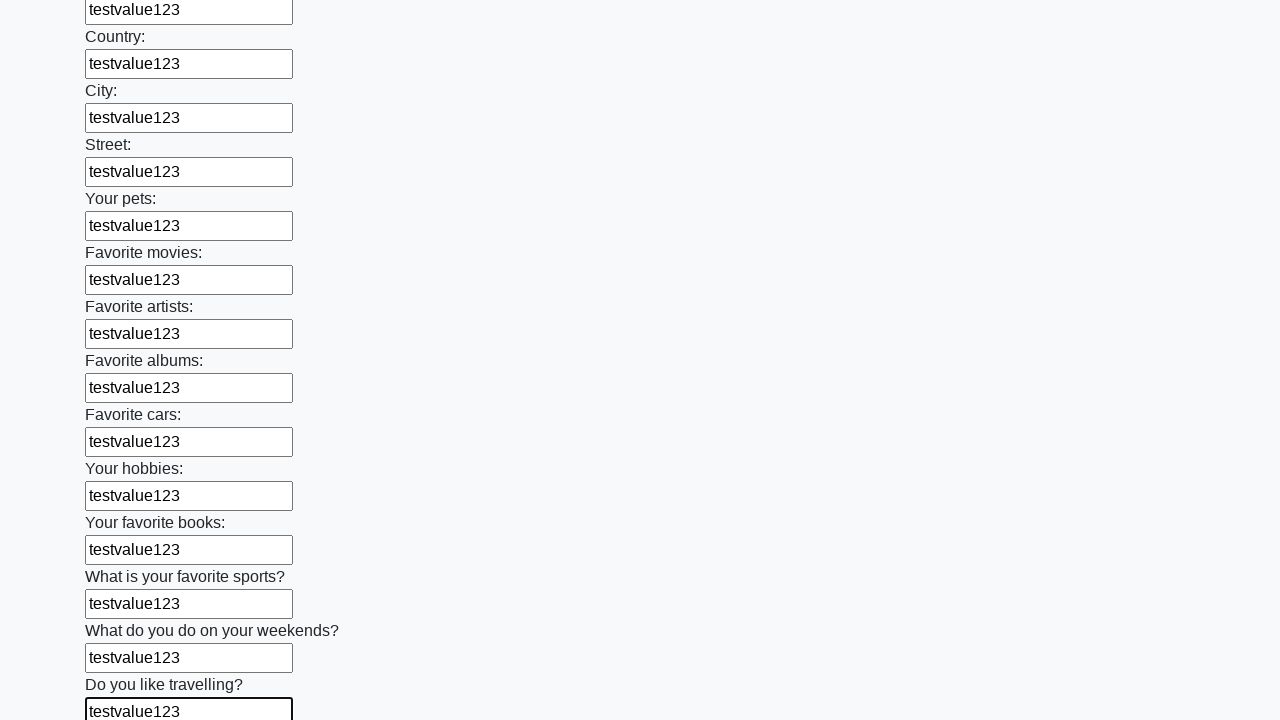

Filled input field with 'testvalue123' on input >> nth=16
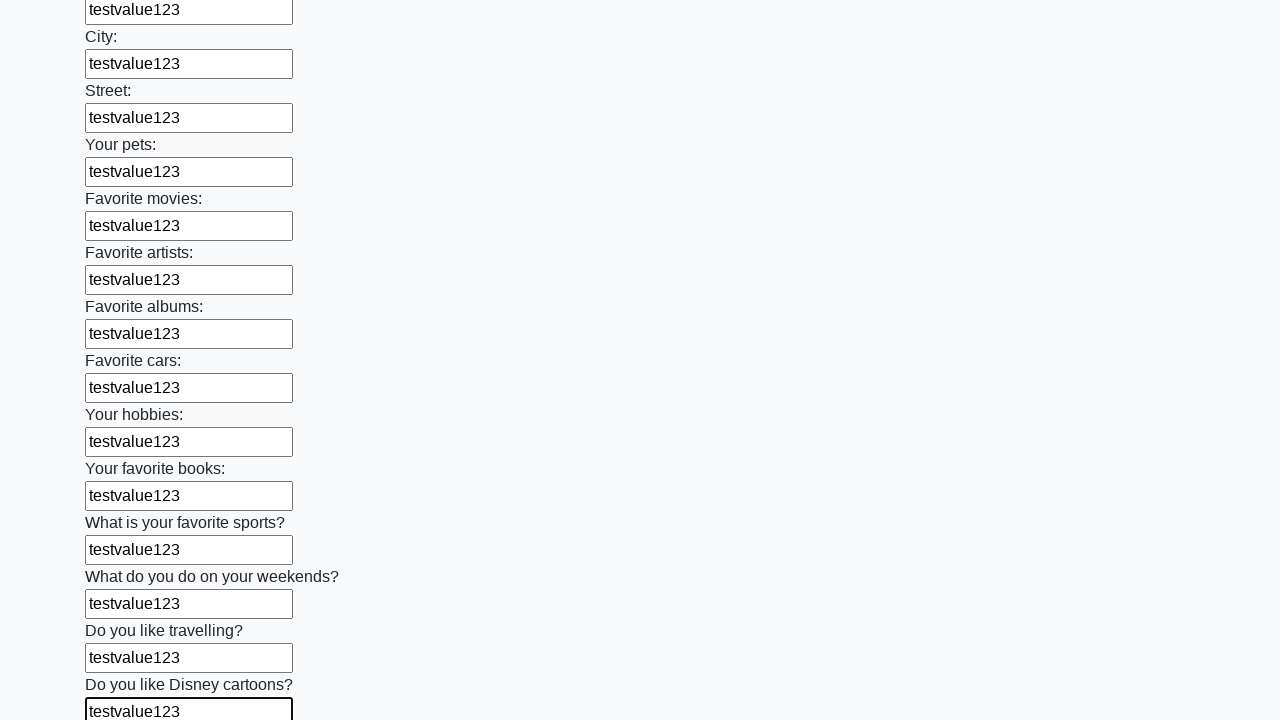

Filled input field with 'testvalue123' on input >> nth=17
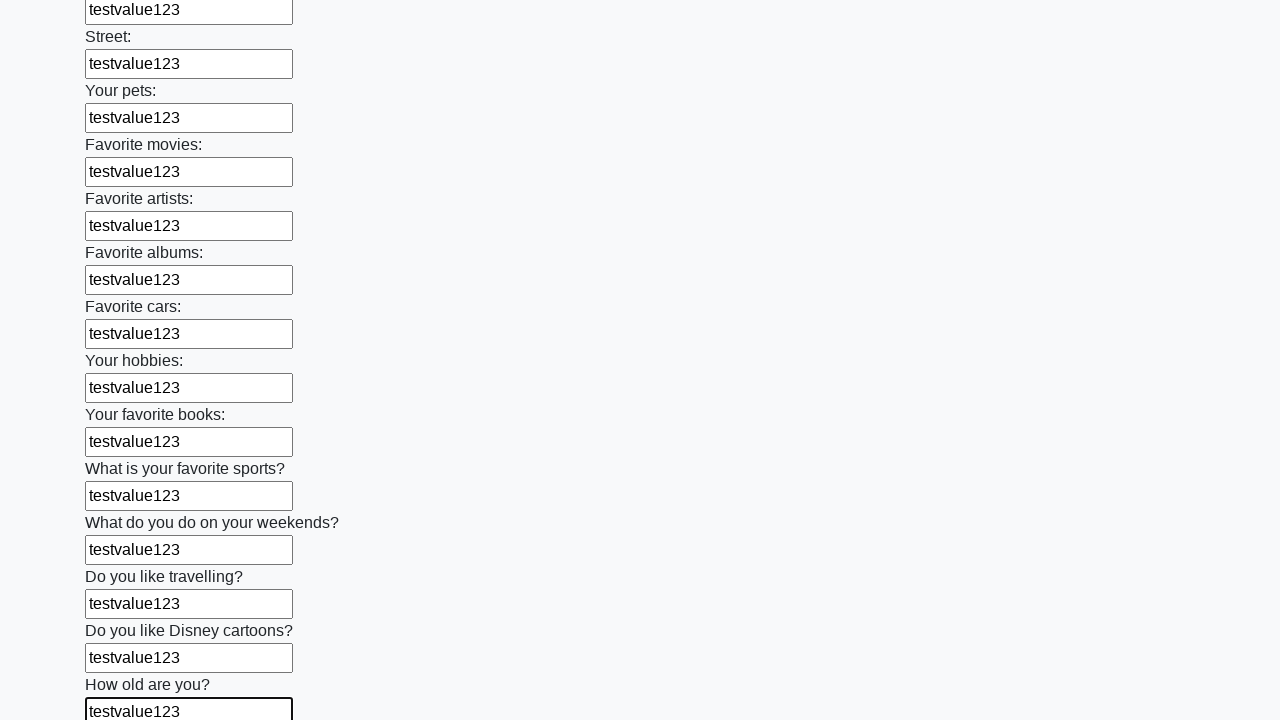

Filled input field with 'testvalue123' on input >> nth=18
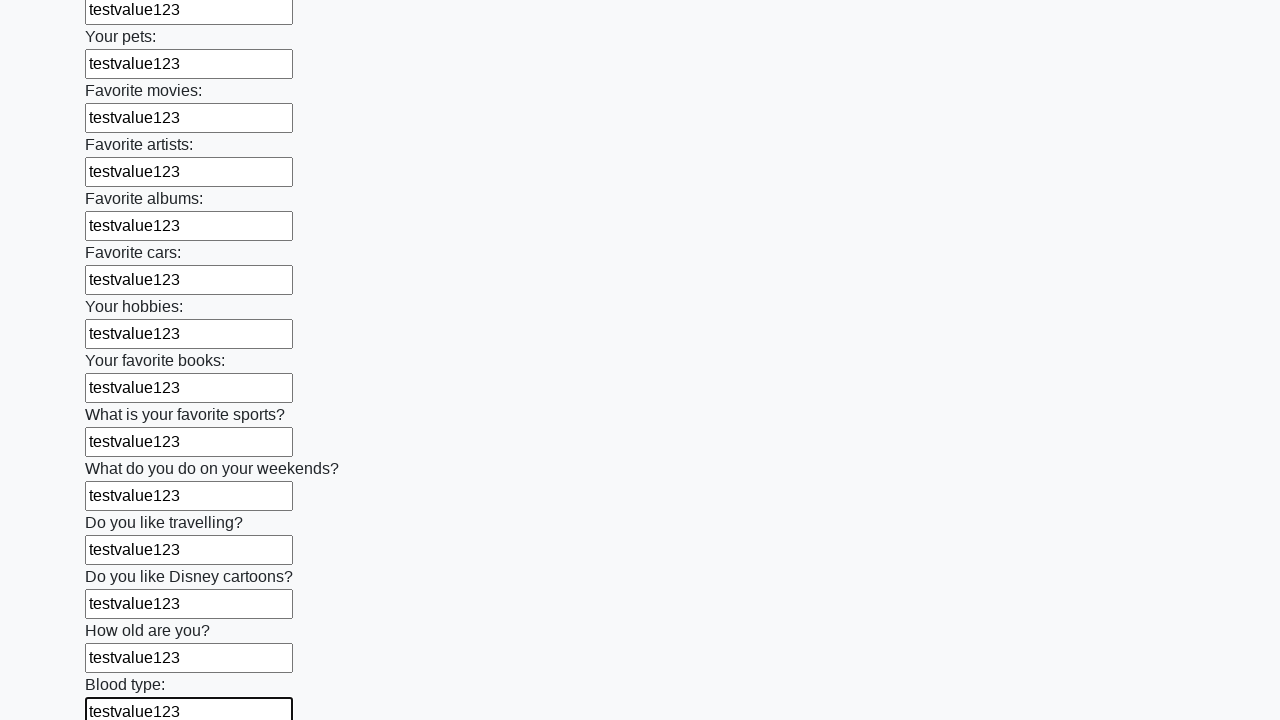

Filled input field with 'testvalue123' on input >> nth=19
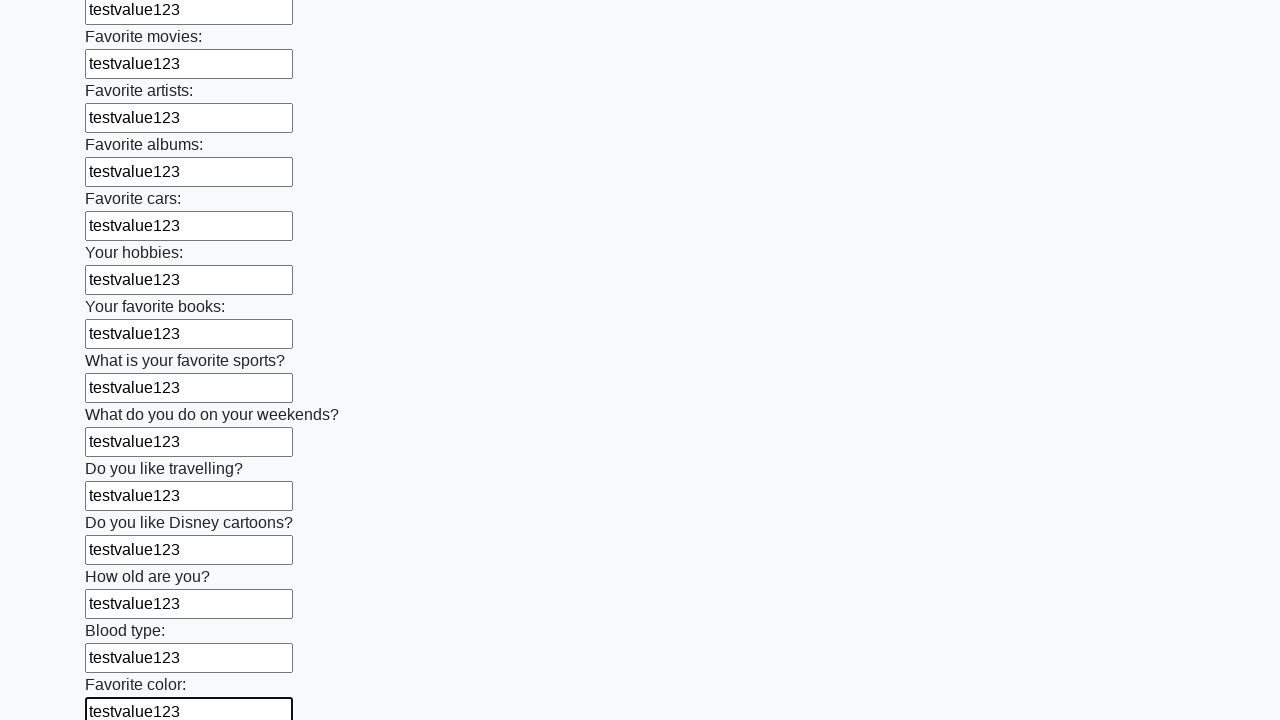

Filled input field with 'testvalue123' on input >> nth=20
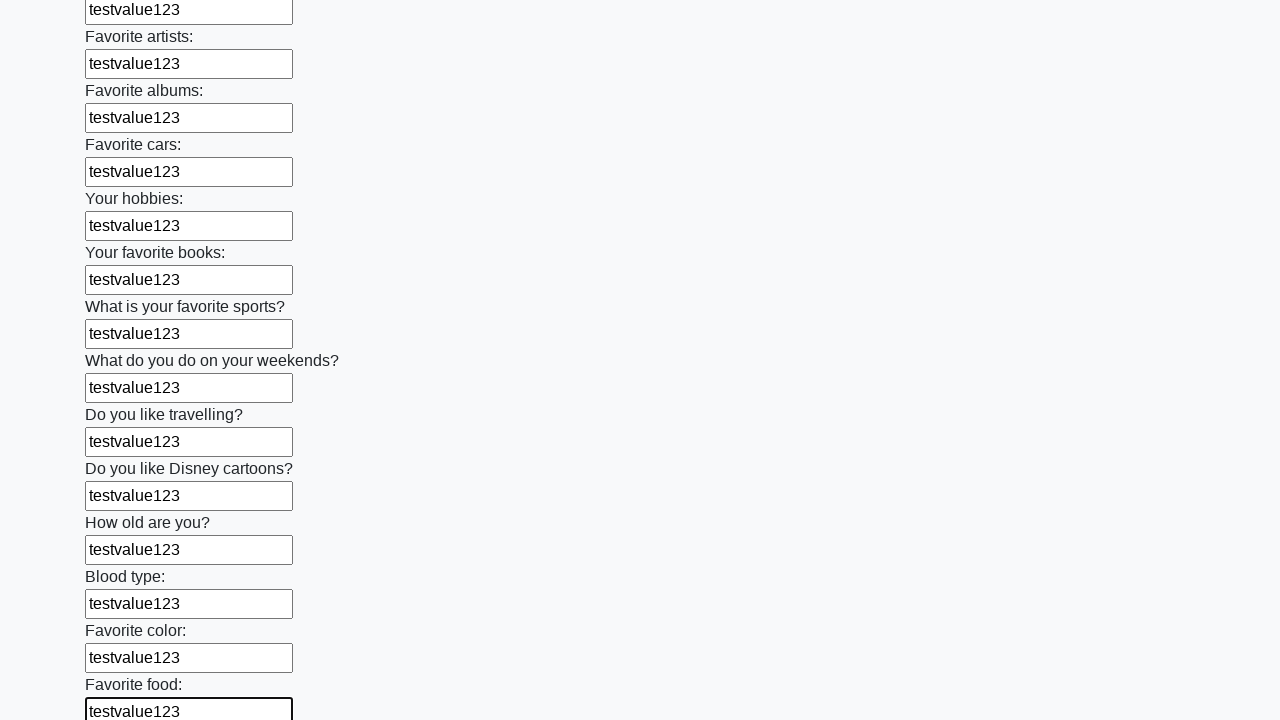

Filled input field with 'testvalue123' on input >> nth=21
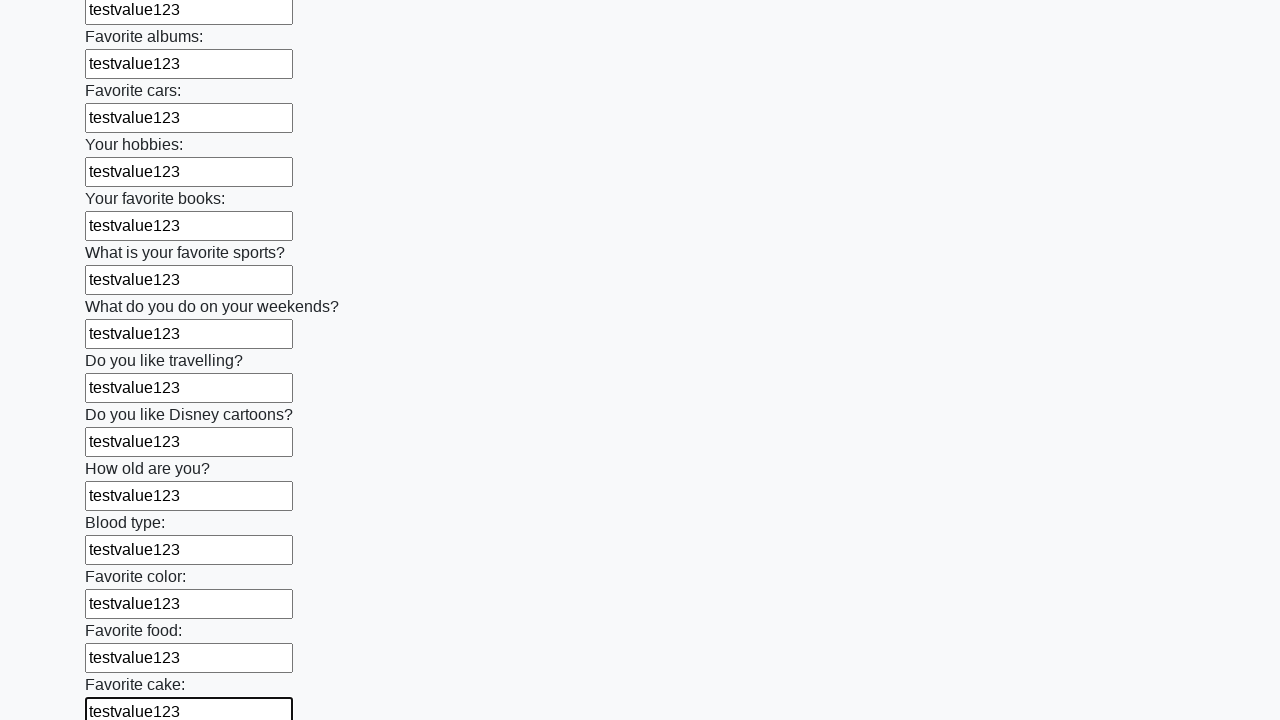

Filled input field with 'testvalue123' on input >> nth=22
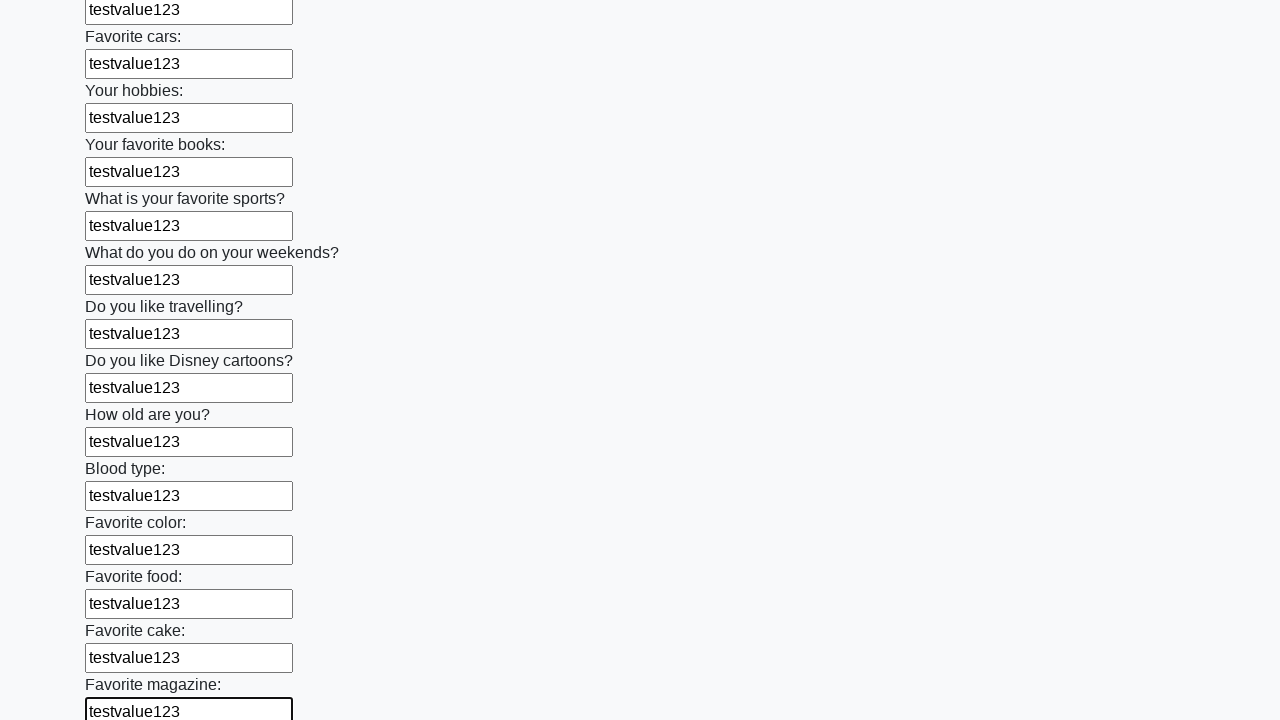

Filled input field with 'testvalue123' on input >> nth=23
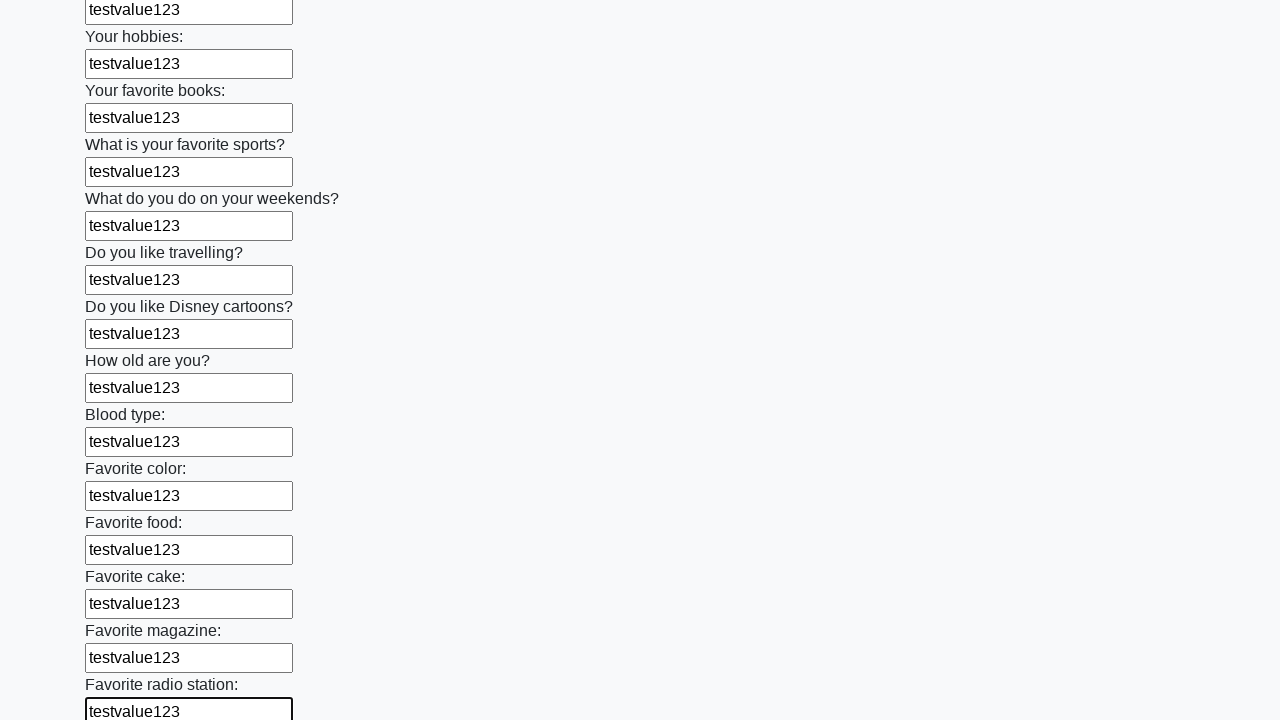

Filled input field with 'testvalue123' on input >> nth=24
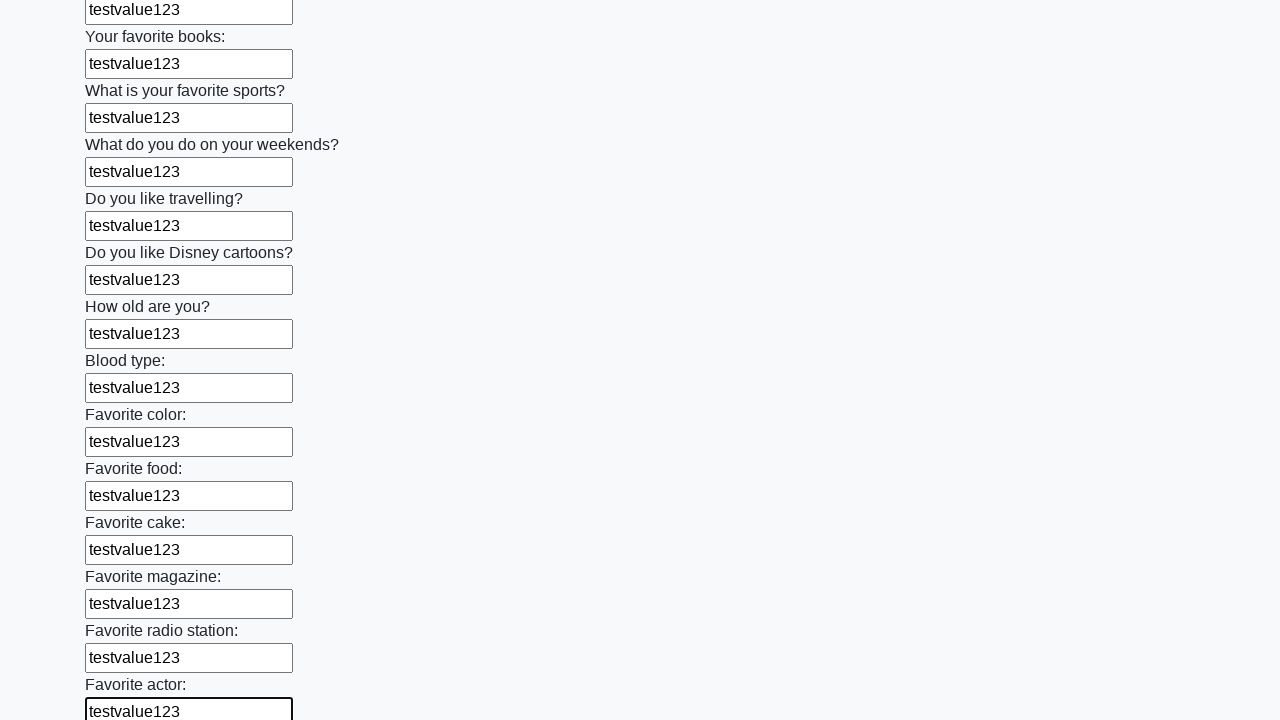

Filled input field with 'testvalue123' on input >> nth=25
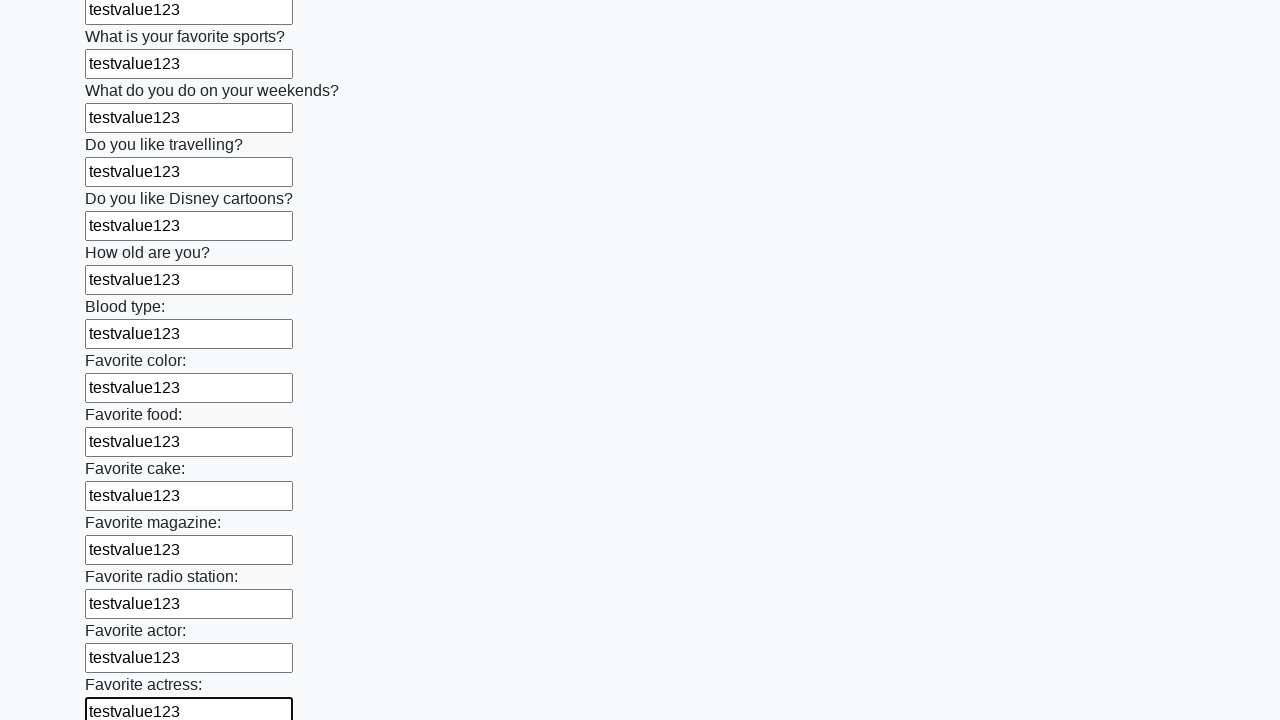

Filled input field with 'testvalue123' on input >> nth=26
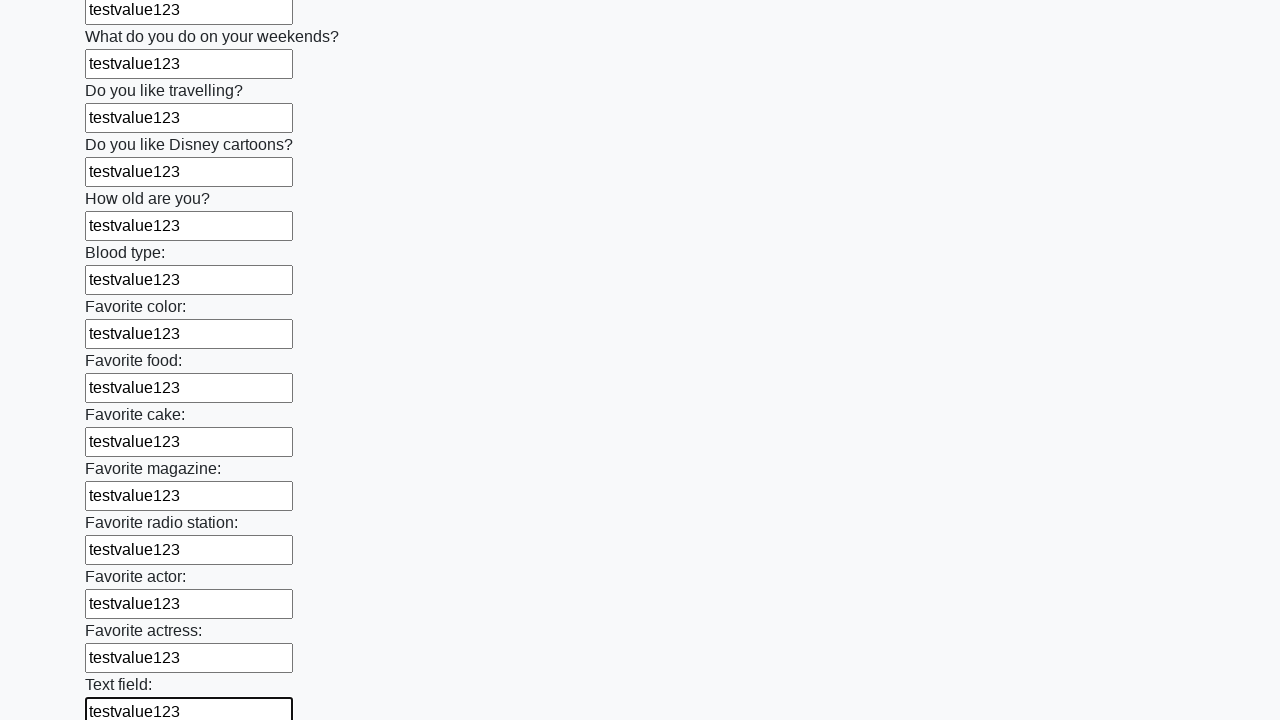

Filled input field with 'testvalue123' on input >> nth=27
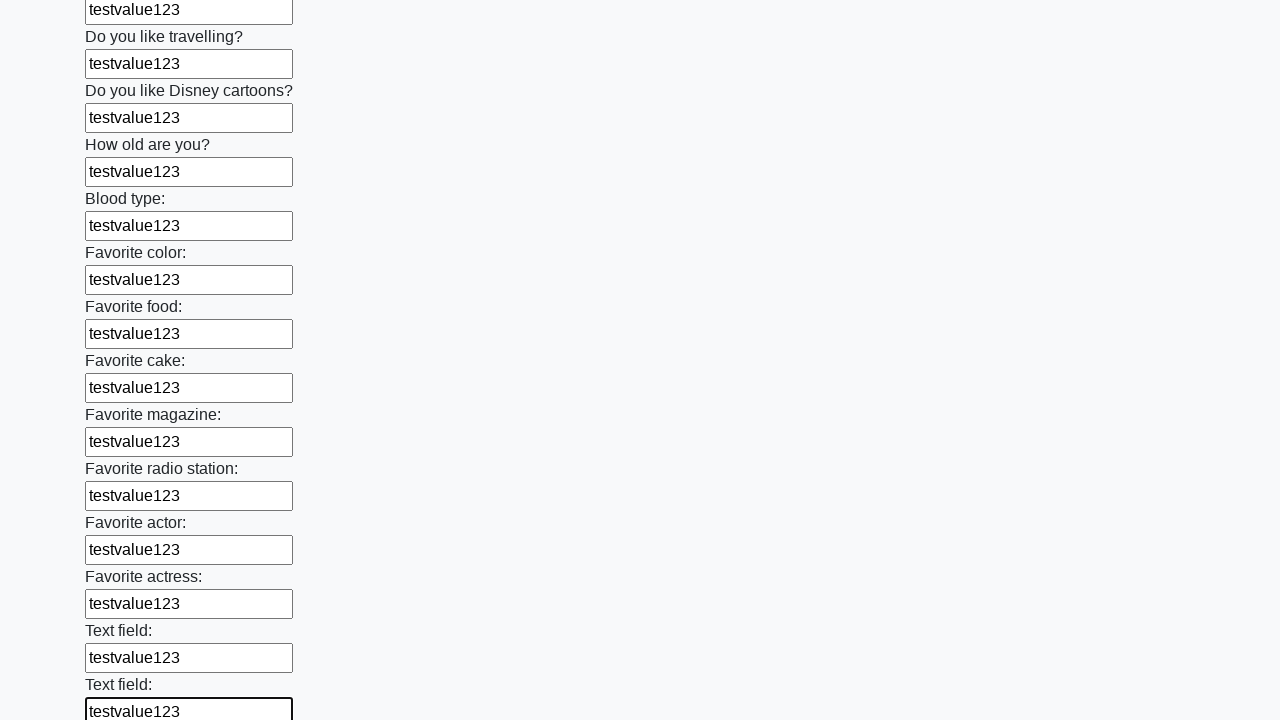

Filled input field with 'testvalue123' on input >> nth=28
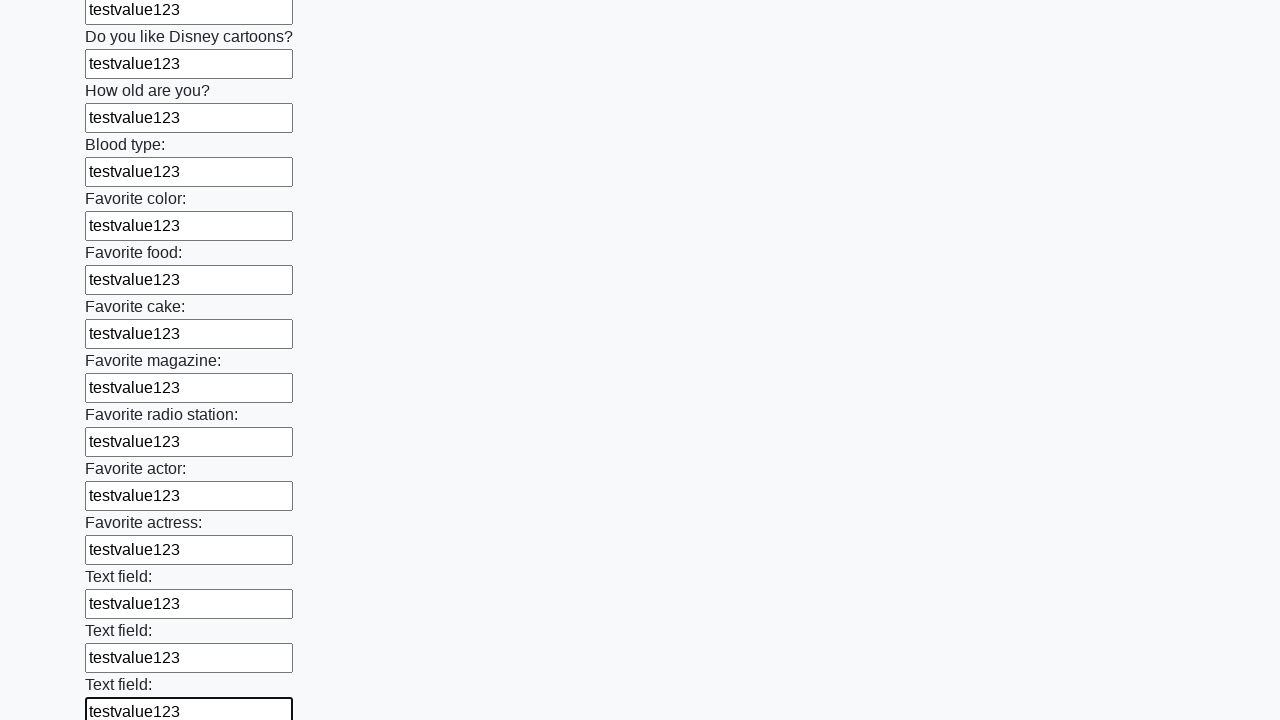

Filled input field with 'testvalue123' on input >> nth=29
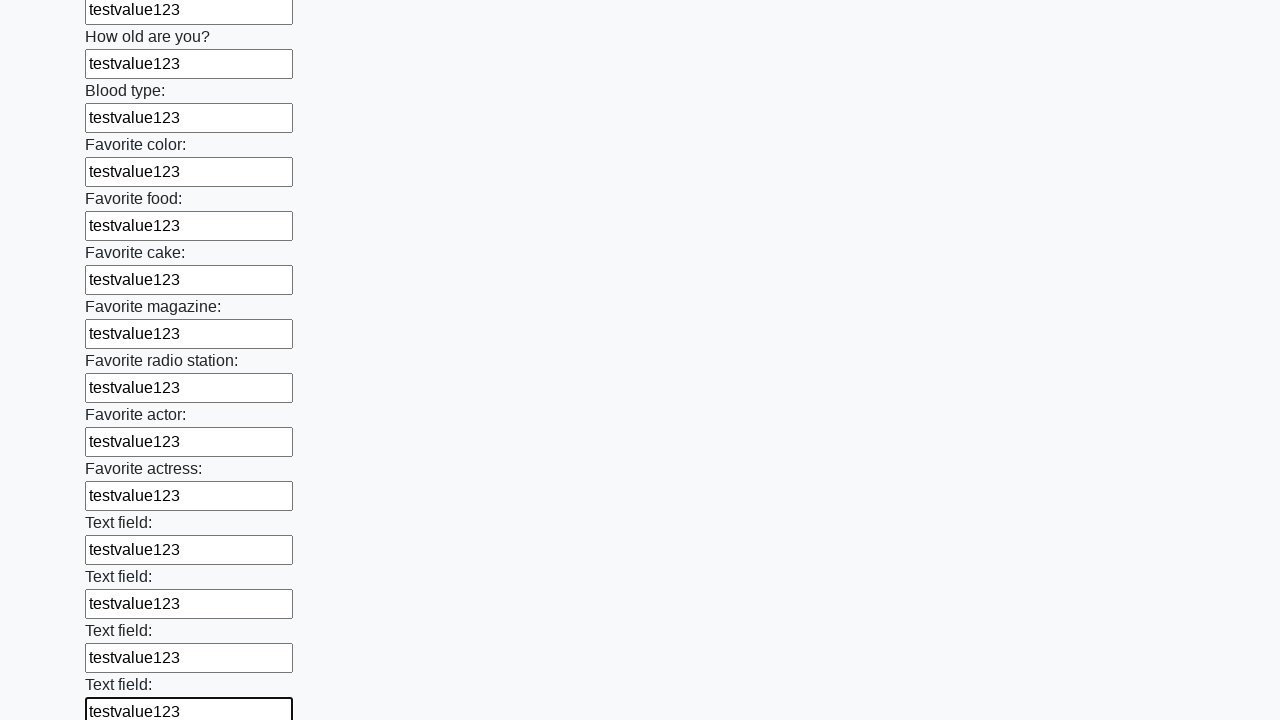

Filled input field with 'testvalue123' on input >> nth=30
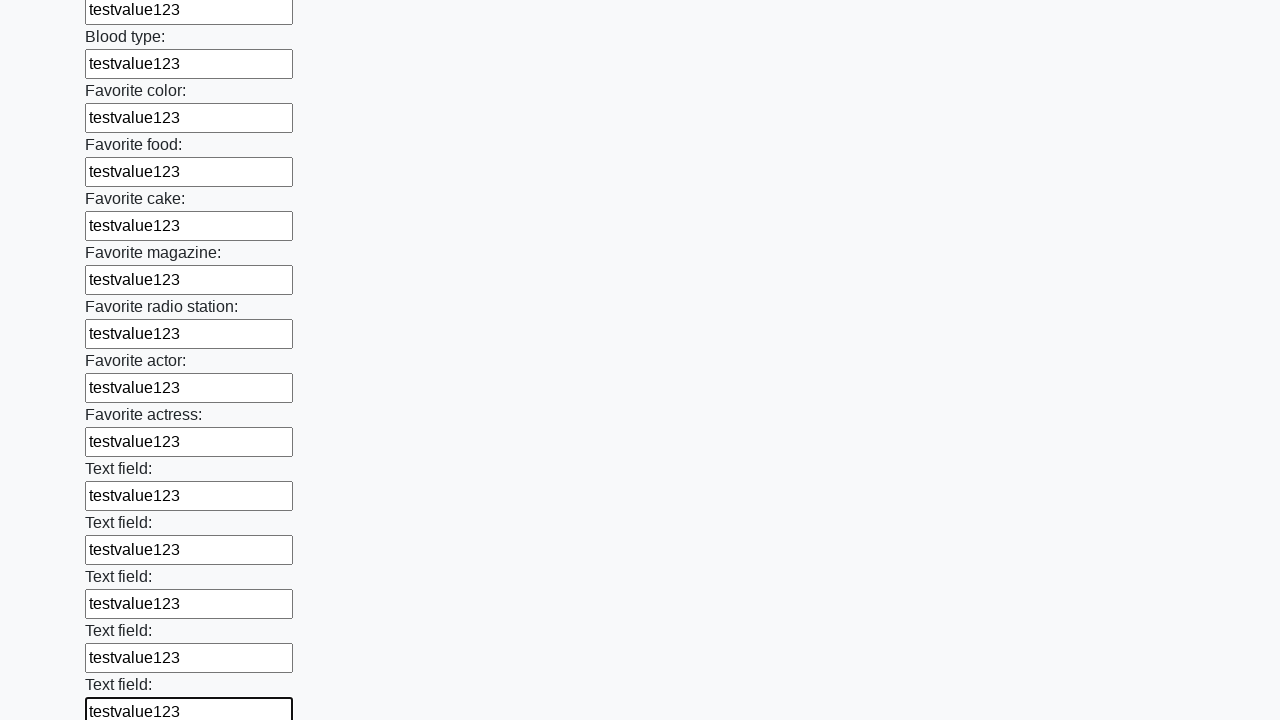

Filled input field with 'testvalue123' on input >> nth=31
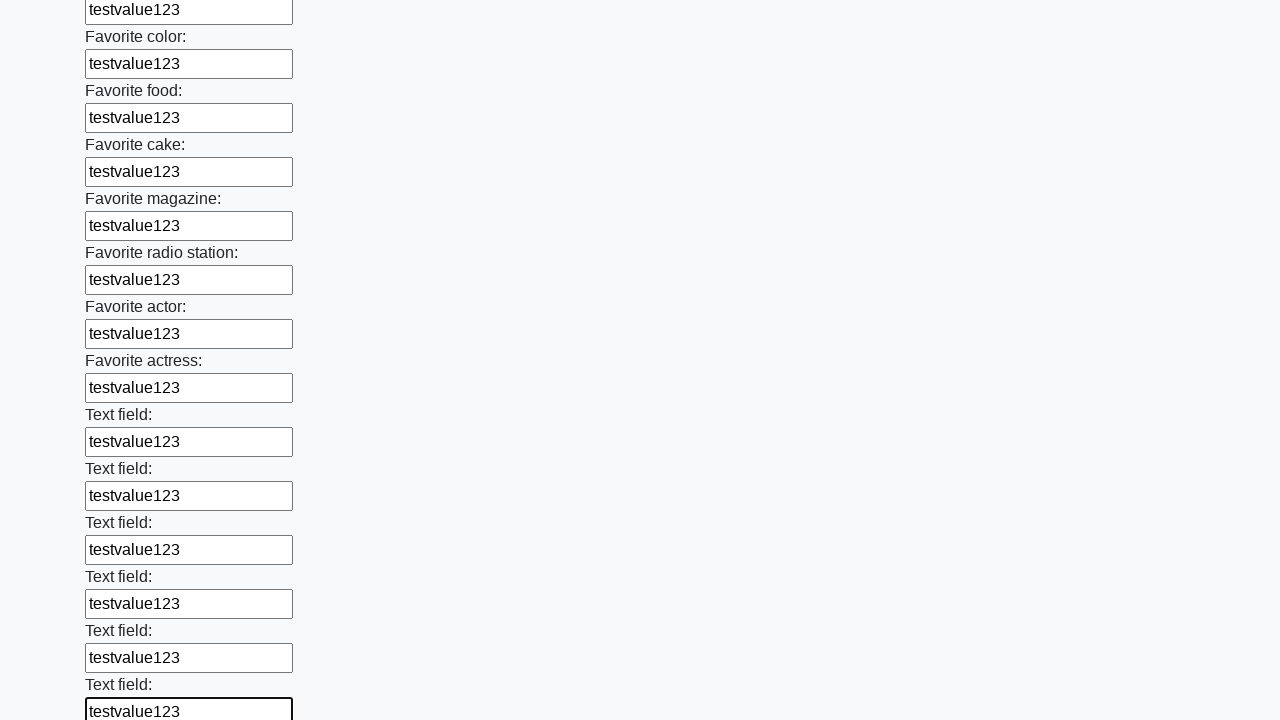

Filled input field with 'testvalue123' on input >> nth=32
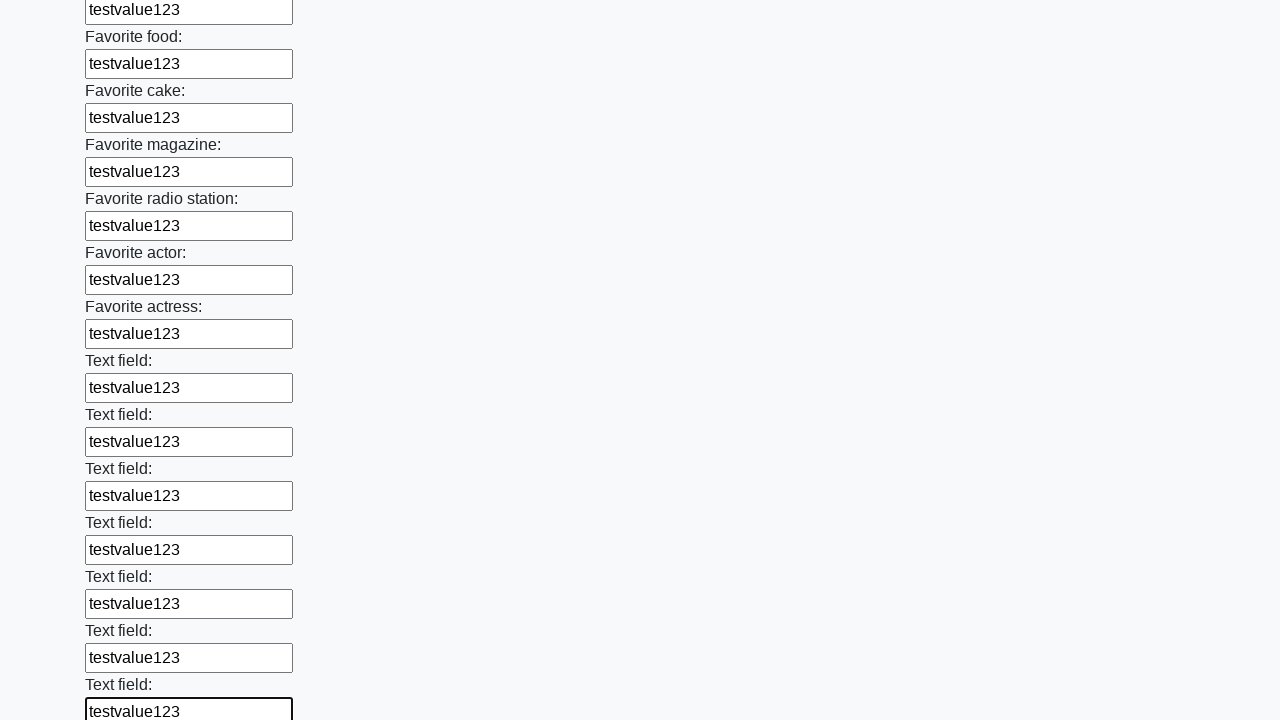

Filled input field with 'testvalue123' on input >> nth=33
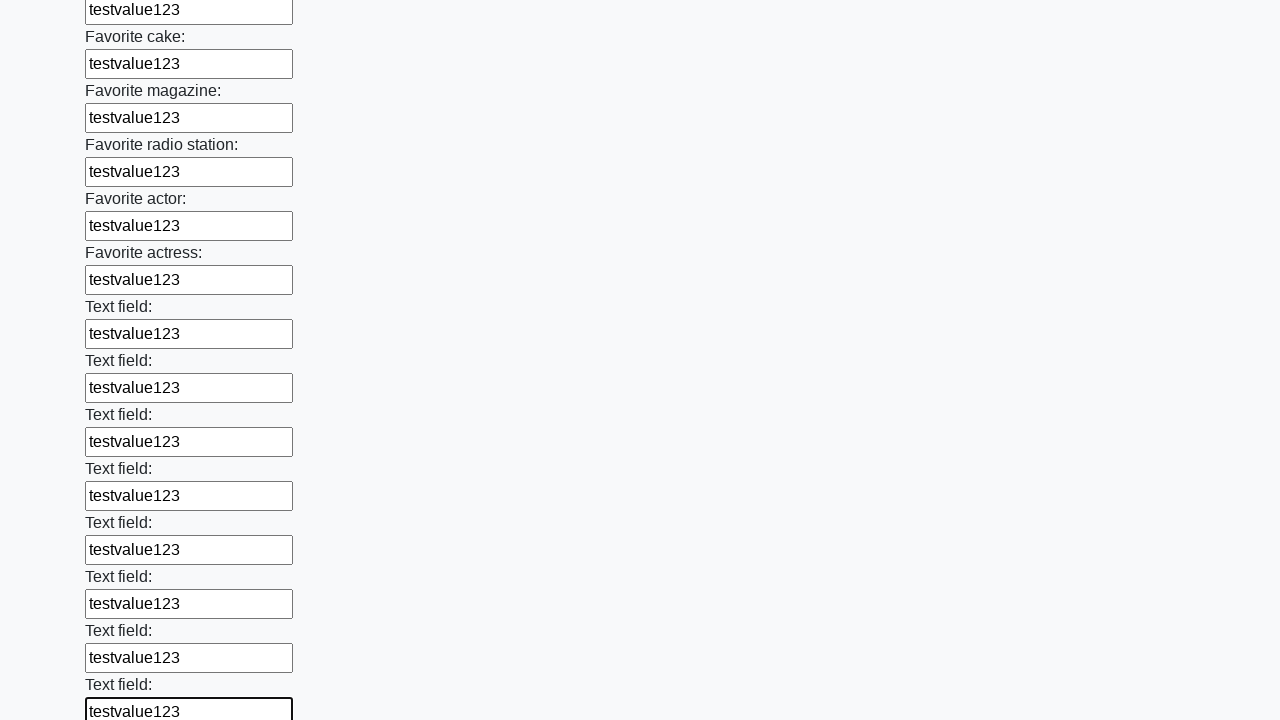

Filled input field with 'testvalue123' on input >> nth=34
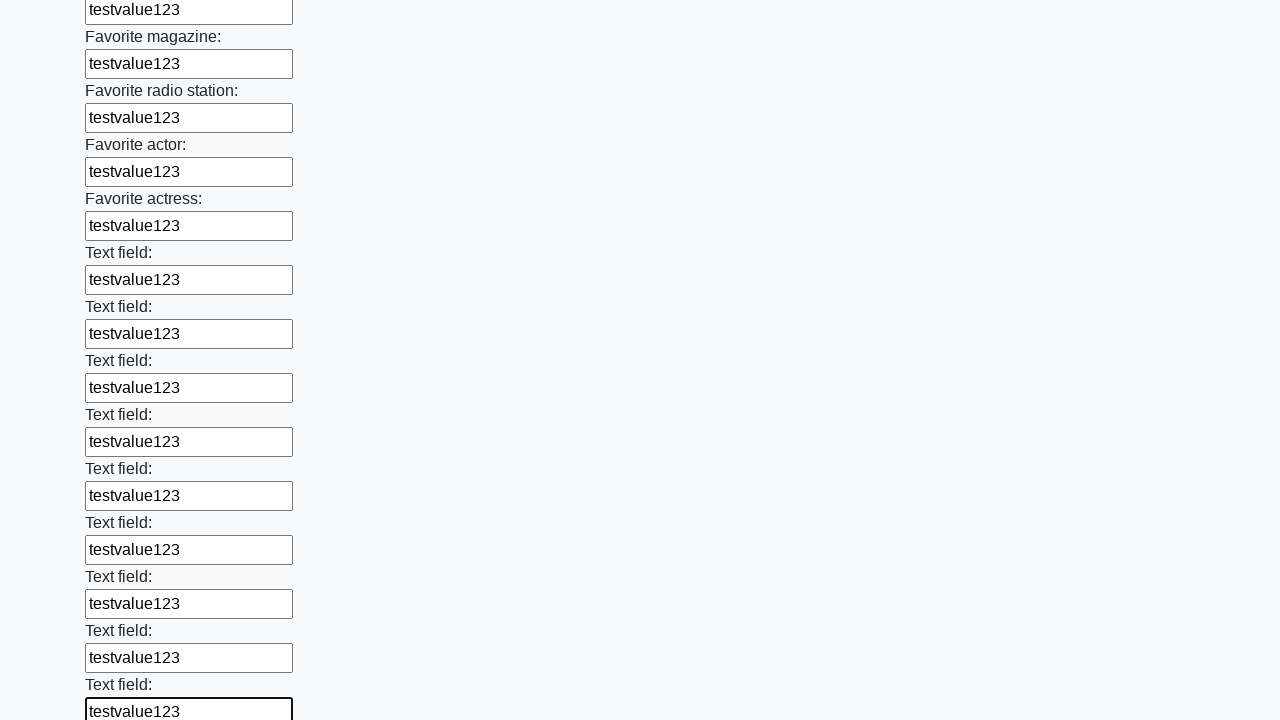

Filled input field with 'testvalue123' on input >> nth=35
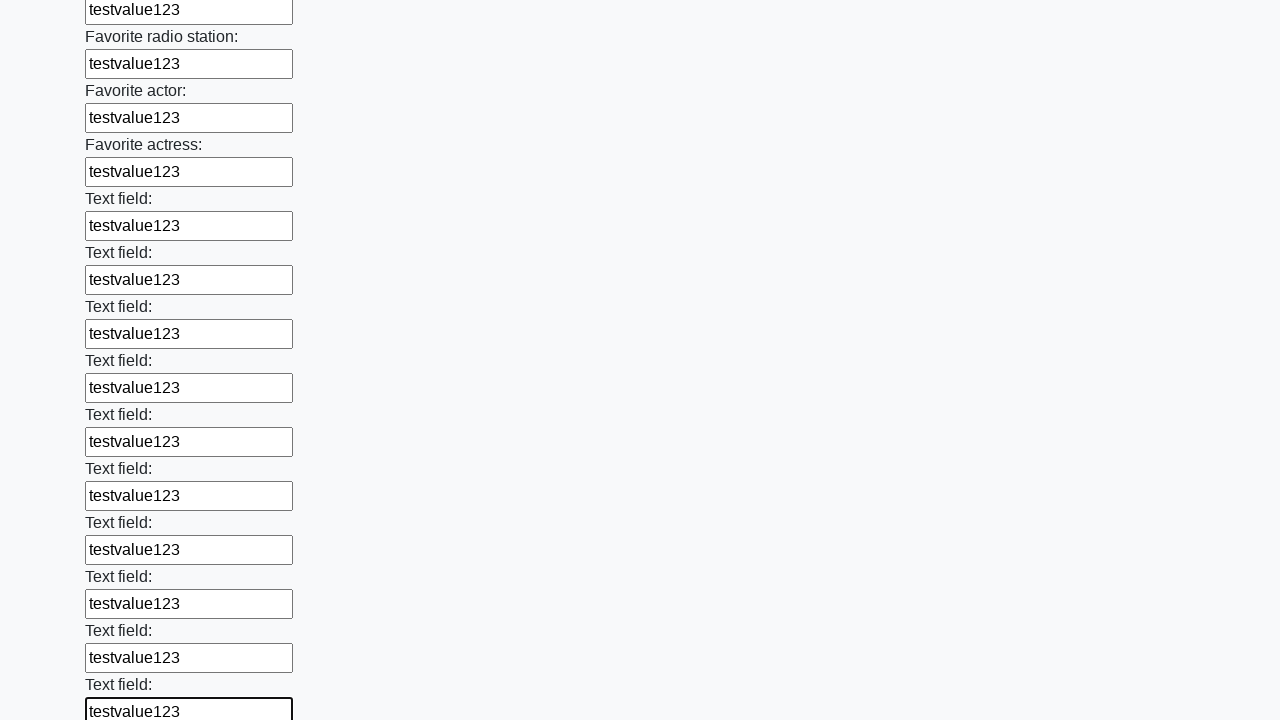

Filled input field with 'testvalue123' on input >> nth=36
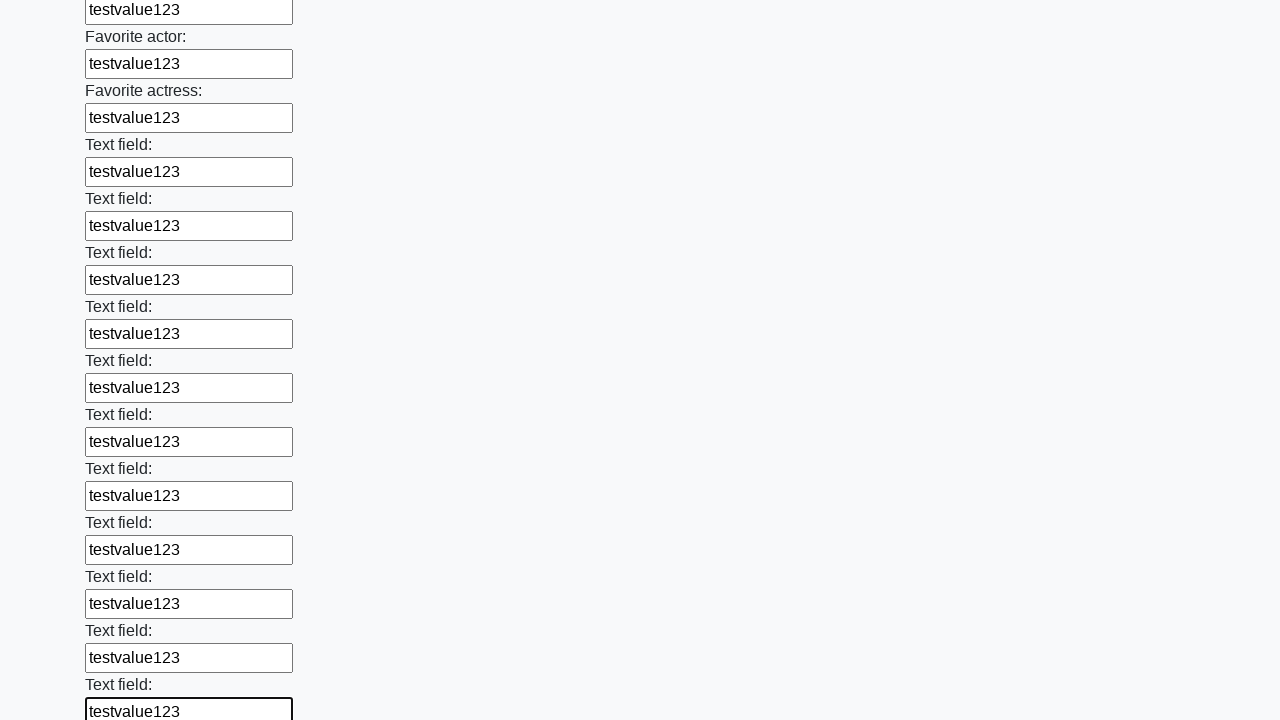

Filled input field with 'testvalue123' on input >> nth=37
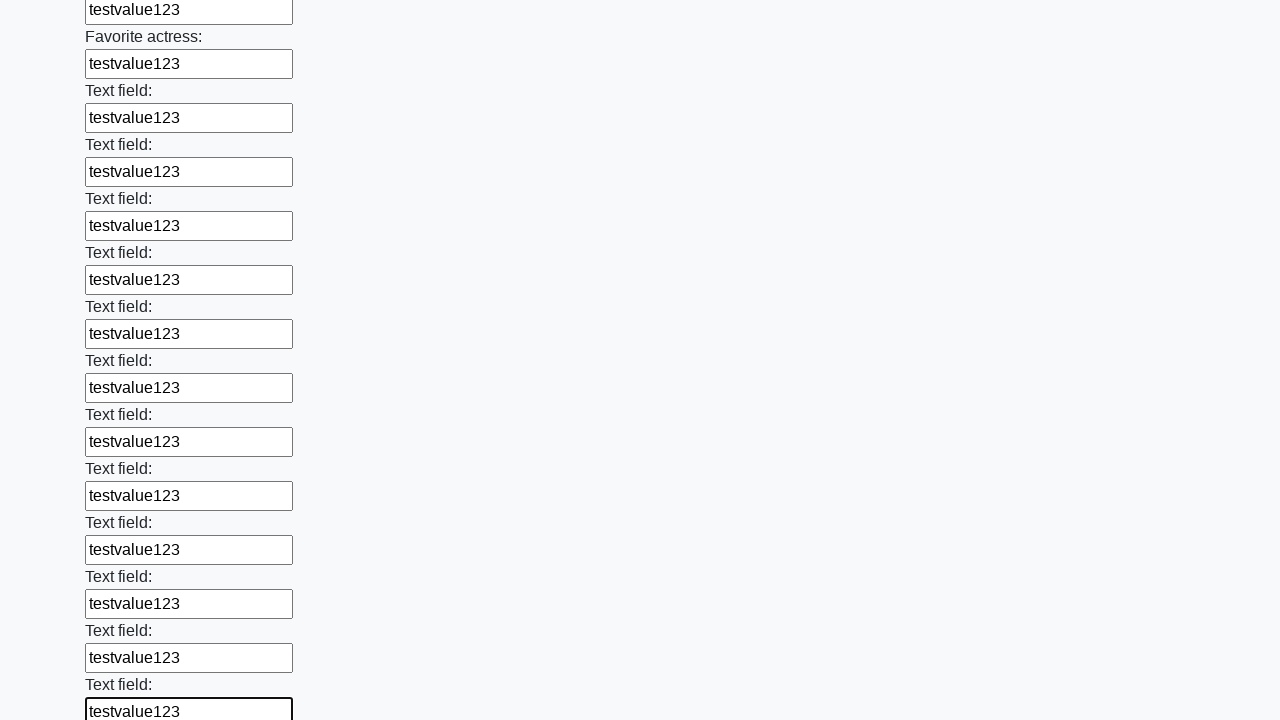

Filled input field with 'testvalue123' on input >> nth=38
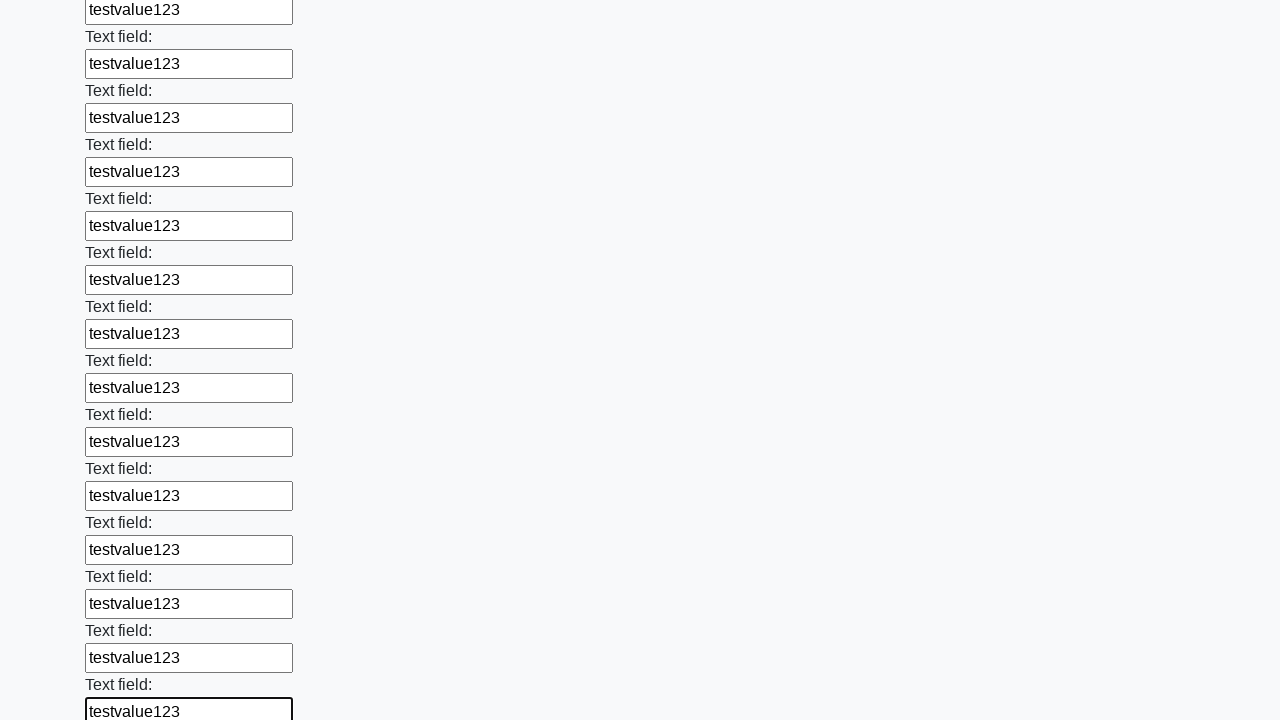

Filled input field with 'testvalue123' on input >> nth=39
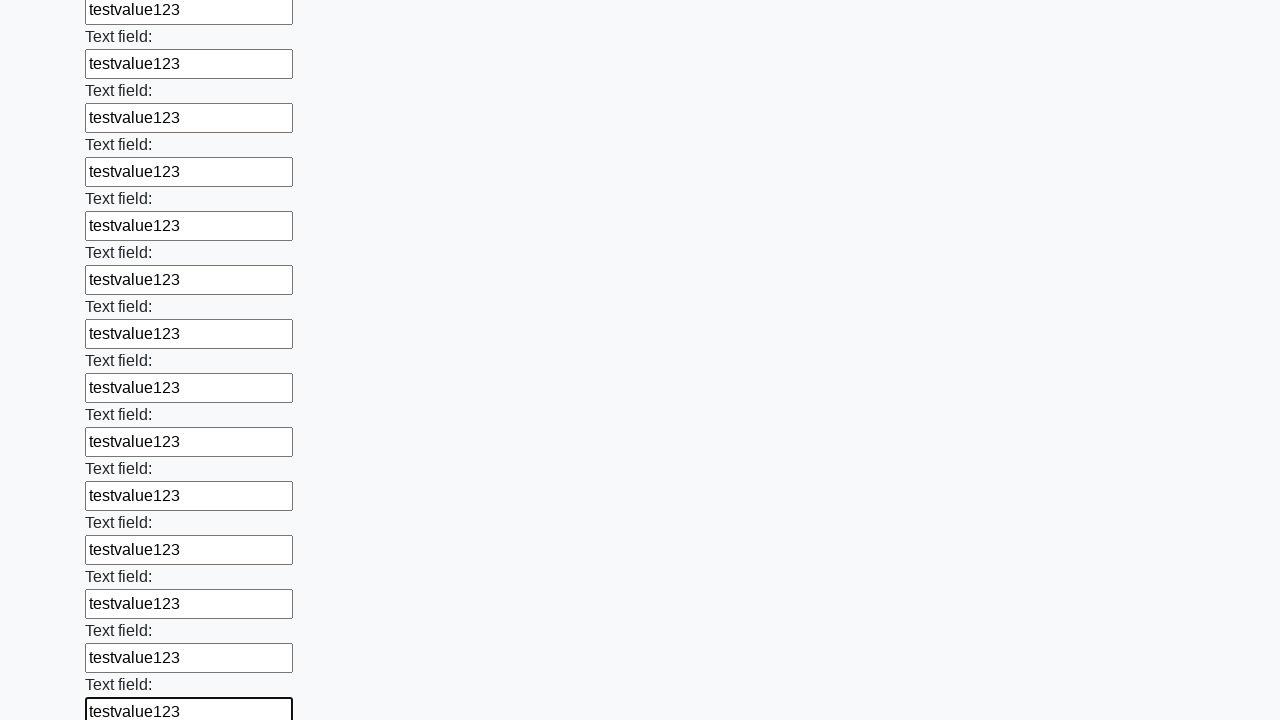

Filled input field with 'testvalue123' on input >> nth=40
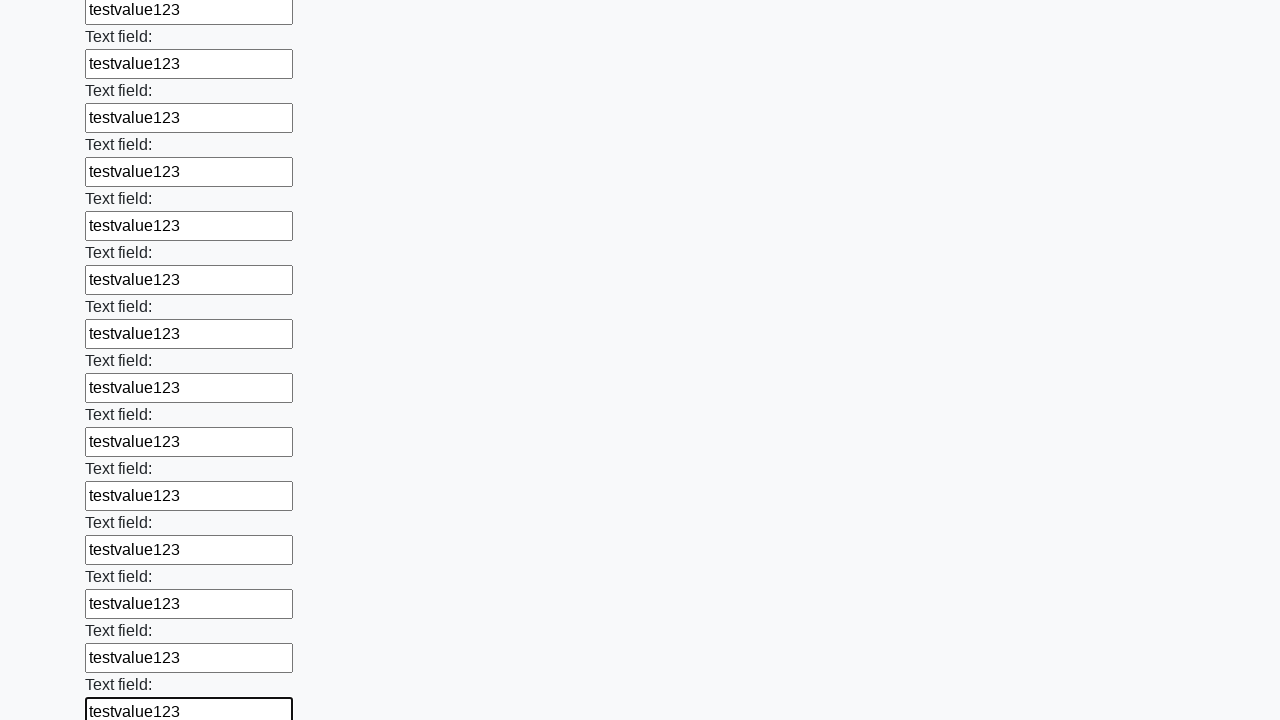

Filled input field with 'testvalue123' on input >> nth=41
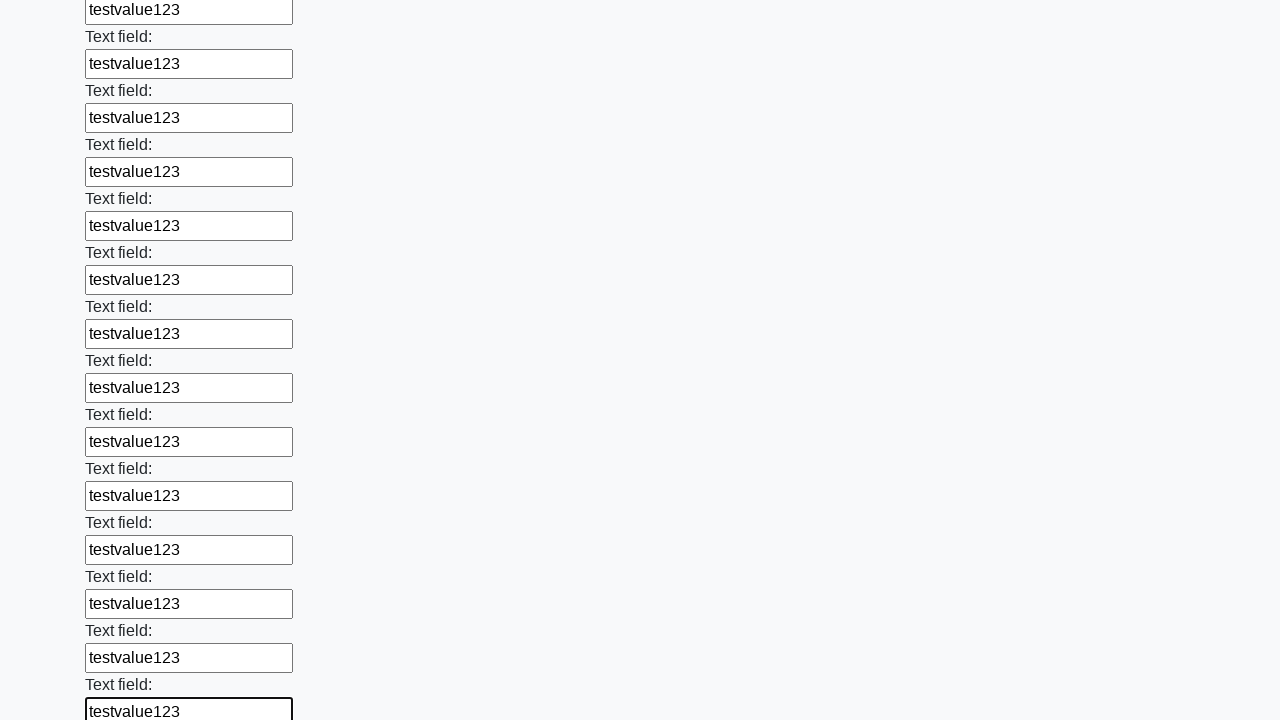

Filled input field with 'testvalue123' on input >> nth=42
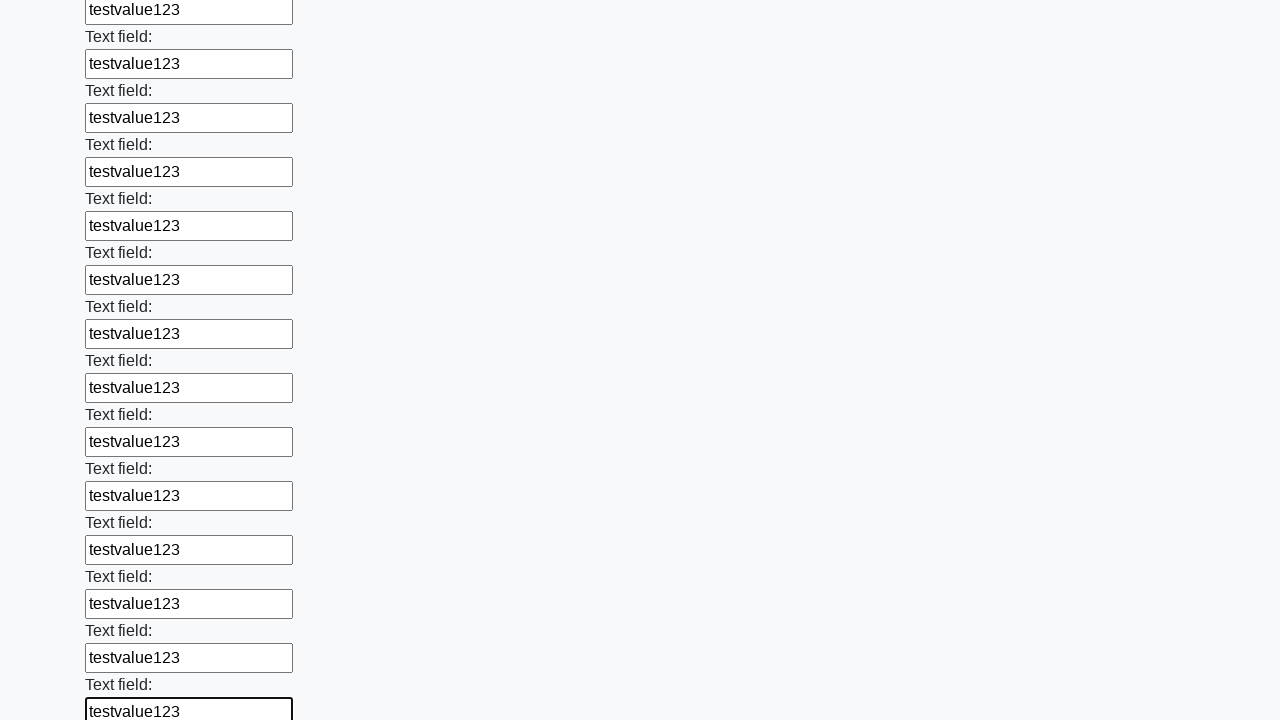

Filled input field with 'testvalue123' on input >> nth=43
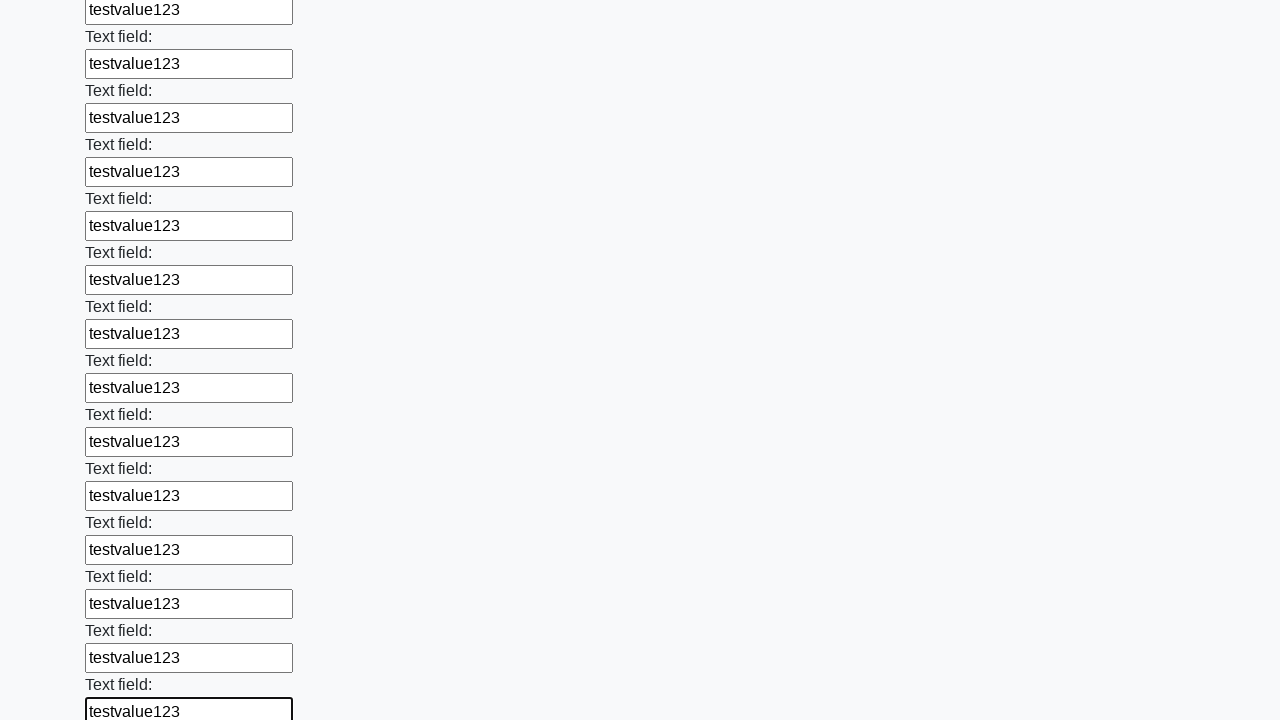

Filled input field with 'testvalue123' on input >> nth=44
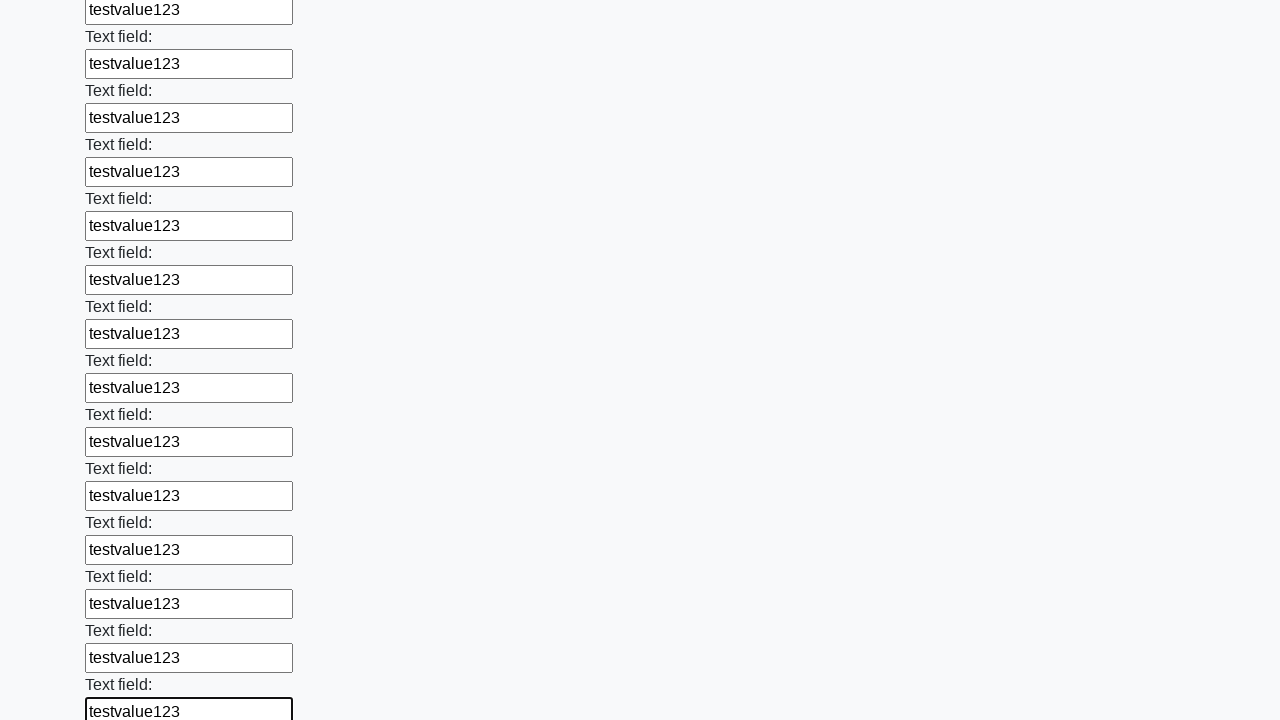

Filled input field with 'testvalue123' on input >> nth=45
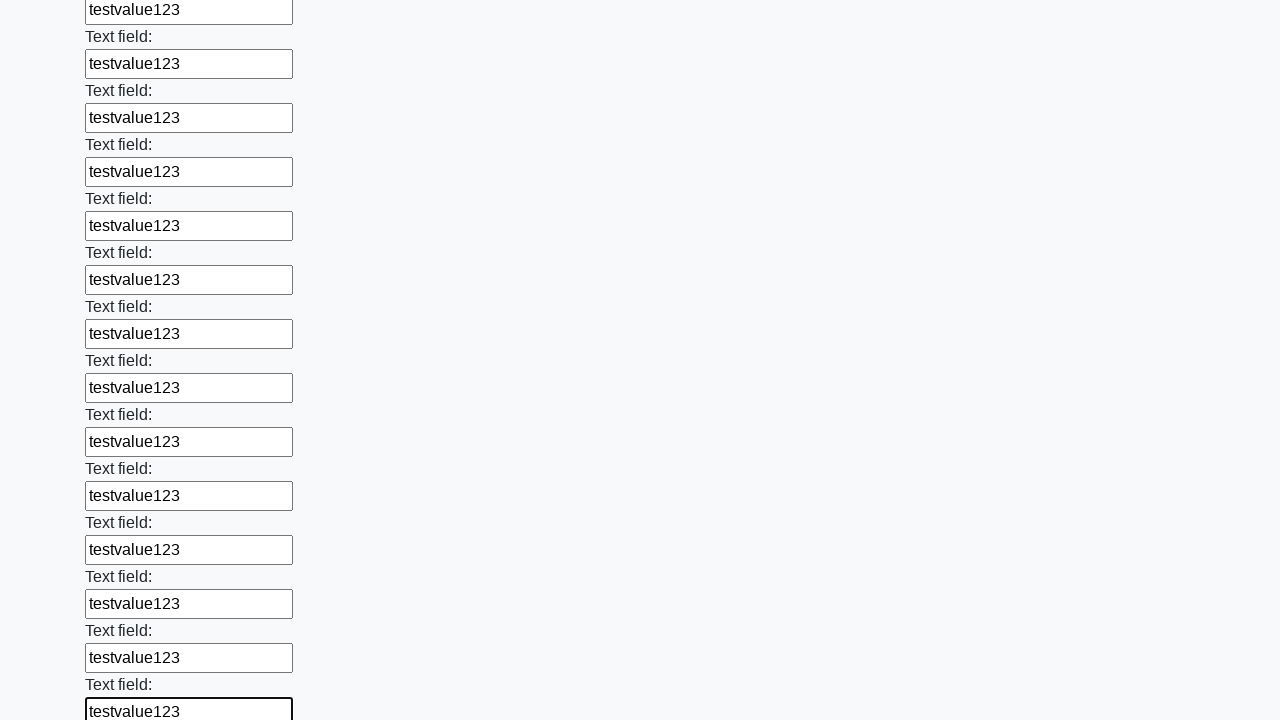

Filled input field with 'testvalue123' on input >> nth=46
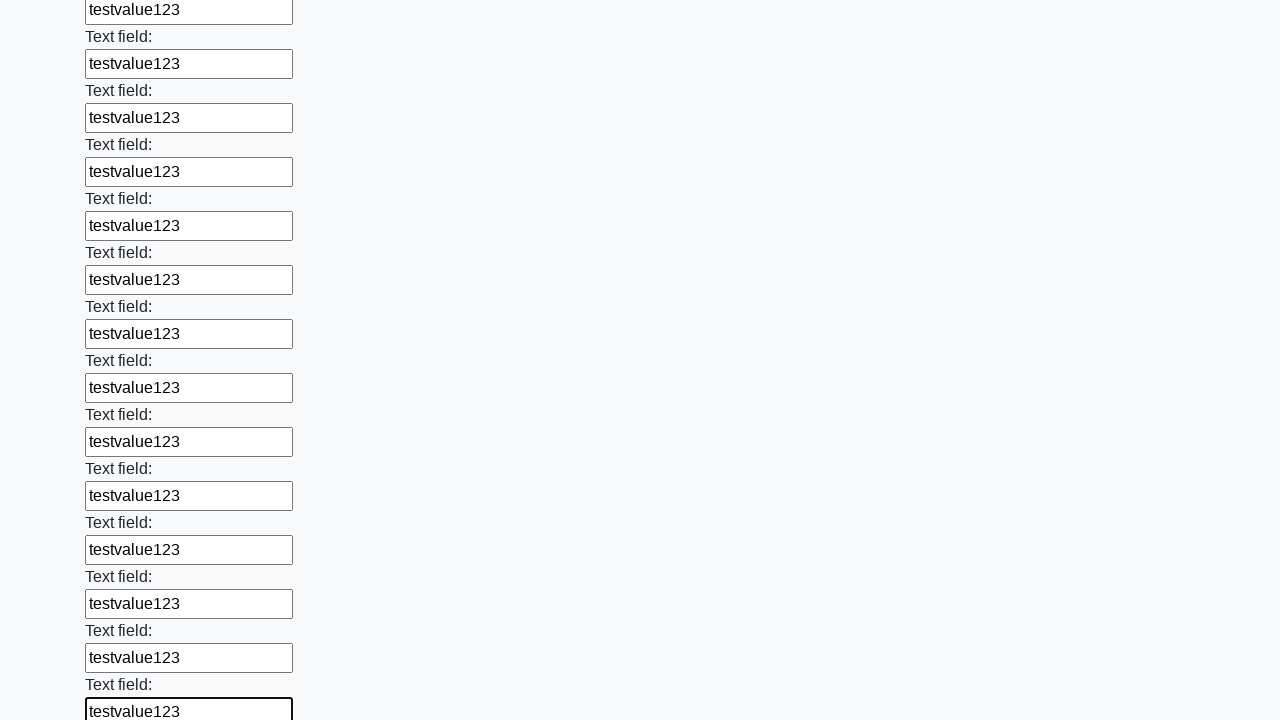

Filled input field with 'testvalue123' on input >> nth=47
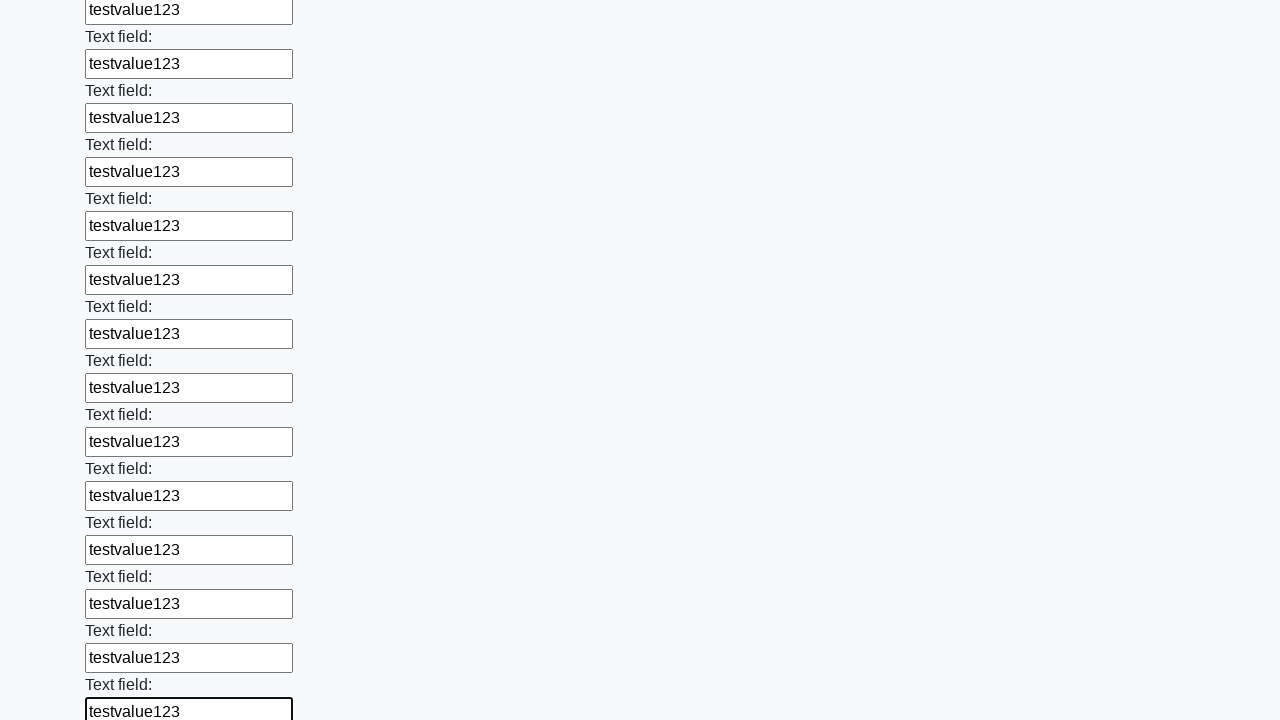

Filled input field with 'testvalue123' on input >> nth=48
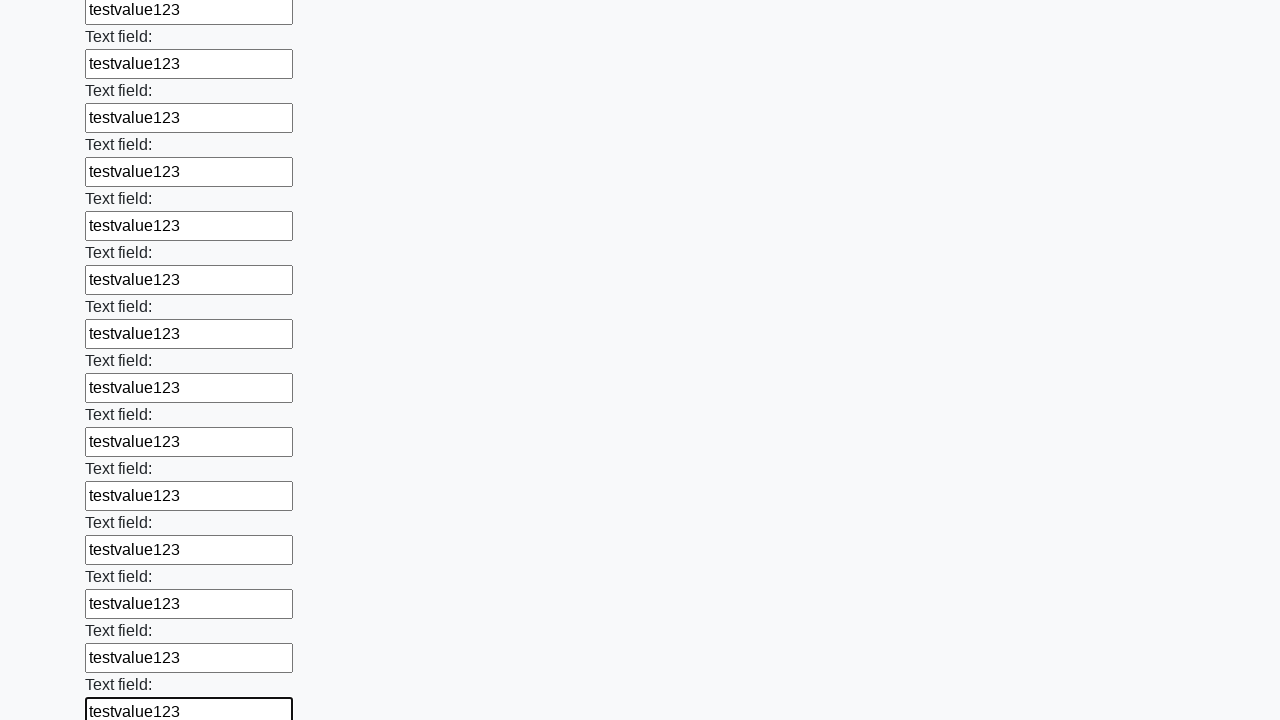

Filled input field with 'testvalue123' on input >> nth=49
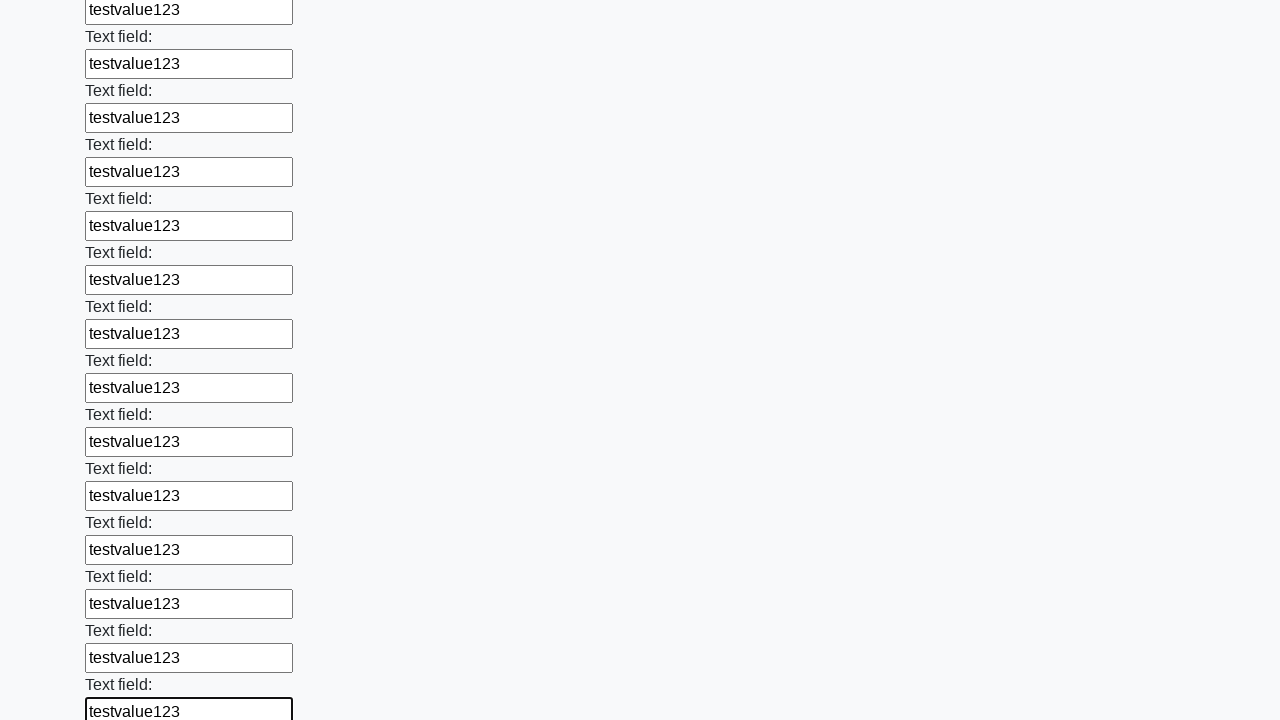

Filled input field with 'testvalue123' on input >> nth=50
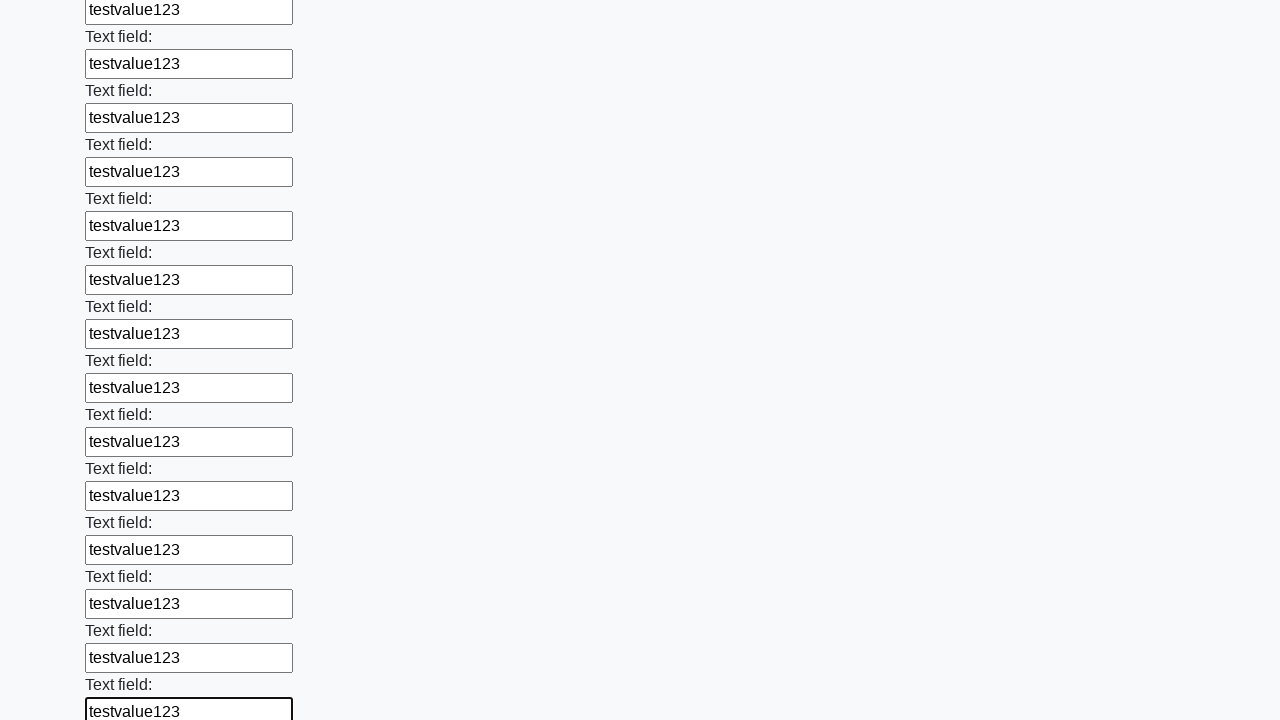

Filled input field with 'testvalue123' on input >> nth=51
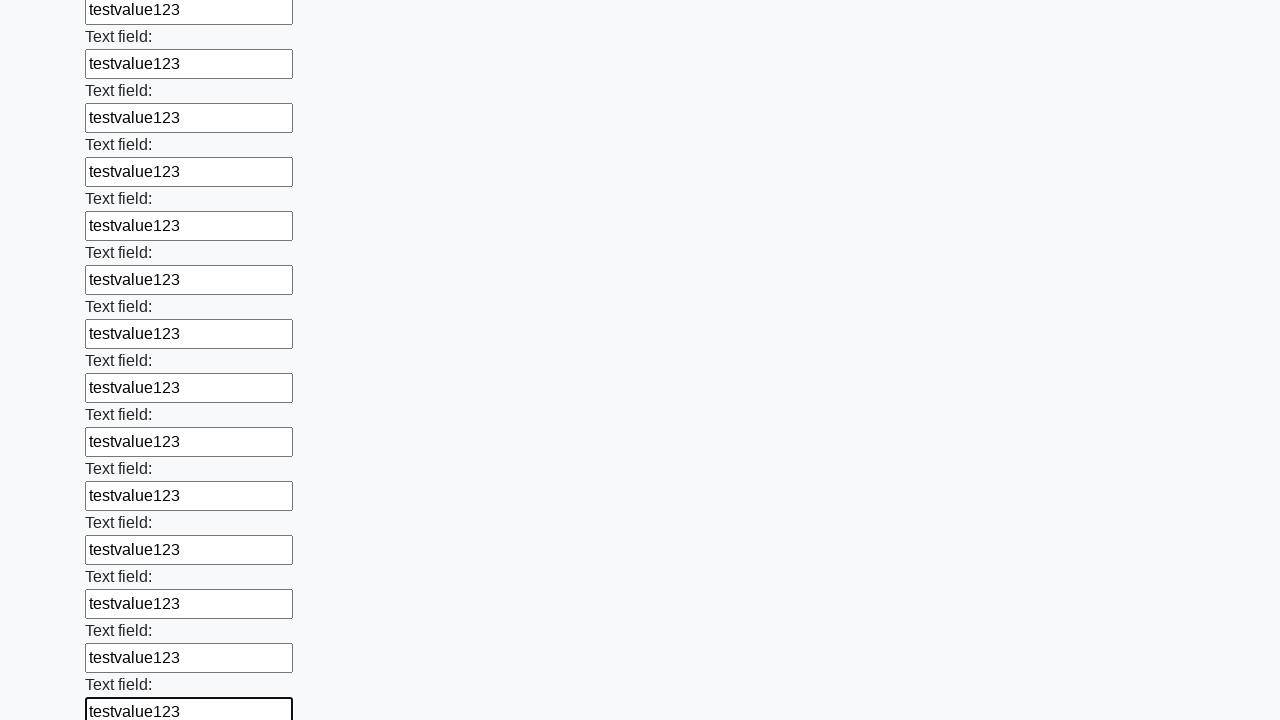

Filled input field with 'testvalue123' on input >> nth=52
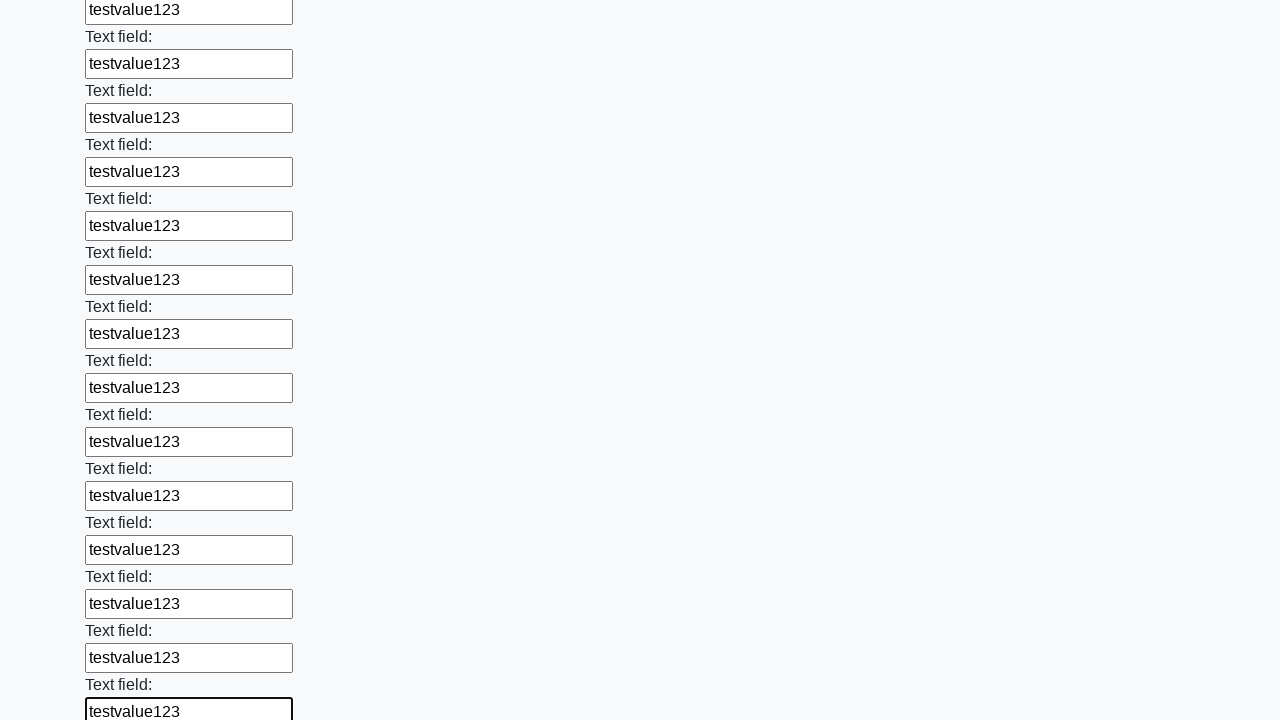

Filled input field with 'testvalue123' on input >> nth=53
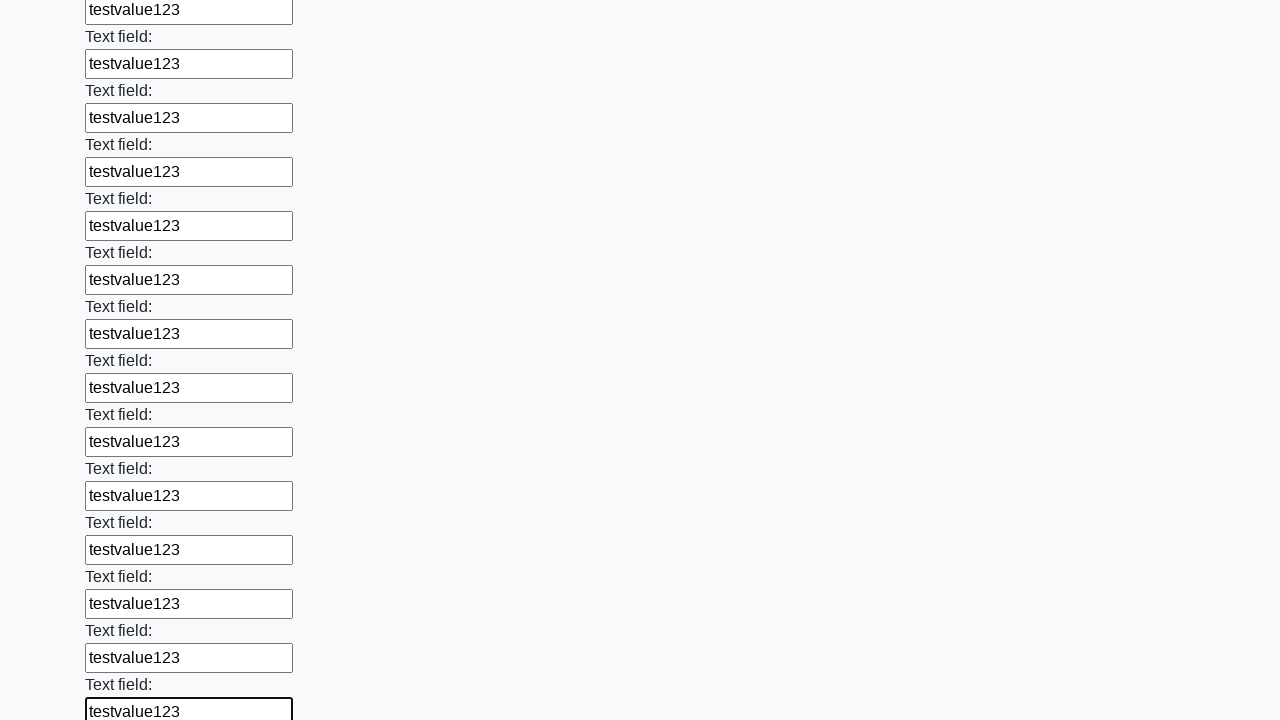

Filled input field with 'testvalue123' on input >> nth=54
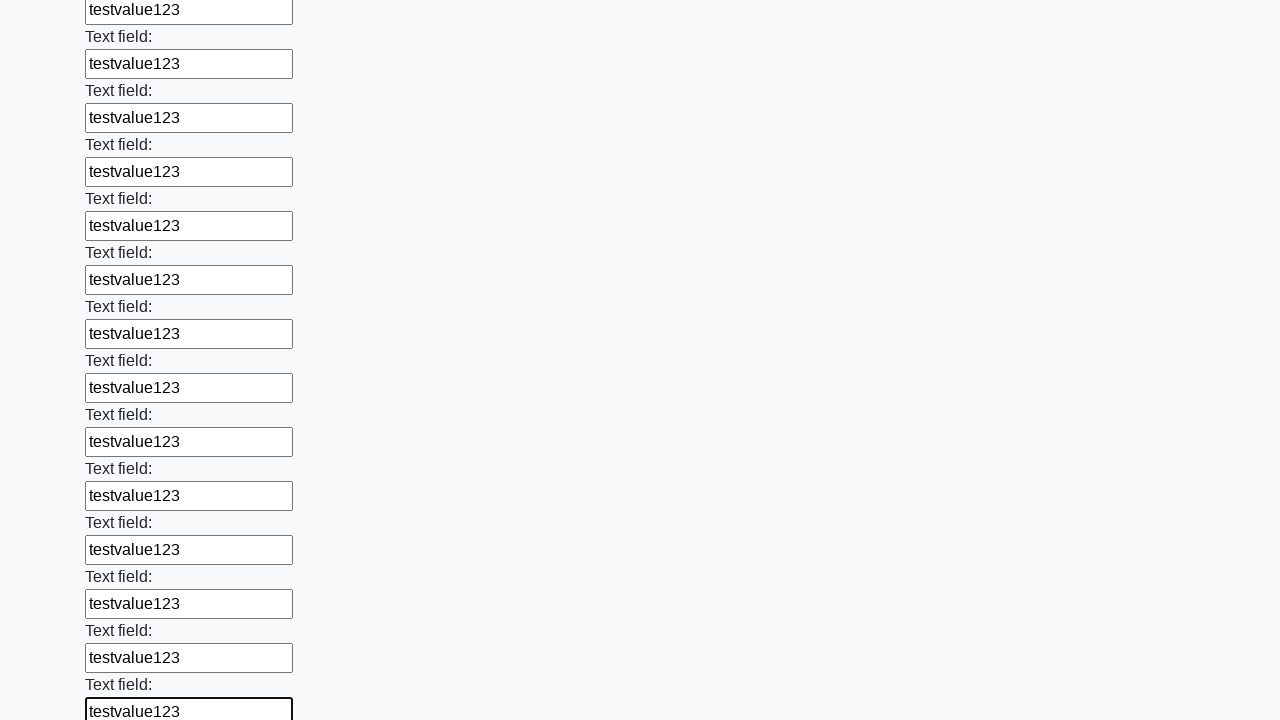

Filled input field with 'testvalue123' on input >> nth=55
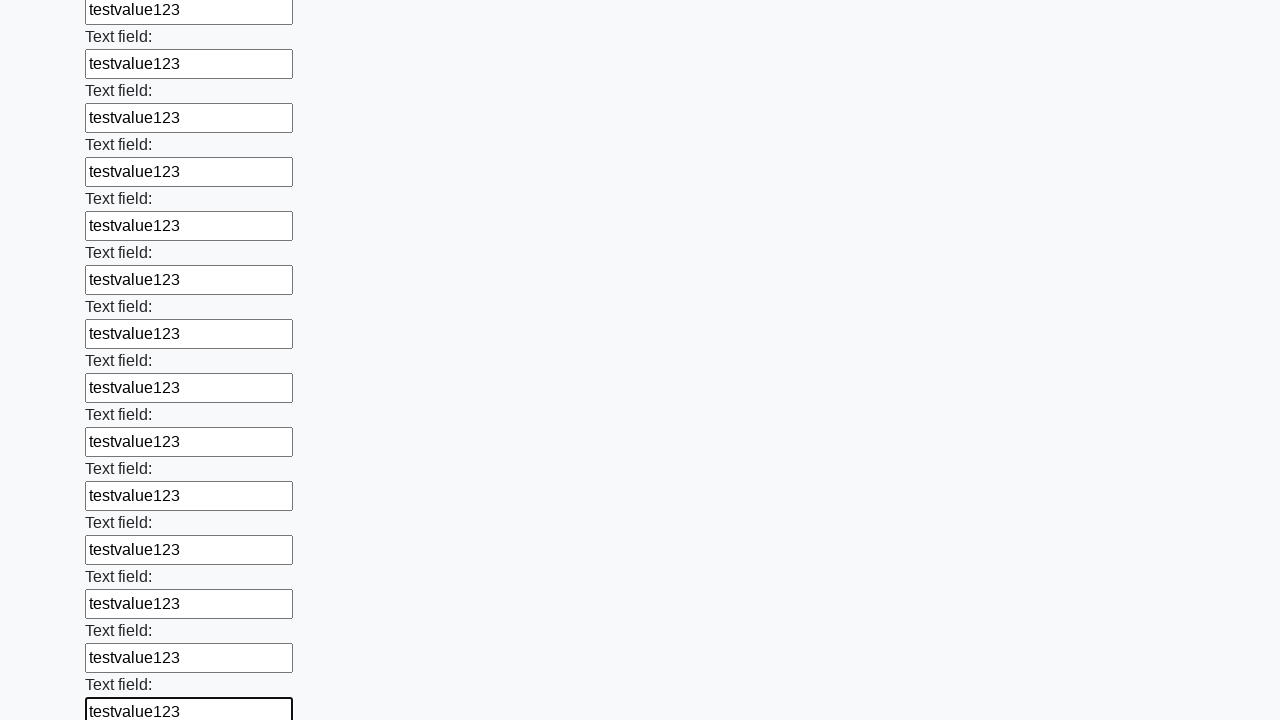

Filled input field with 'testvalue123' on input >> nth=56
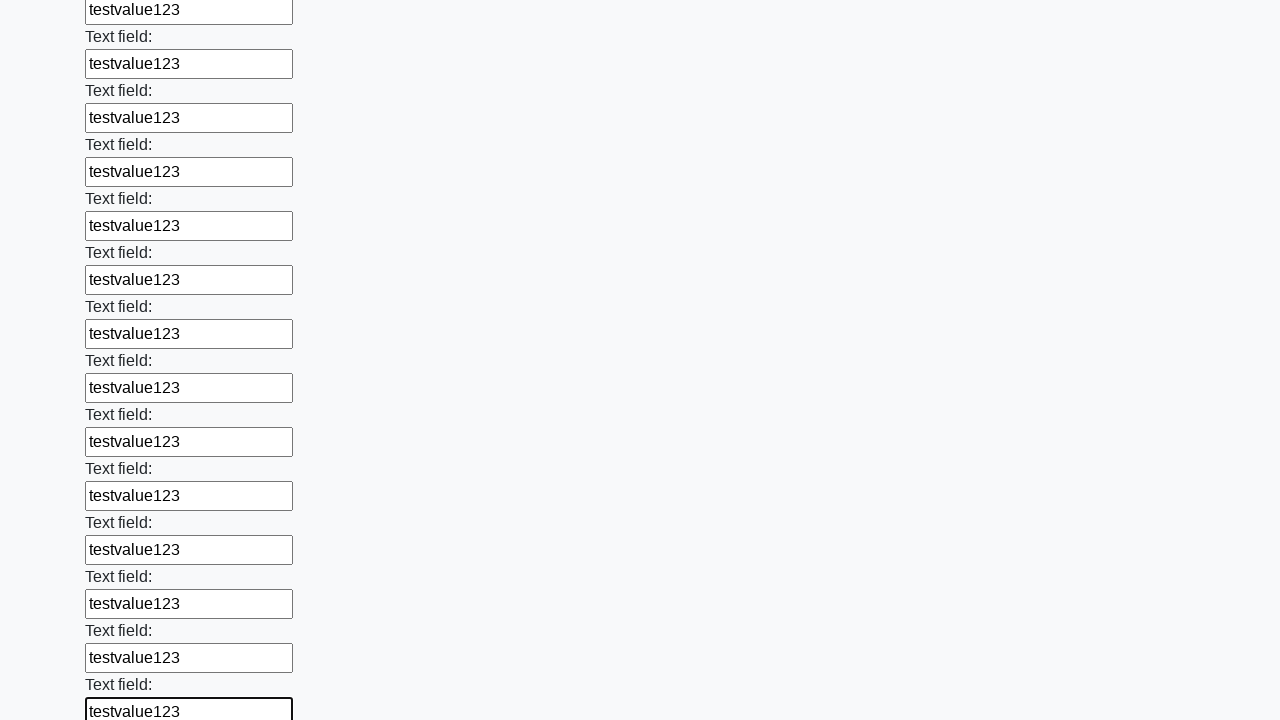

Filled input field with 'testvalue123' on input >> nth=57
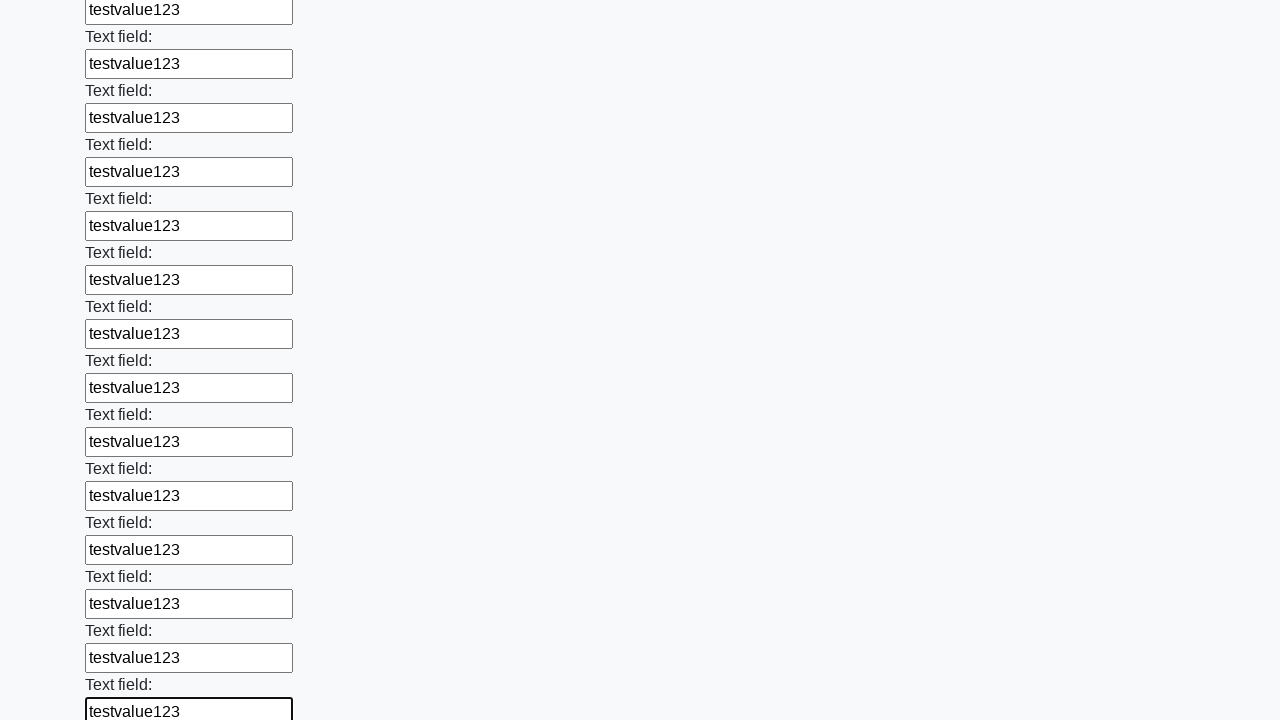

Filled input field with 'testvalue123' on input >> nth=58
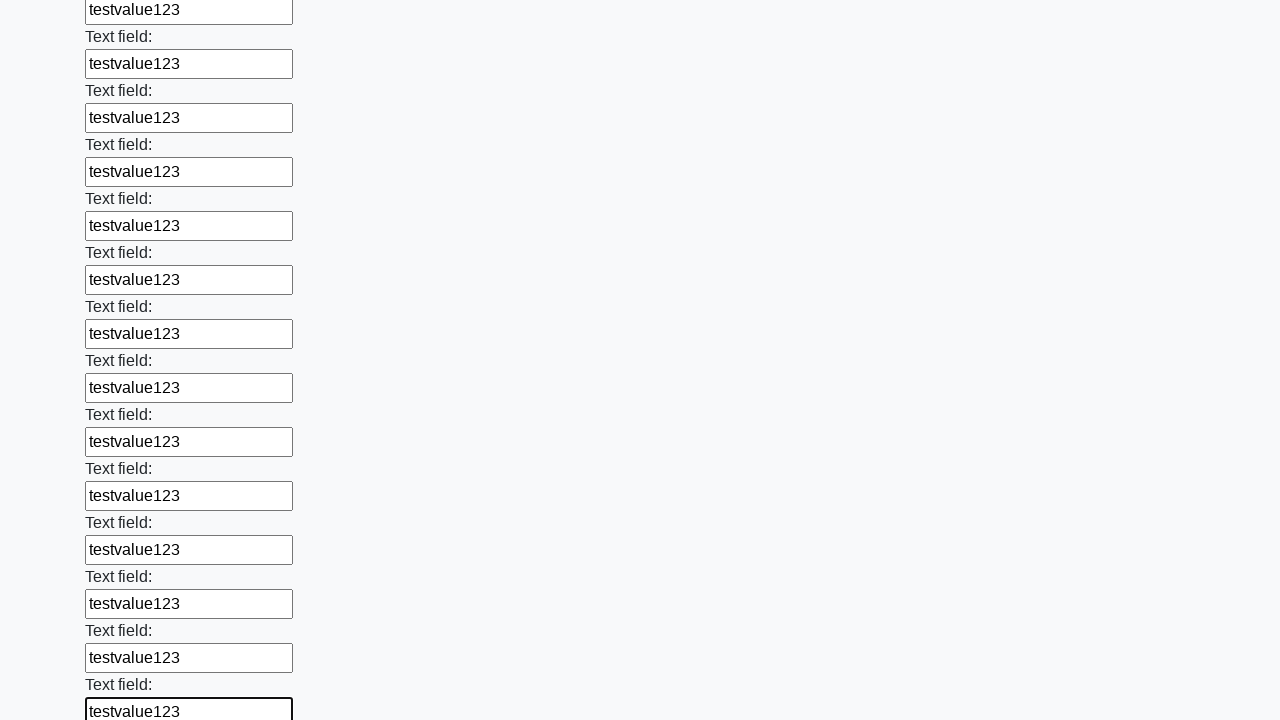

Filled input field with 'testvalue123' on input >> nth=59
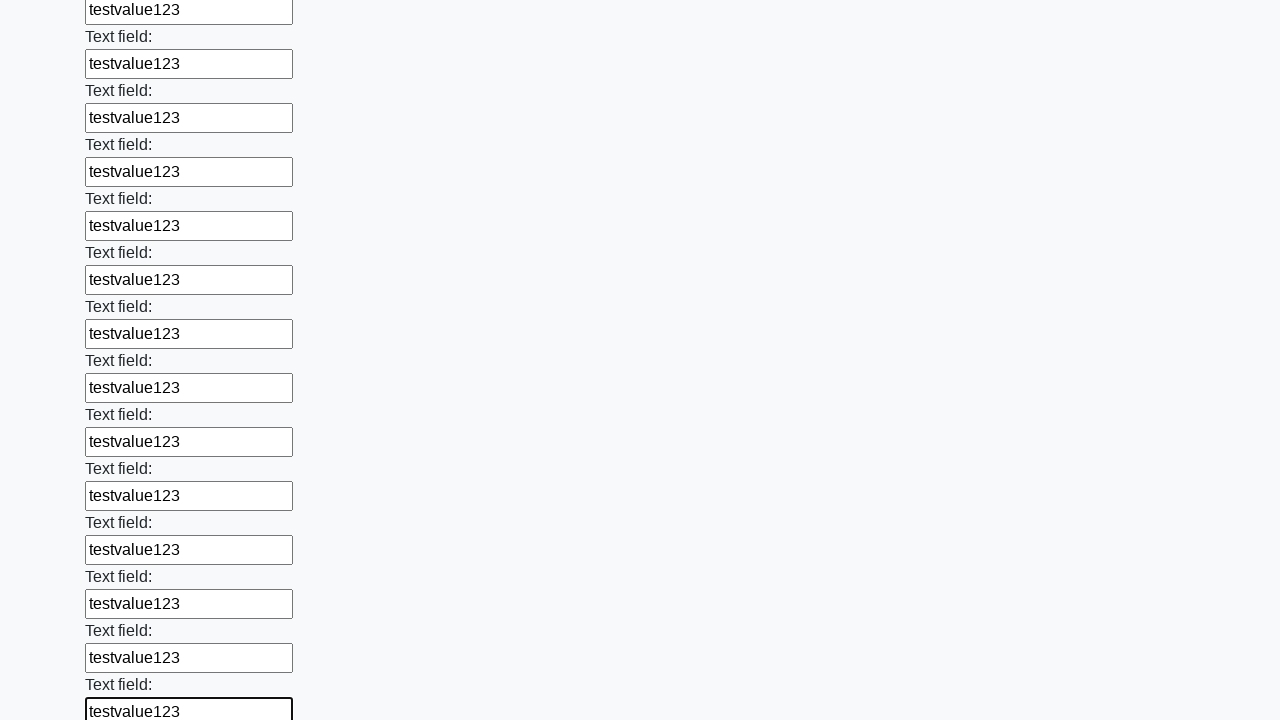

Filled input field with 'testvalue123' on input >> nth=60
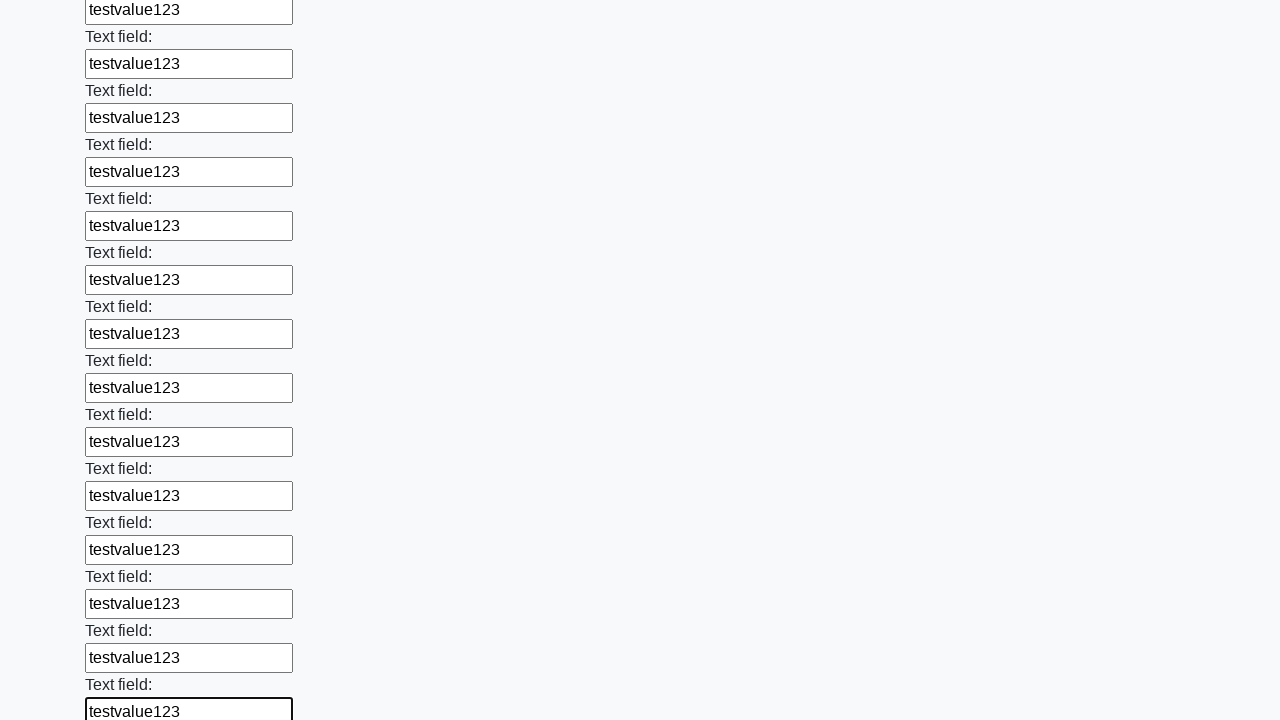

Filled input field with 'testvalue123' on input >> nth=61
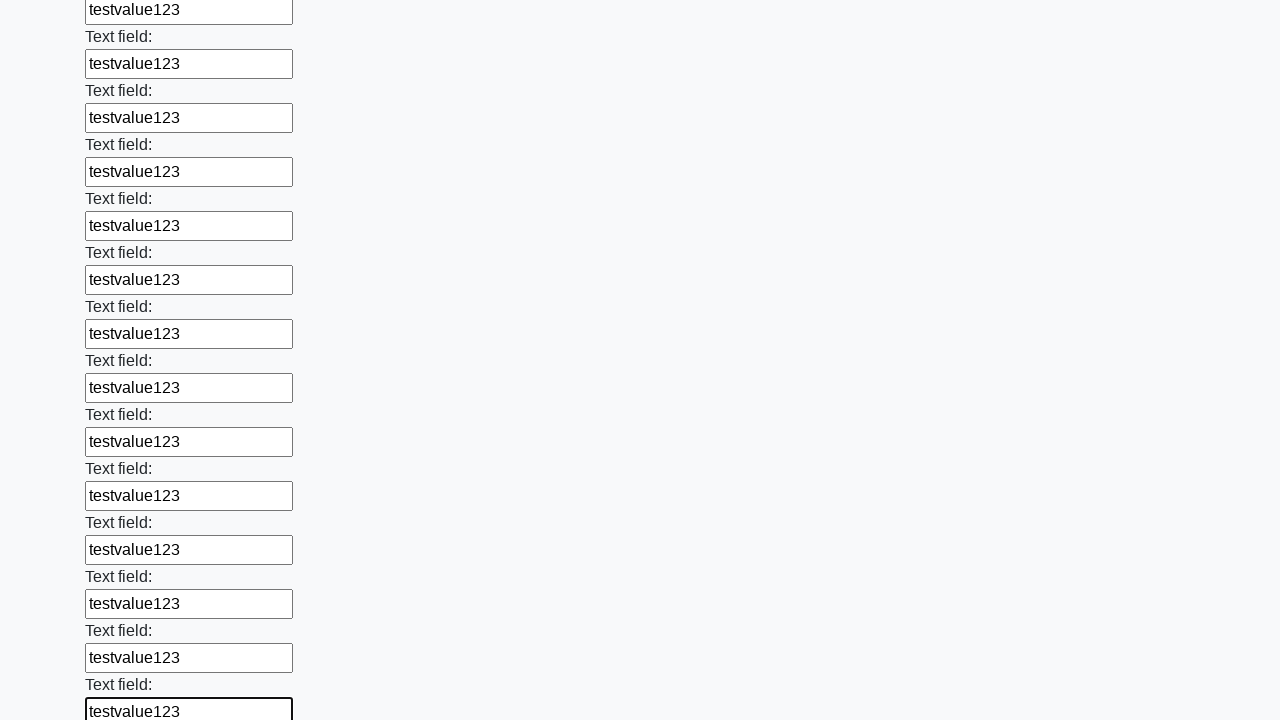

Filled input field with 'testvalue123' on input >> nth=62
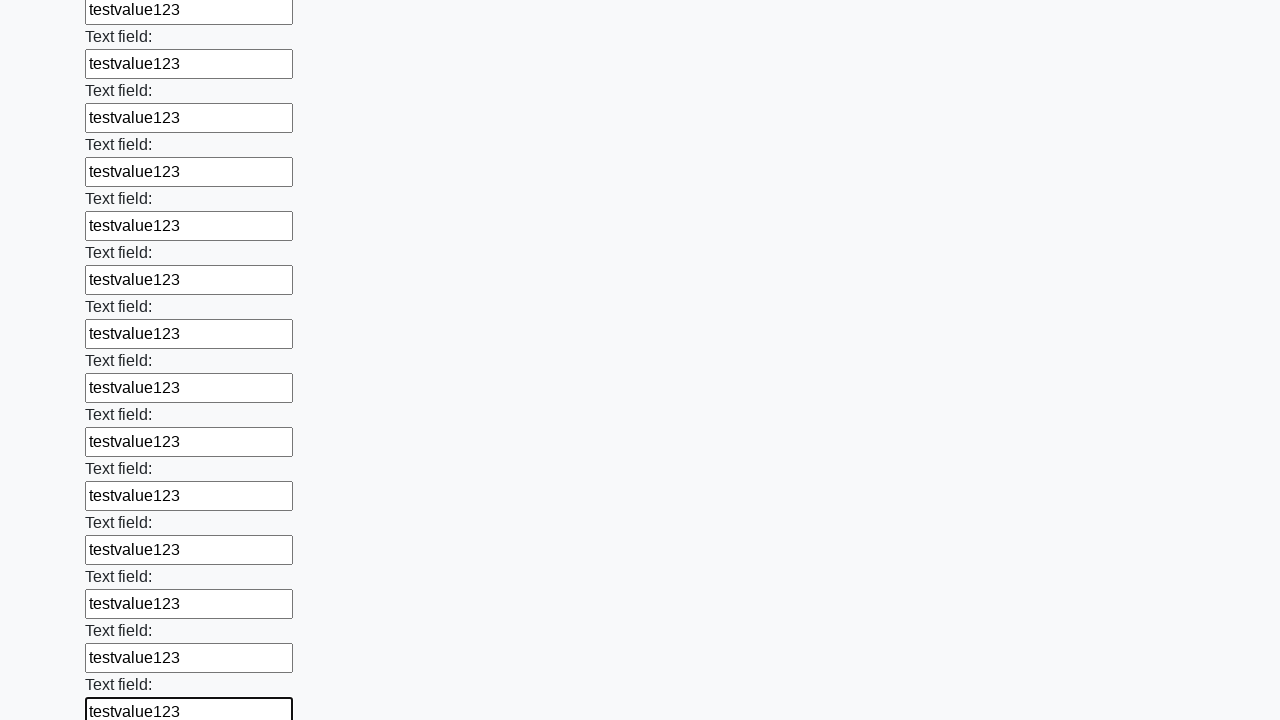

Filled input field with 'testvalue123' on input >> nth=63
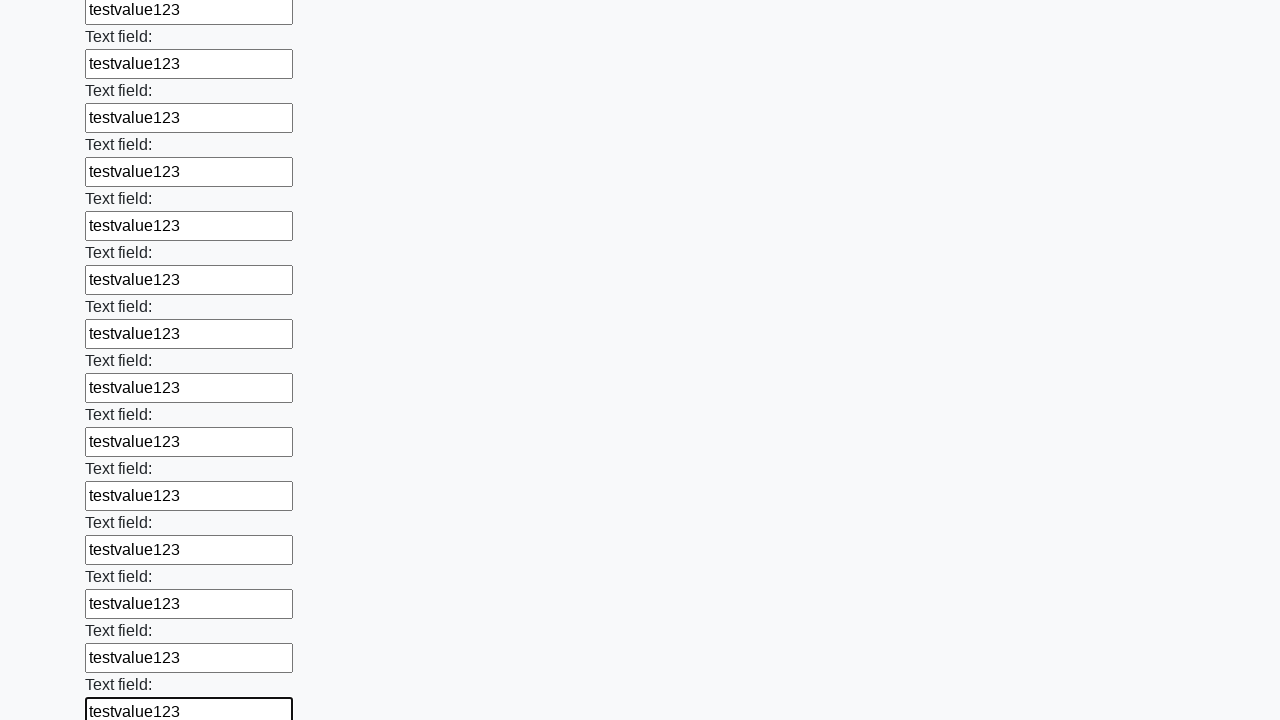

Filled input field with 'testvalue123' on input >> nth=64
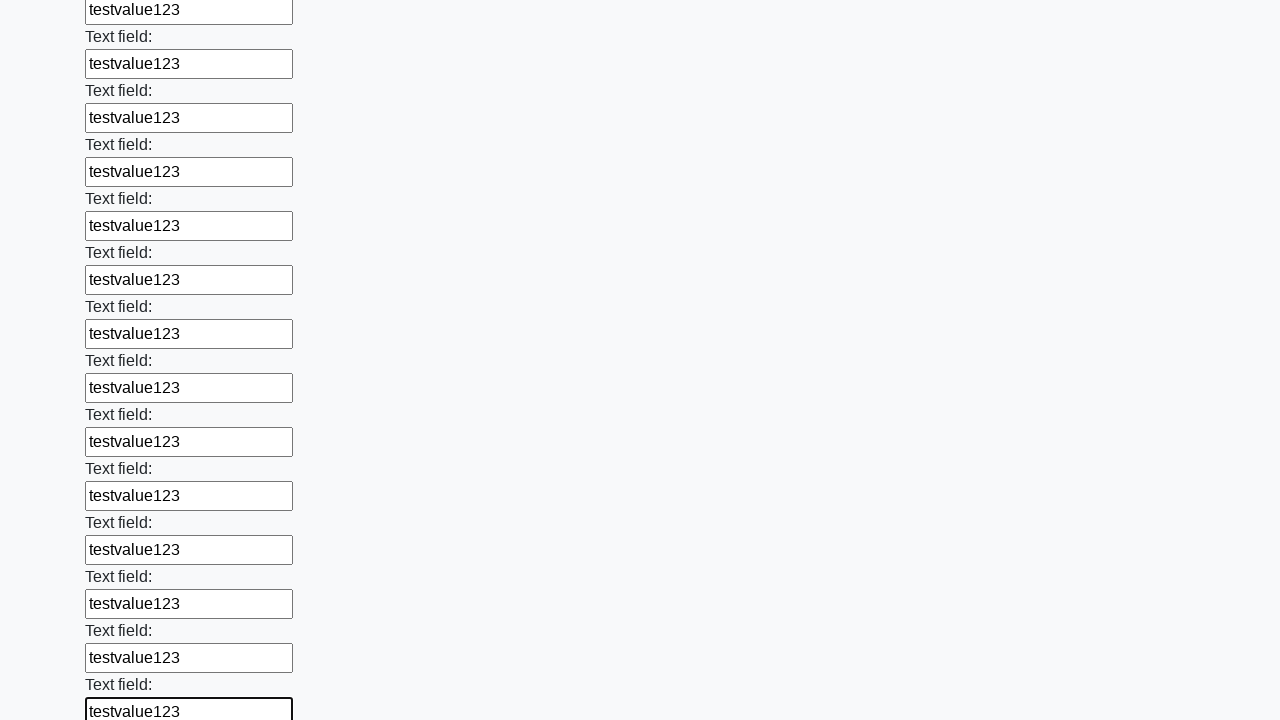

Filled input field with 'testvalue123' on input >> nth=65
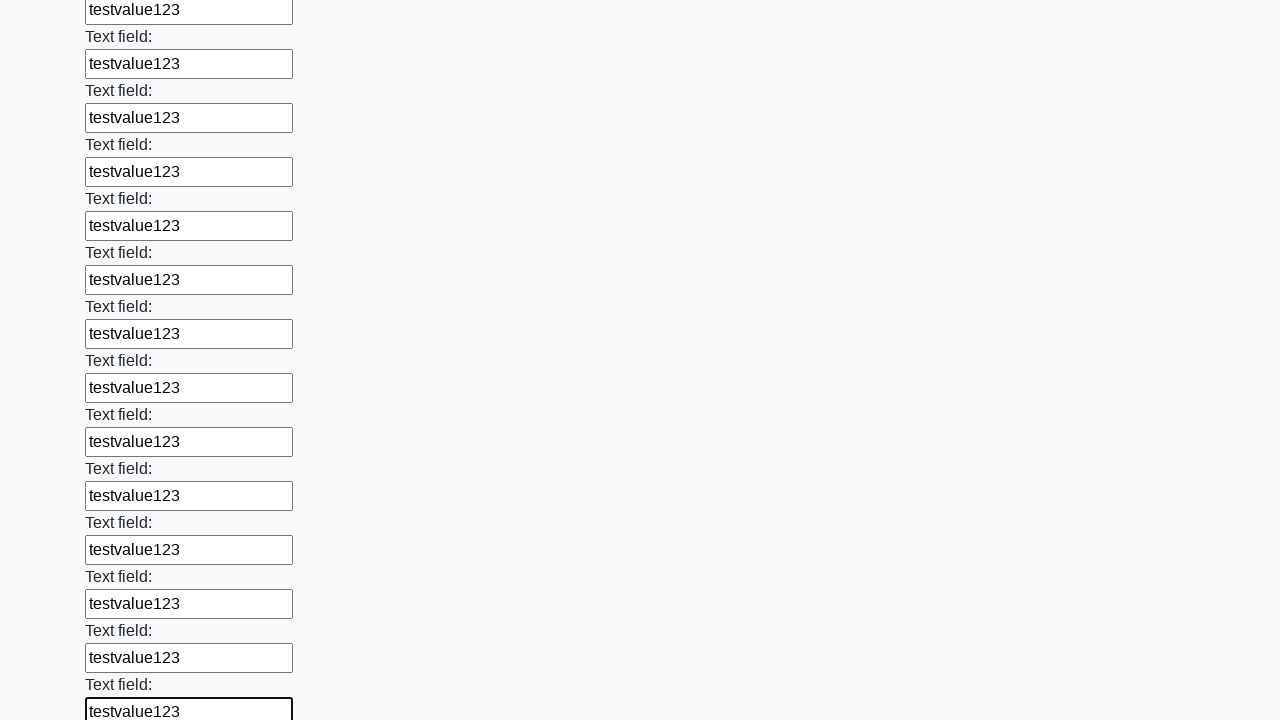

Filled input field with 'testvalue123' on input >> nth=66
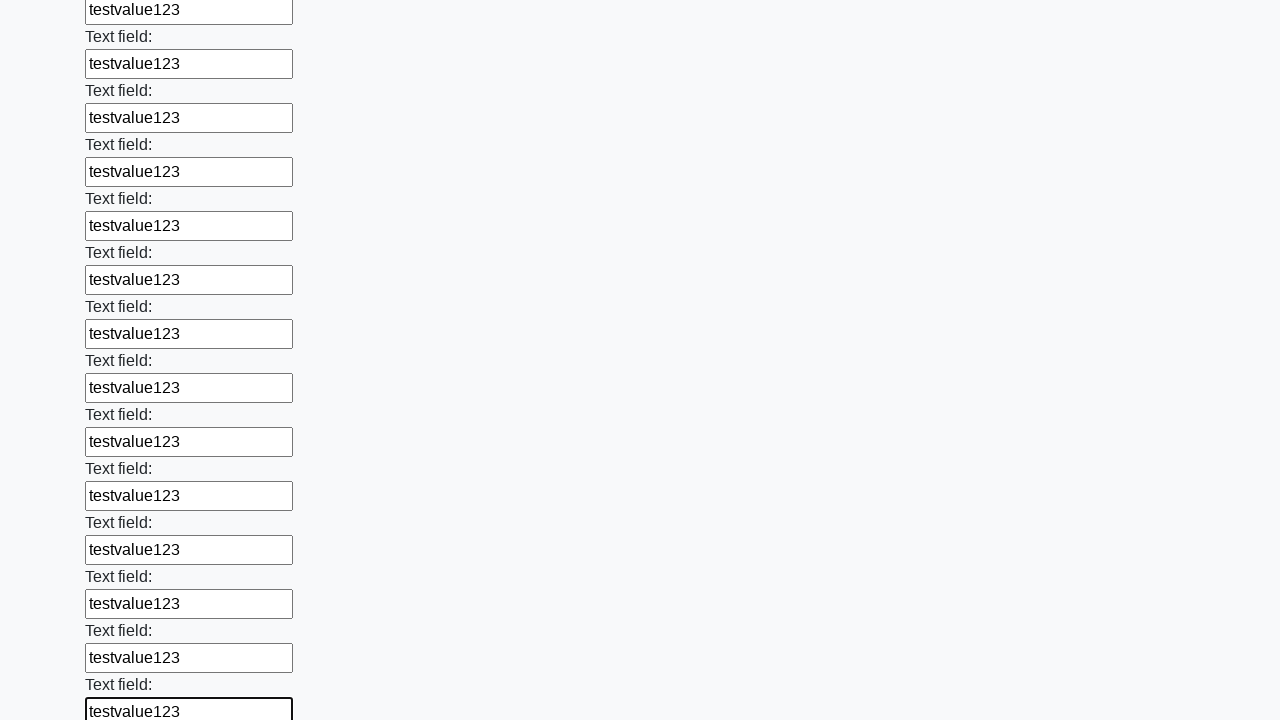

Filled input field with 'testvalue123' on input >> nth=67
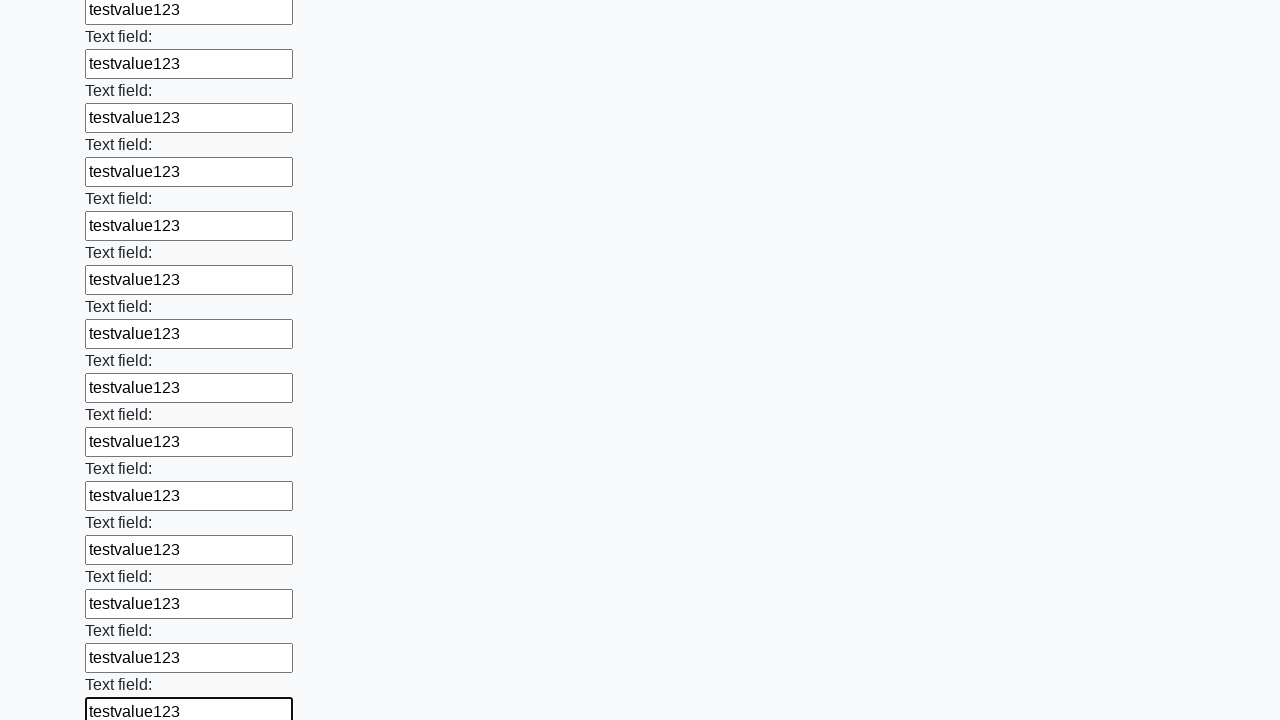

Filled input field with 'testvalue123' on input >> nth=68
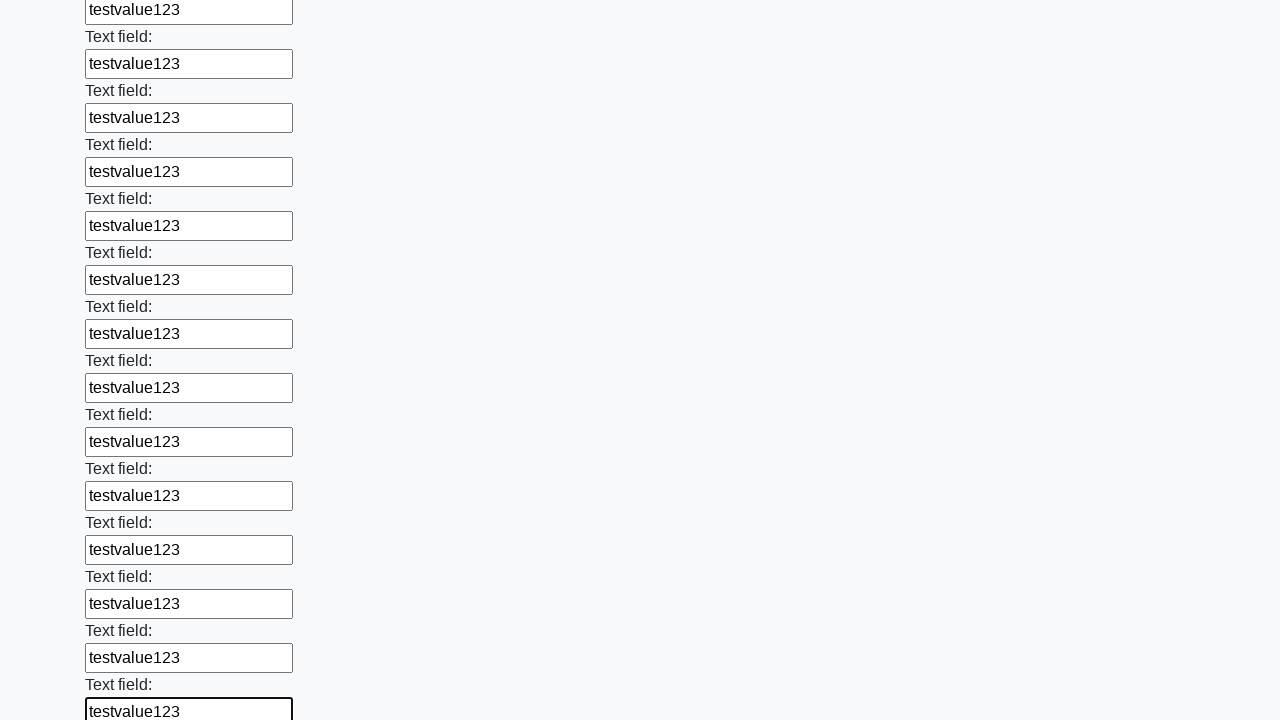

Filled input field with 'testvalue123' on input >> nth=69
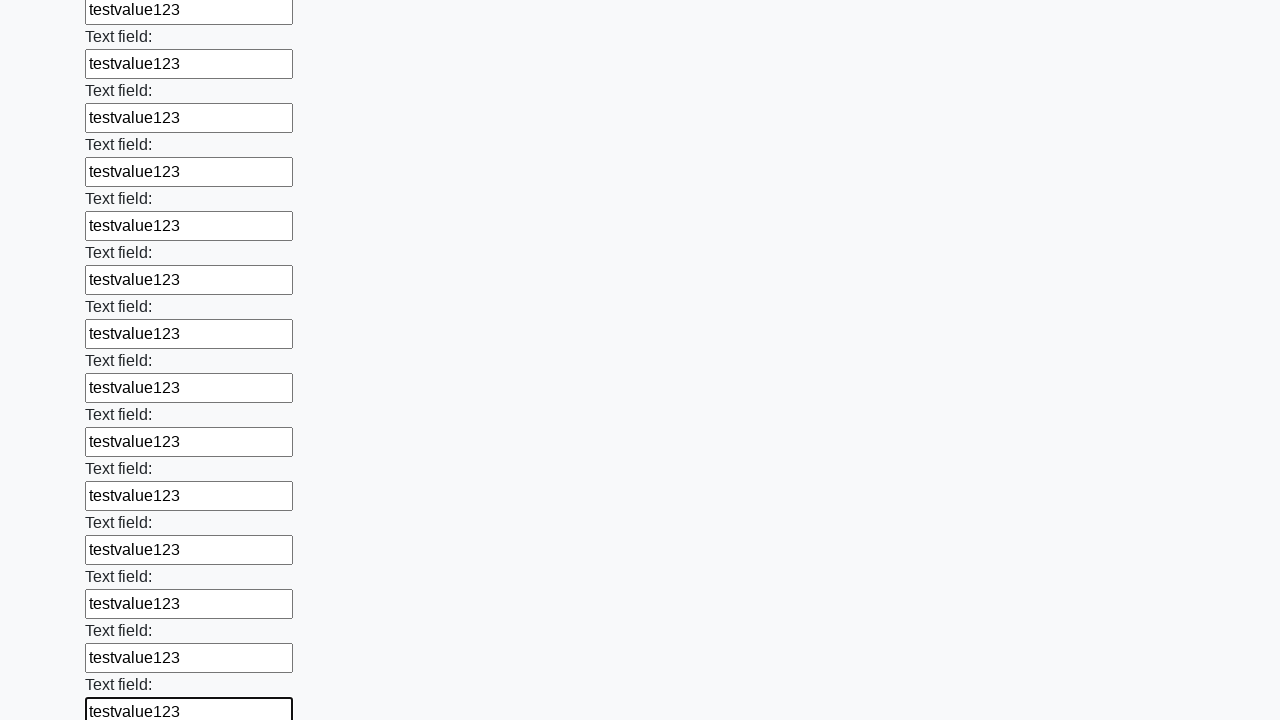

Filled input field with 'testvalue123' on input >> nth=70
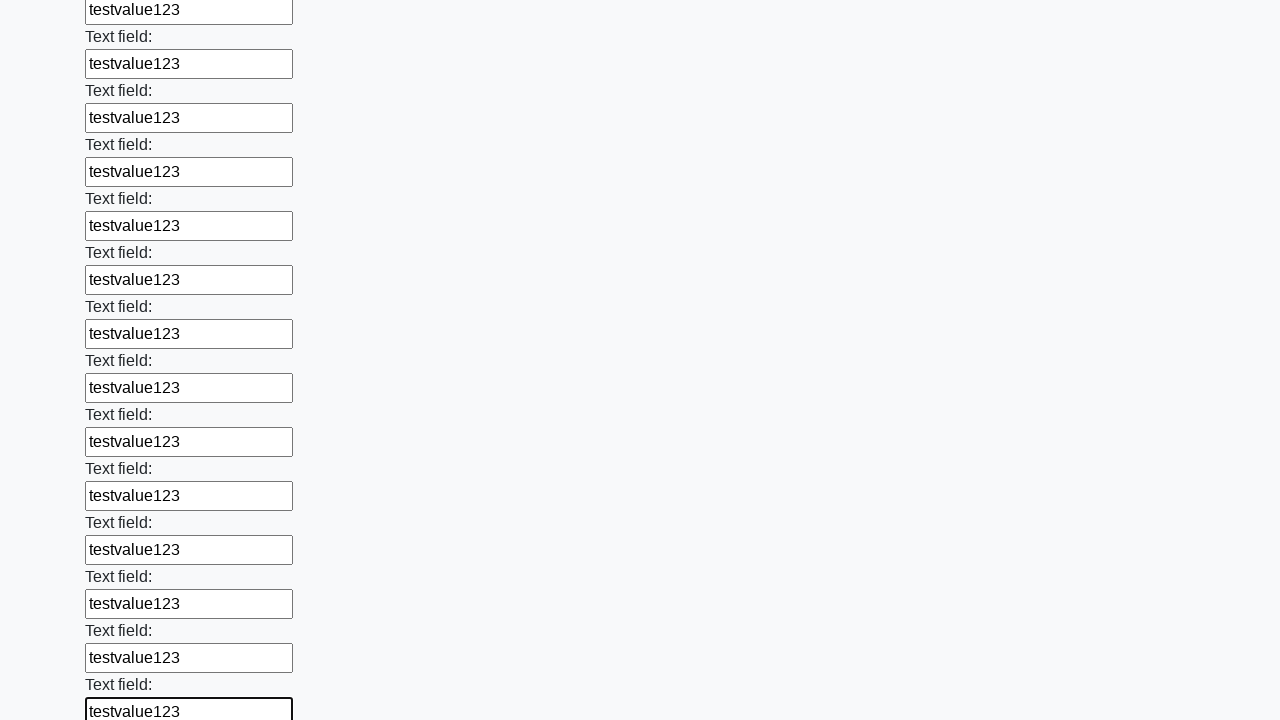

Filled input field with 'testvalue123' on input >> nth=71
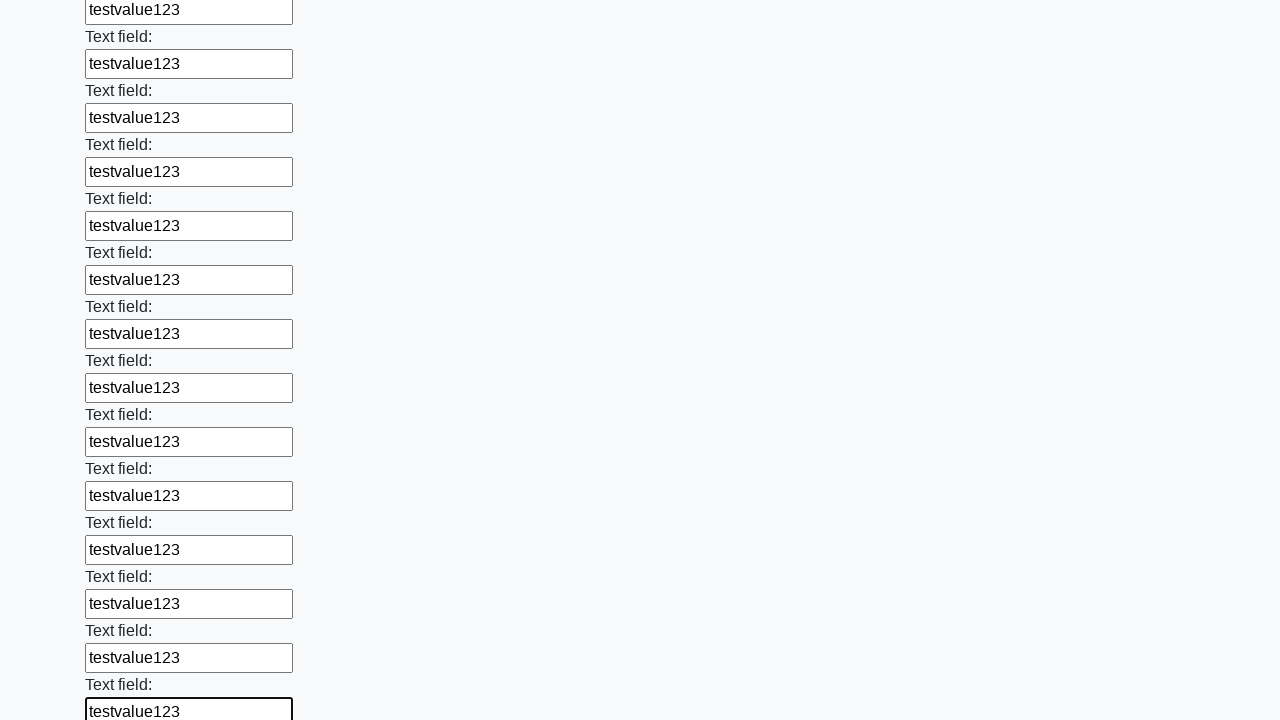

Filled input field with 'testvalue123' on input >> nth=72
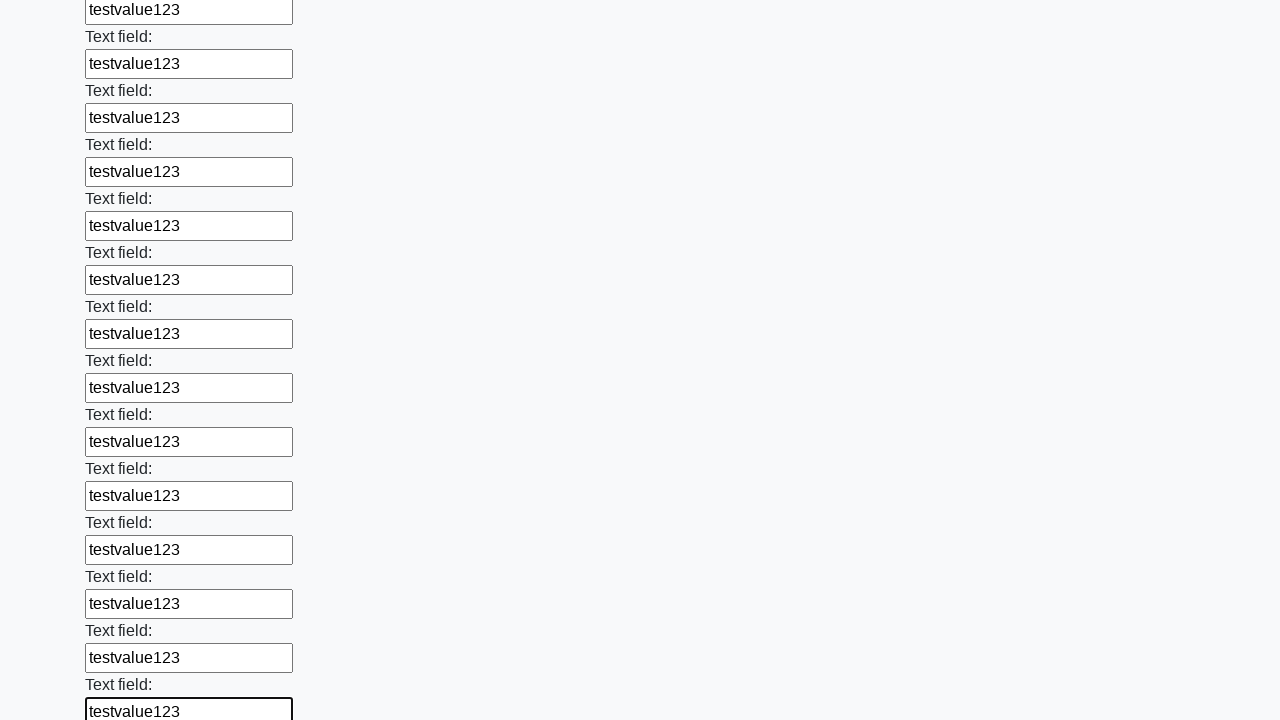

Filled input field with 'testvalue123' on input >> nth=73
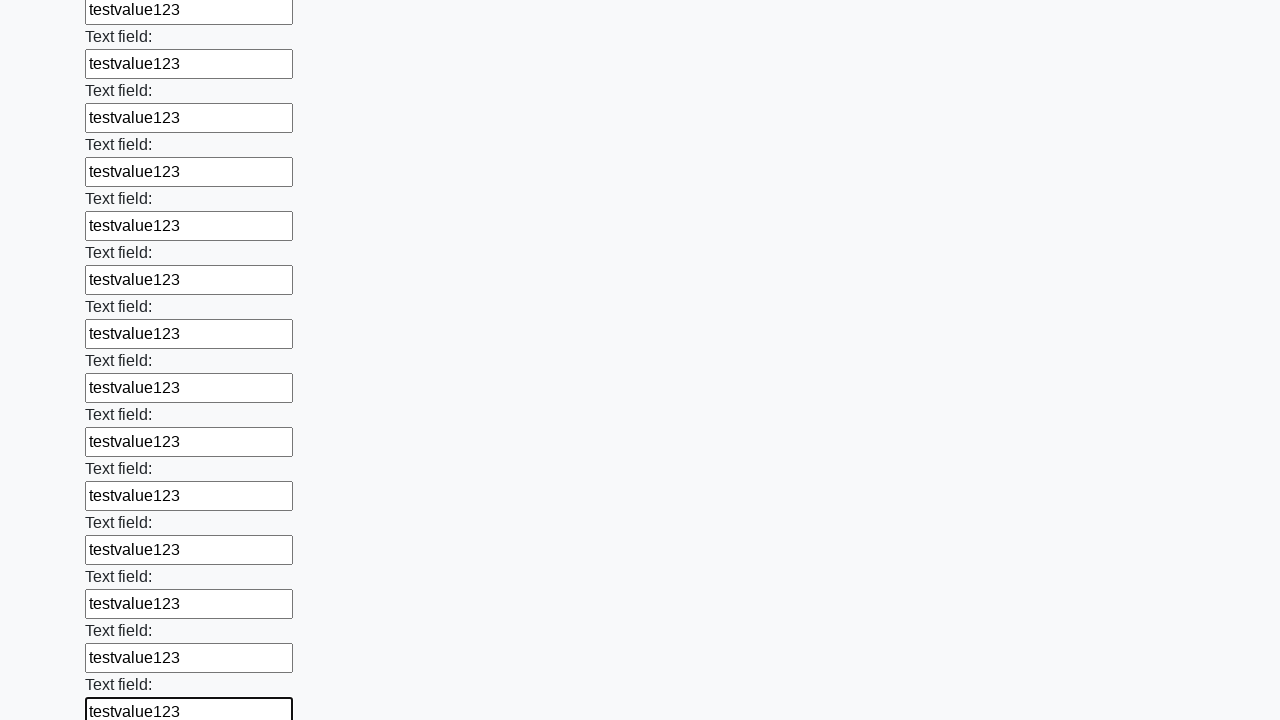

Filled input field with 'testvalue123' on input >> nth=74
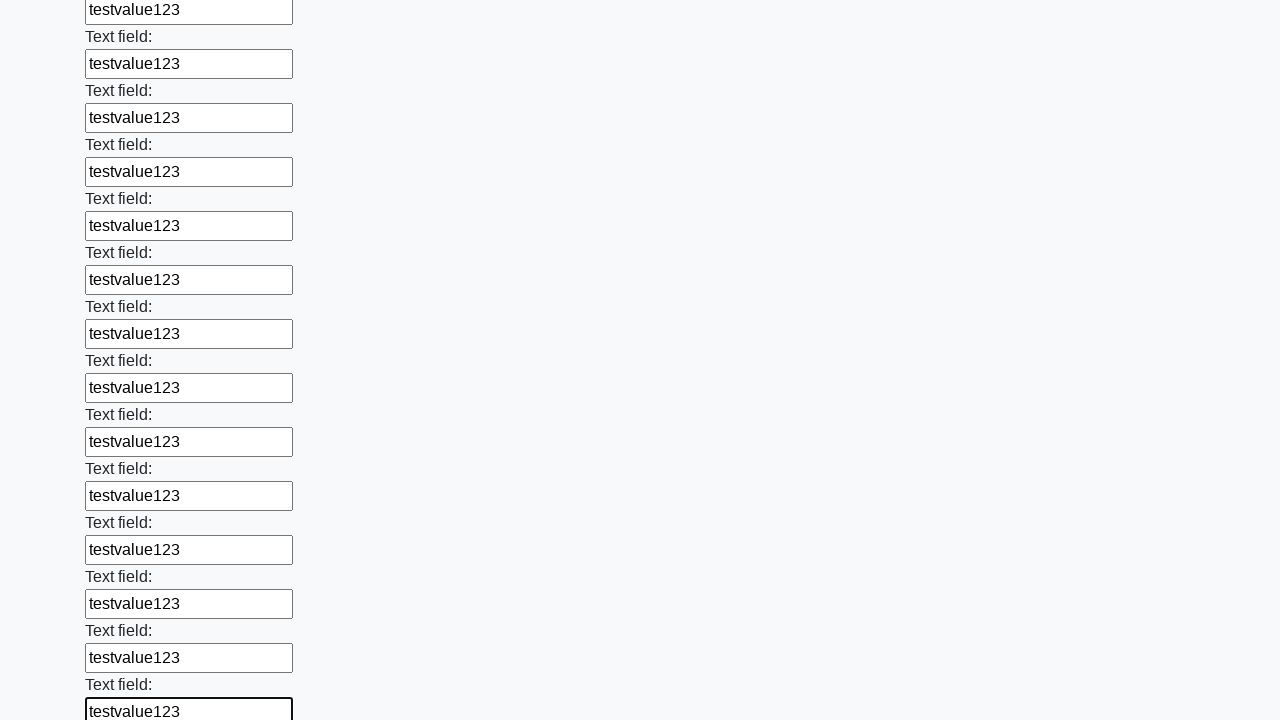

Filled input field with 'testvalue123' on input >> nth=75
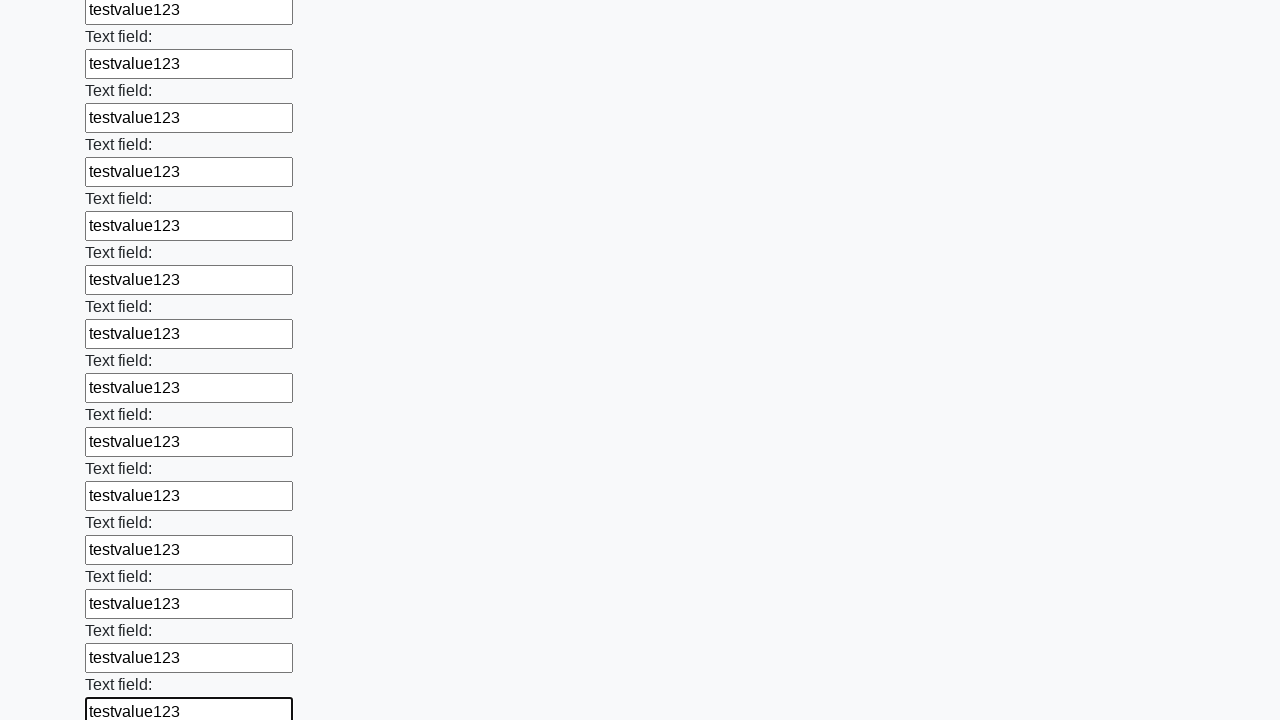

Filled input field with 'testvalue123' on input >> nth=76
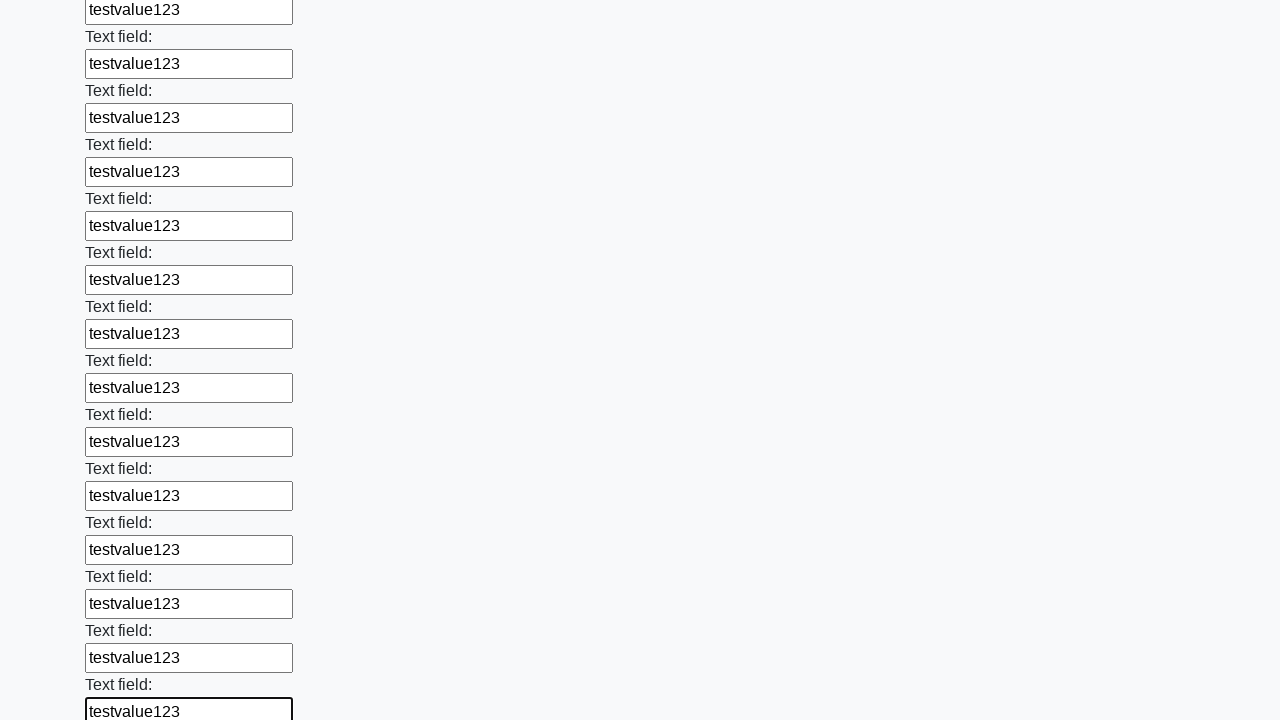

Filled input field with 'testvalue123' on input >> nth=77
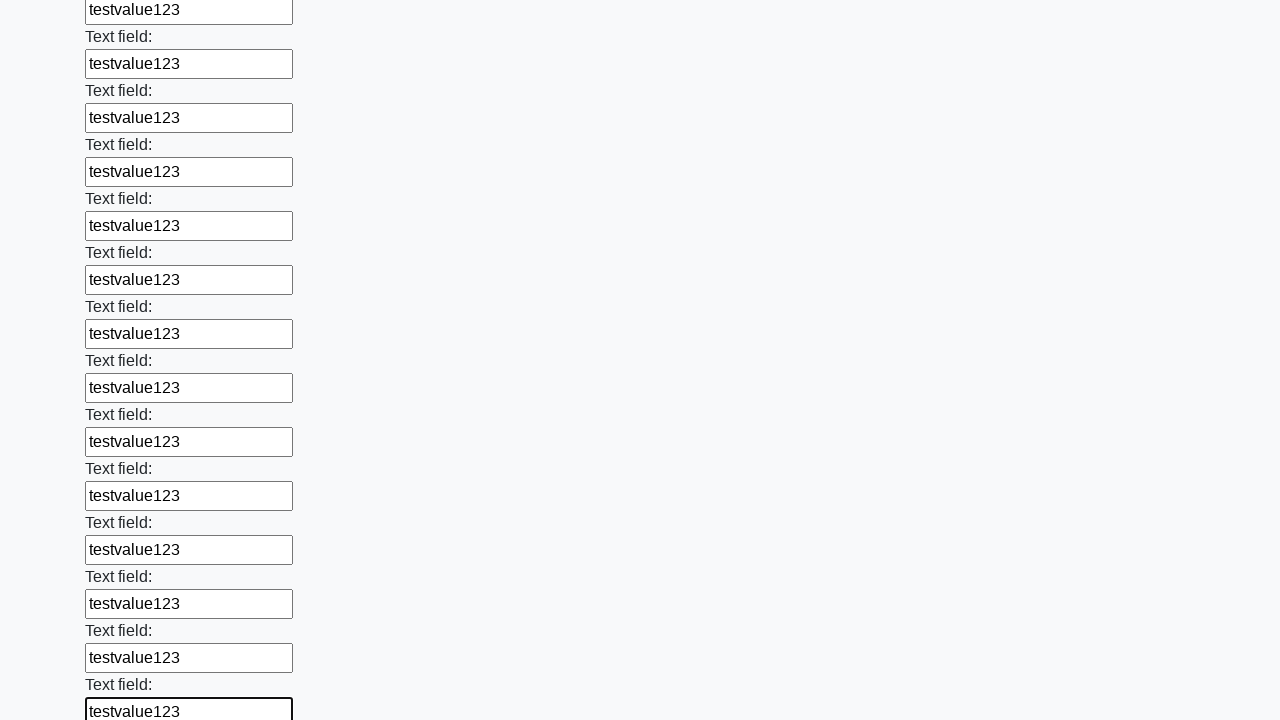

Filled input field with 'testvalue123' on input >> nth=78
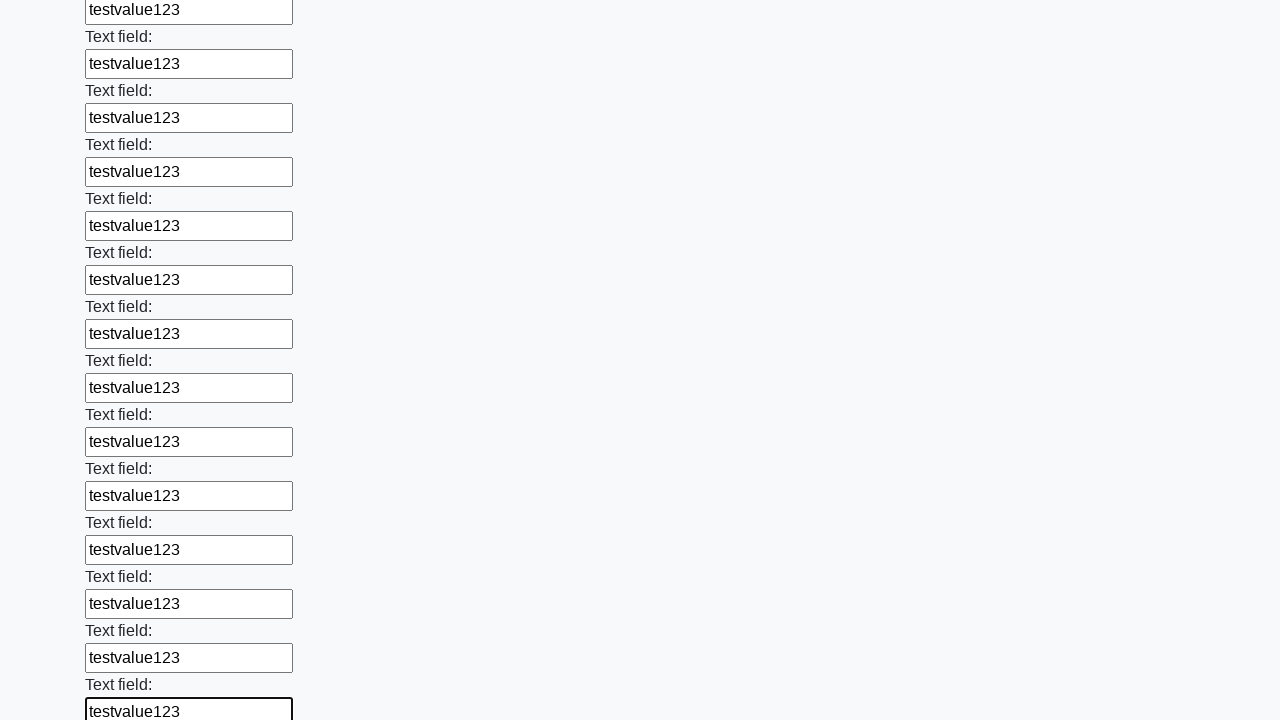

Filled input field with 'testvalue123' on input >> nth=79
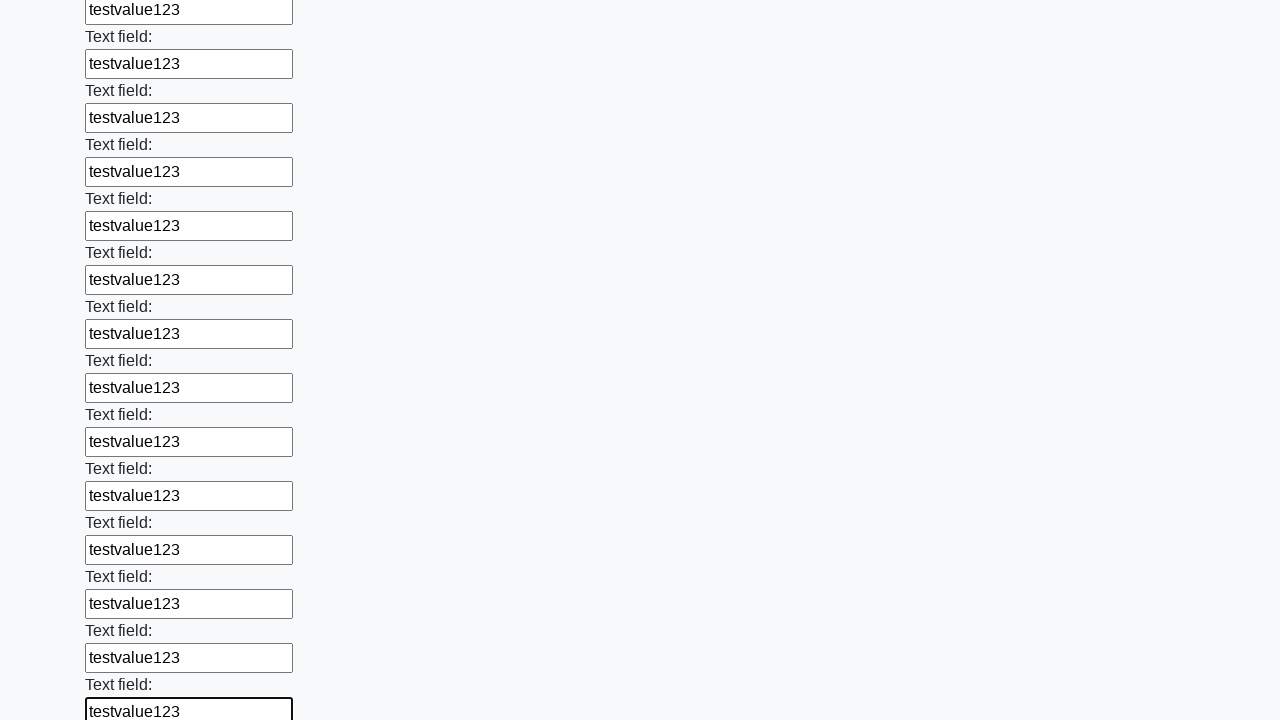

Filled input field with 'testvalue123' on input >> nth=80
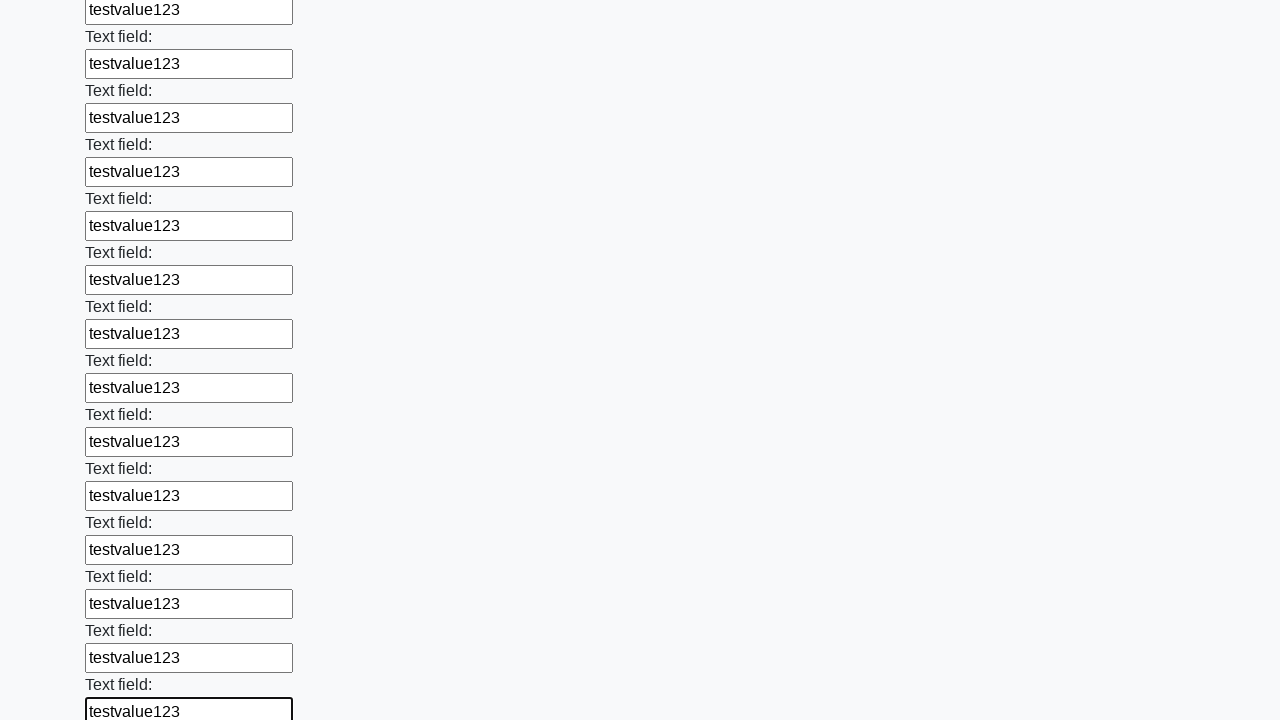

Filled input field with 'testvalue123' on input >> nth=81
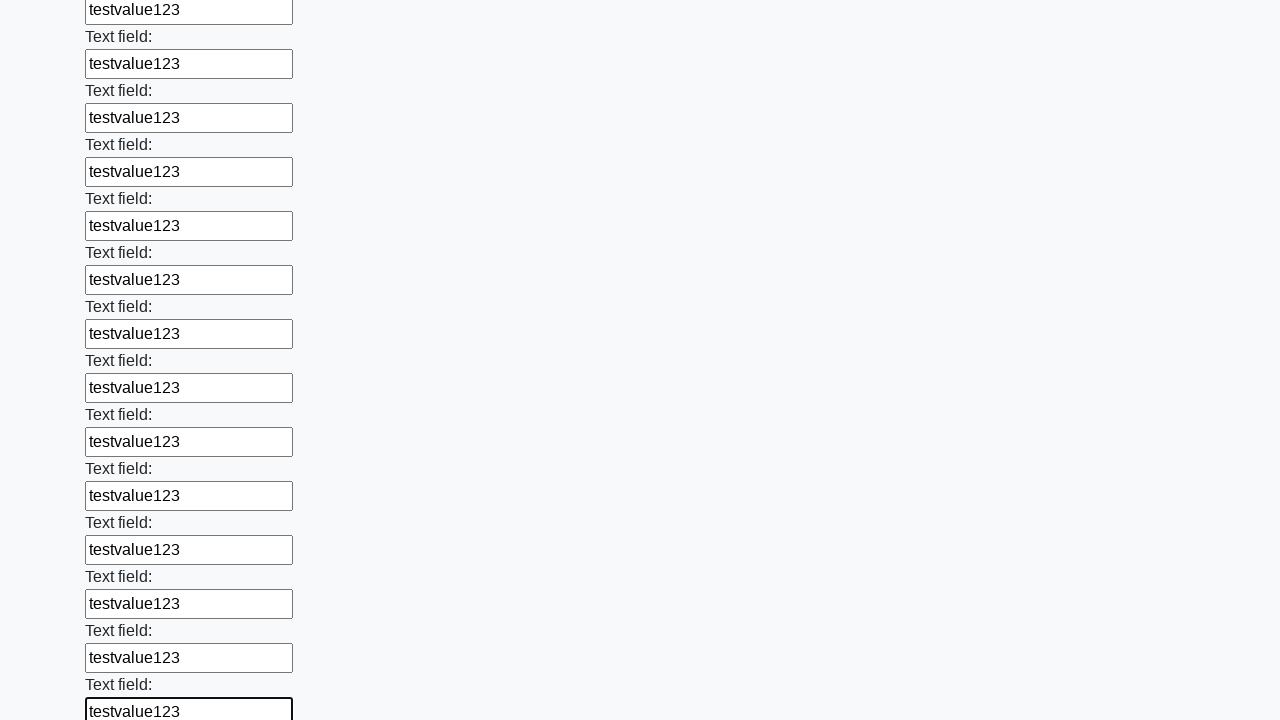

Filled input field with 'testvalue123' on input >> nth=82
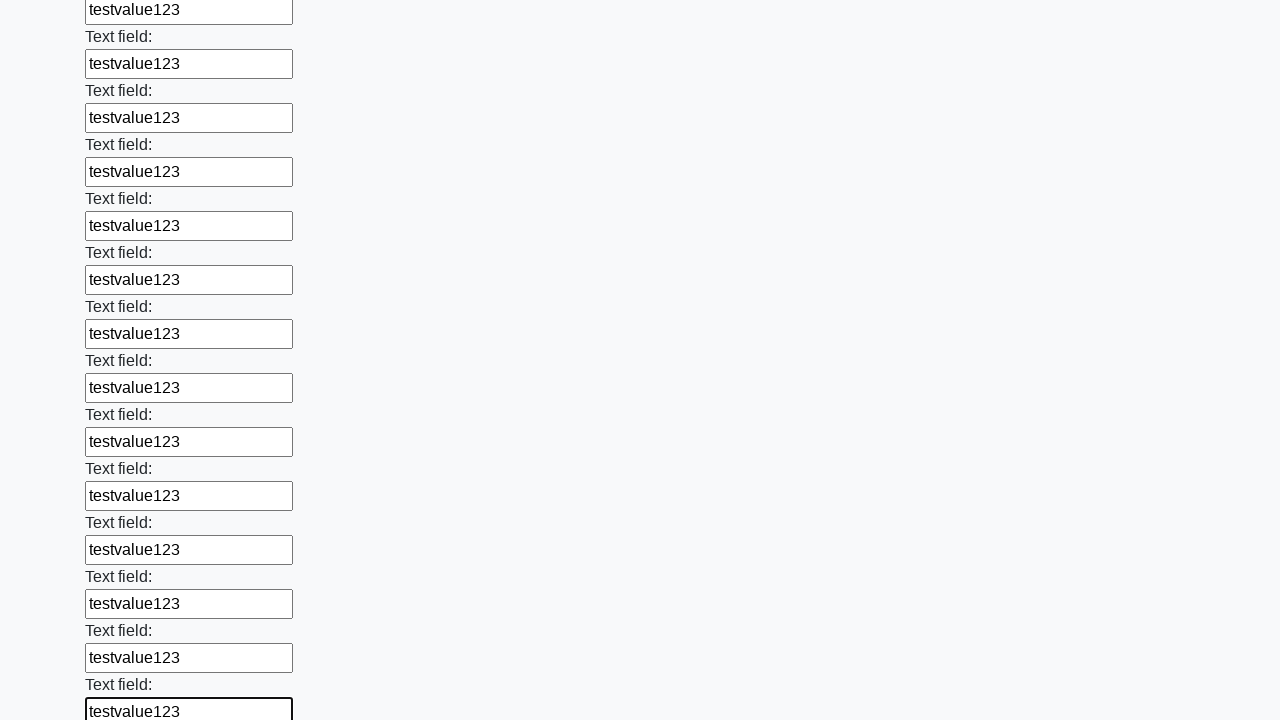

Filled input field with 'testvalue123' on input >> nth=83
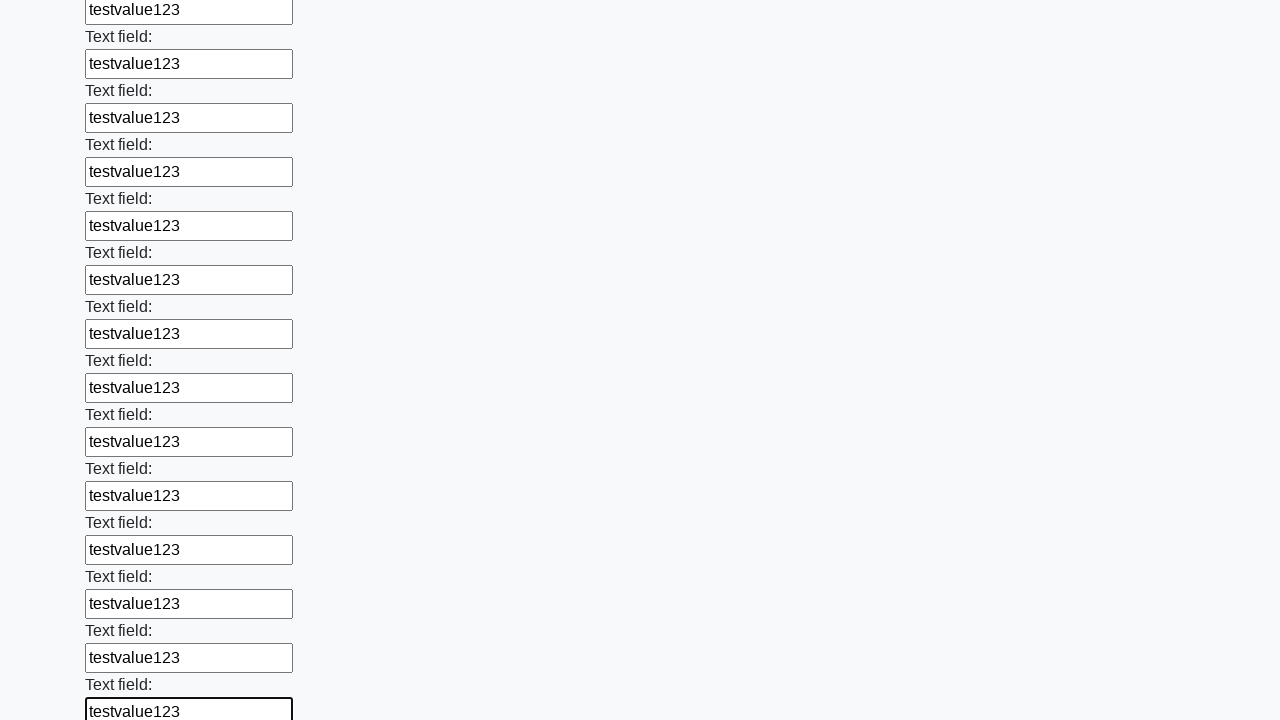

Filled input field with 'testvalue123' on input >> nth=84
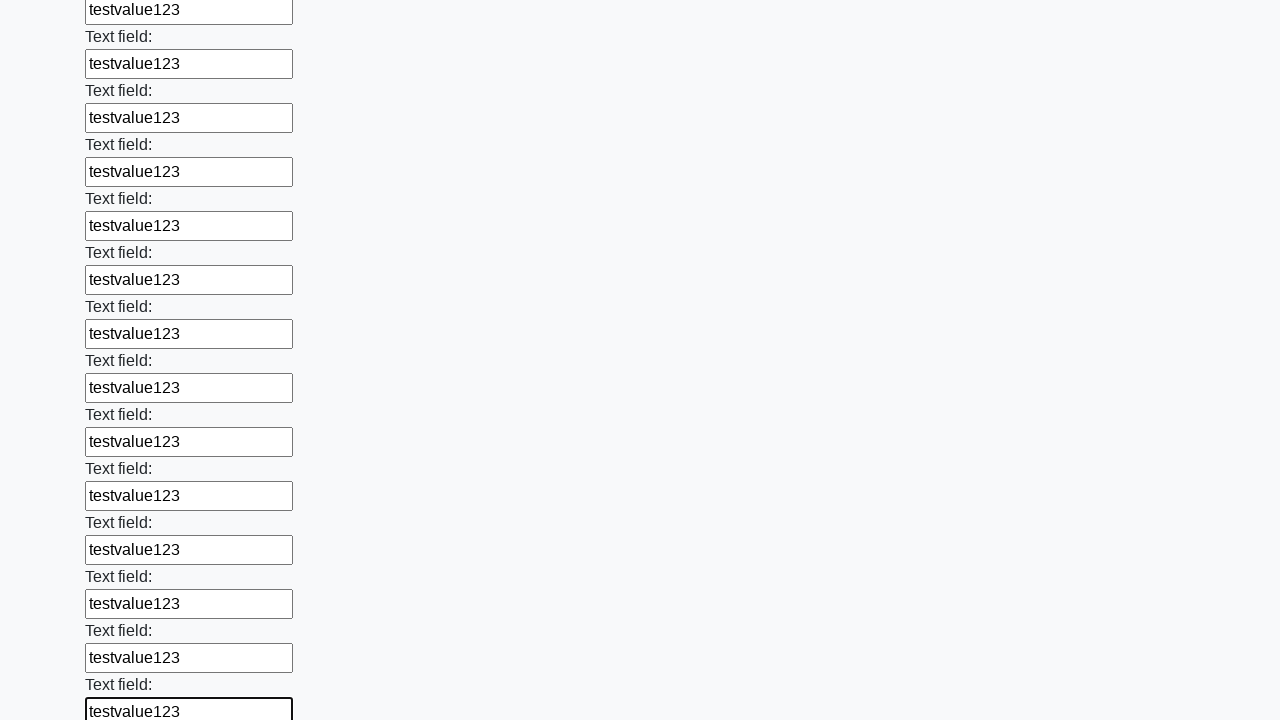

Filled input field with 'testvalue123' on input >> nth=85
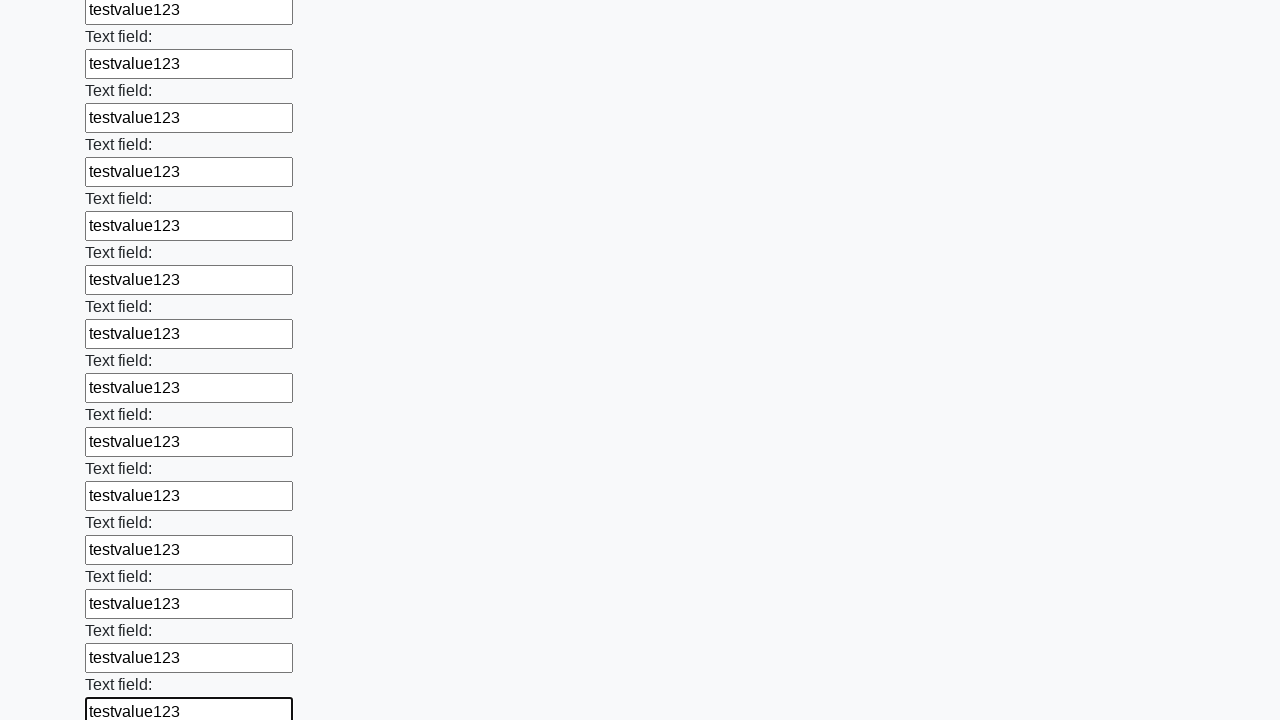

Filled input field with 'testvalue123' on input >> nth=86
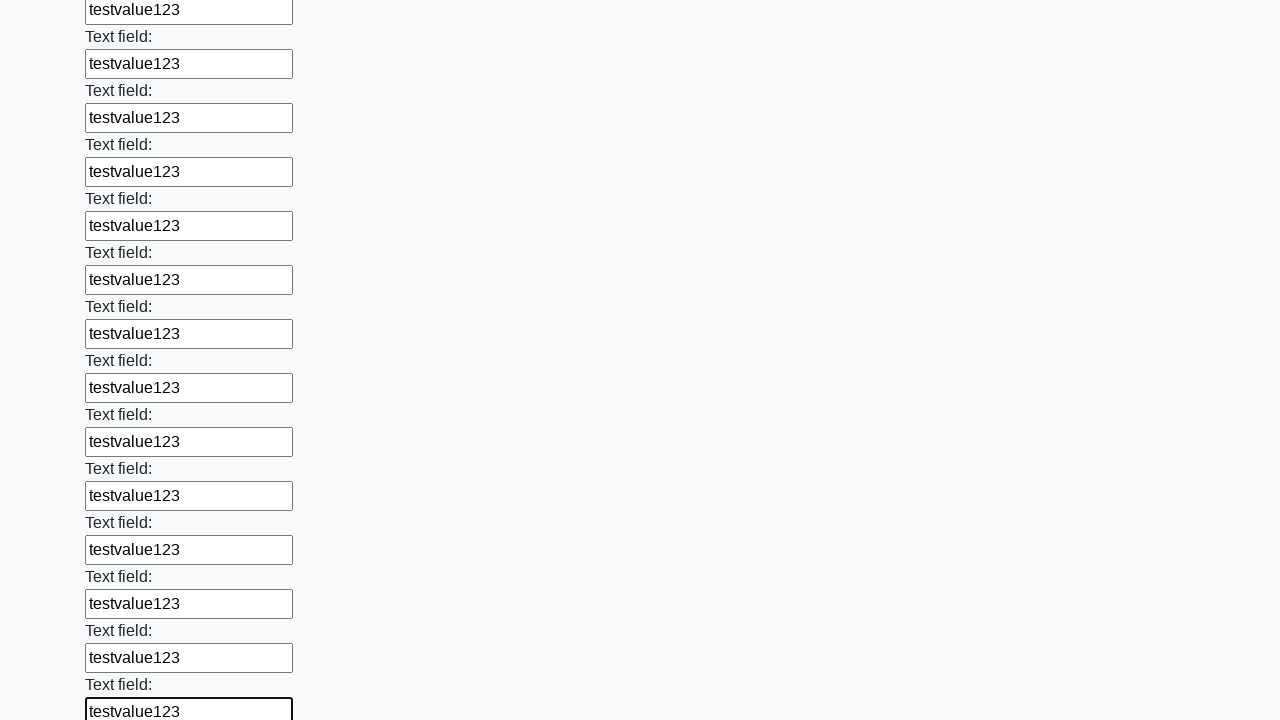

Filled input field with 'testvalue123' on input >> nth=87
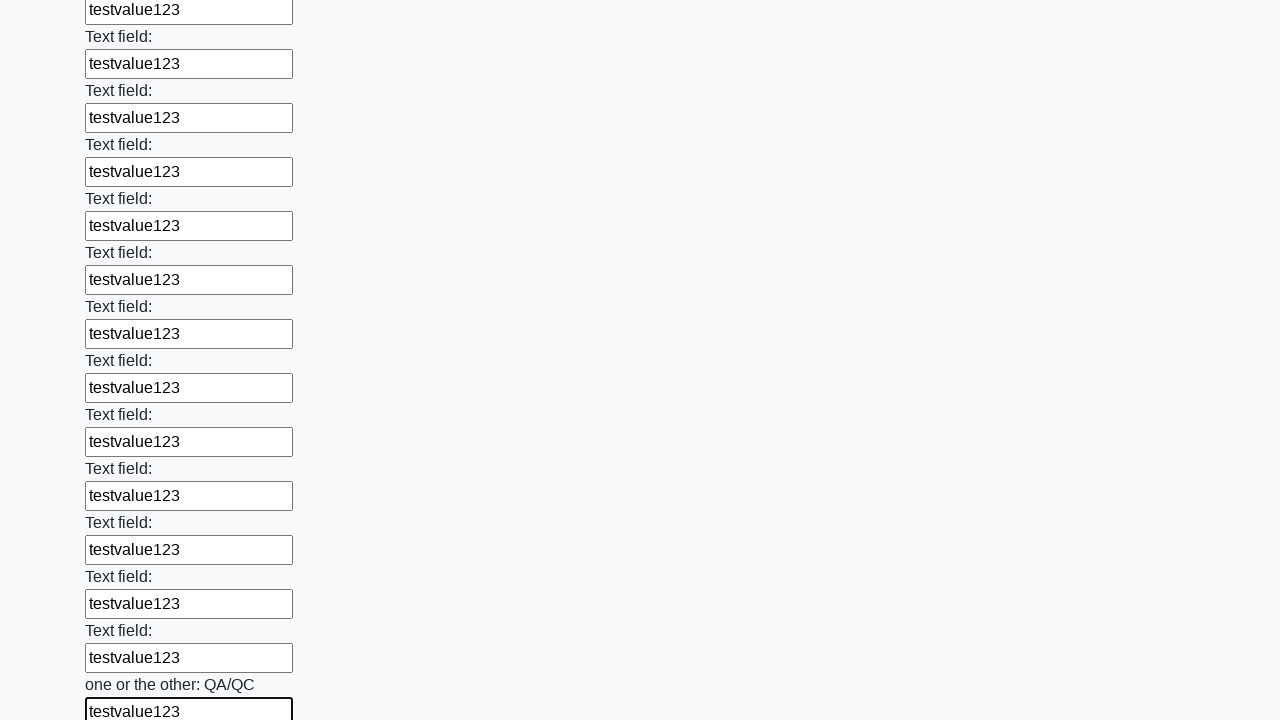

Filled input field with 'testvalue123' on input >> nth=88
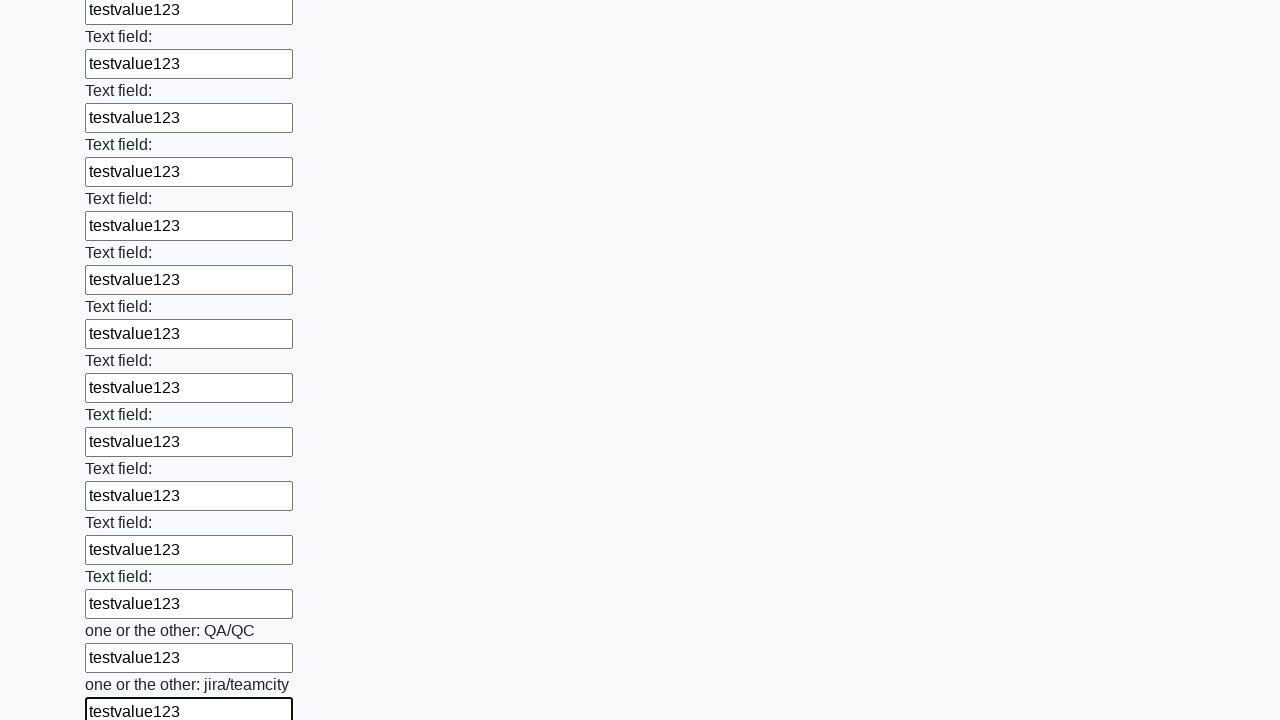

Filled input field with 'testvalue123' on input >> nth=89
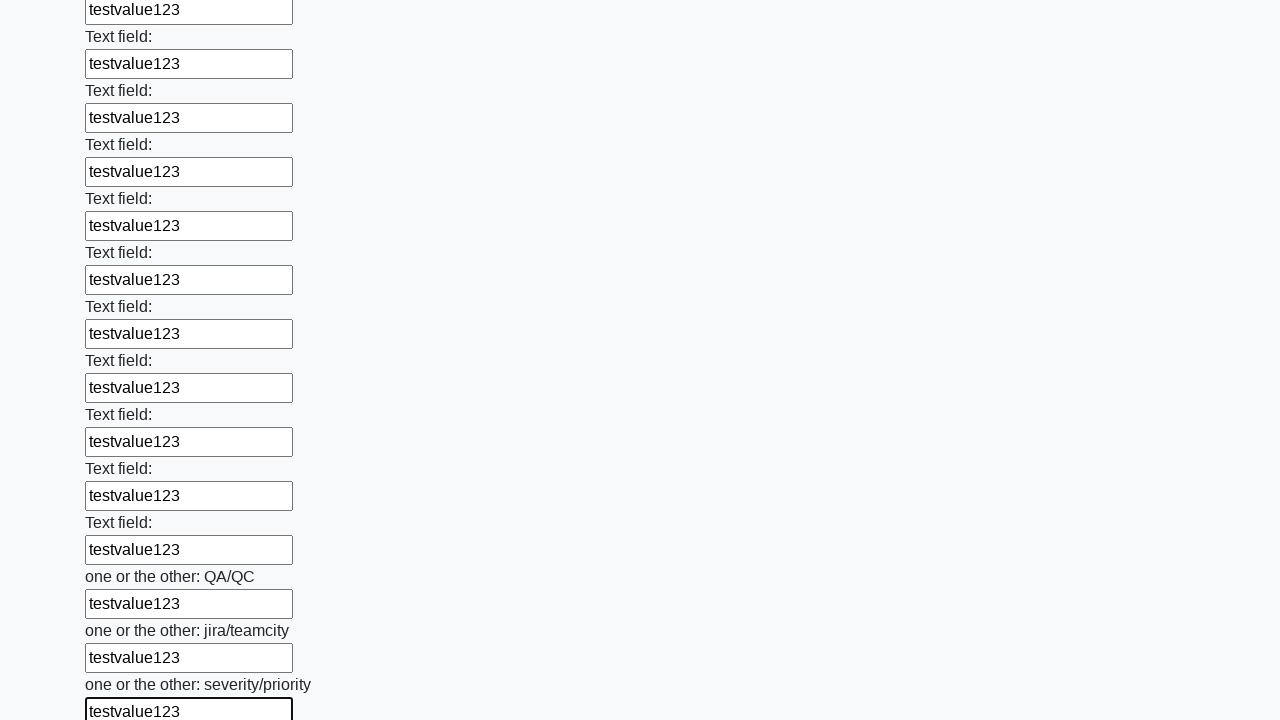

Filled input field with 'testvalue123' on input >> nth=90
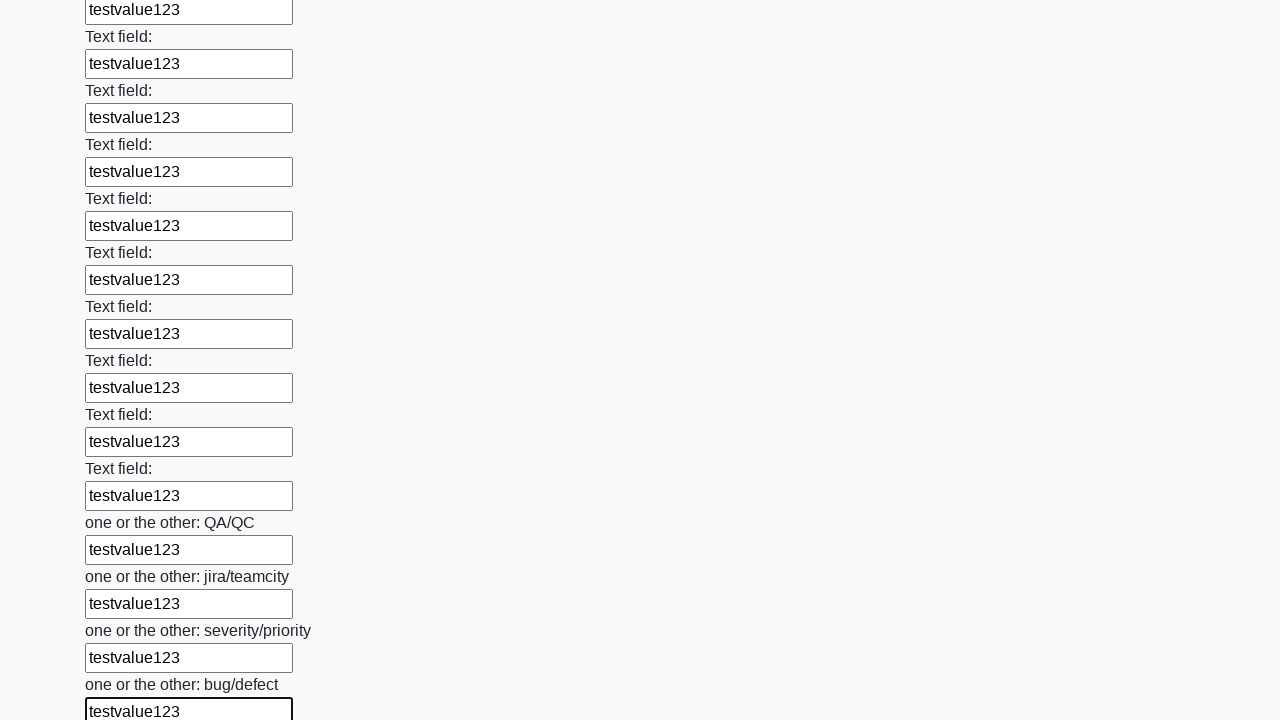

Filled input field with 'testvalue123' on input >> nth=91
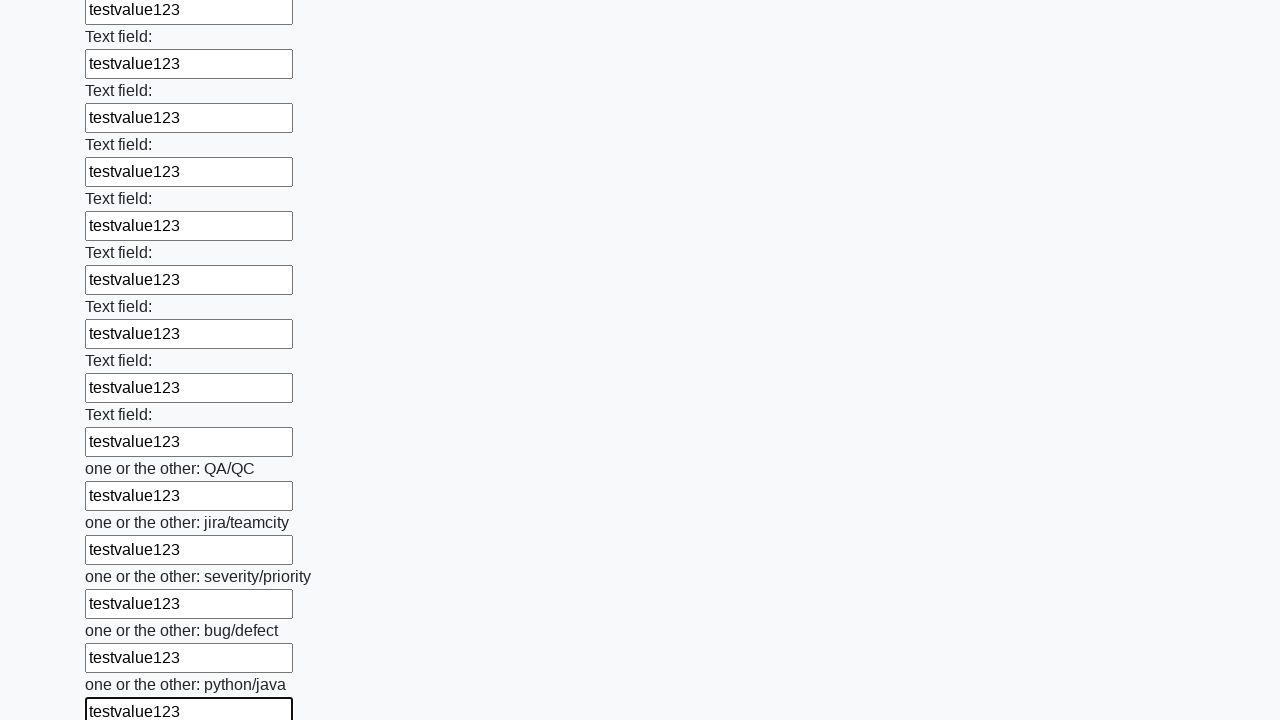

Filled input field with 'testvalue123' on input >> nth=92
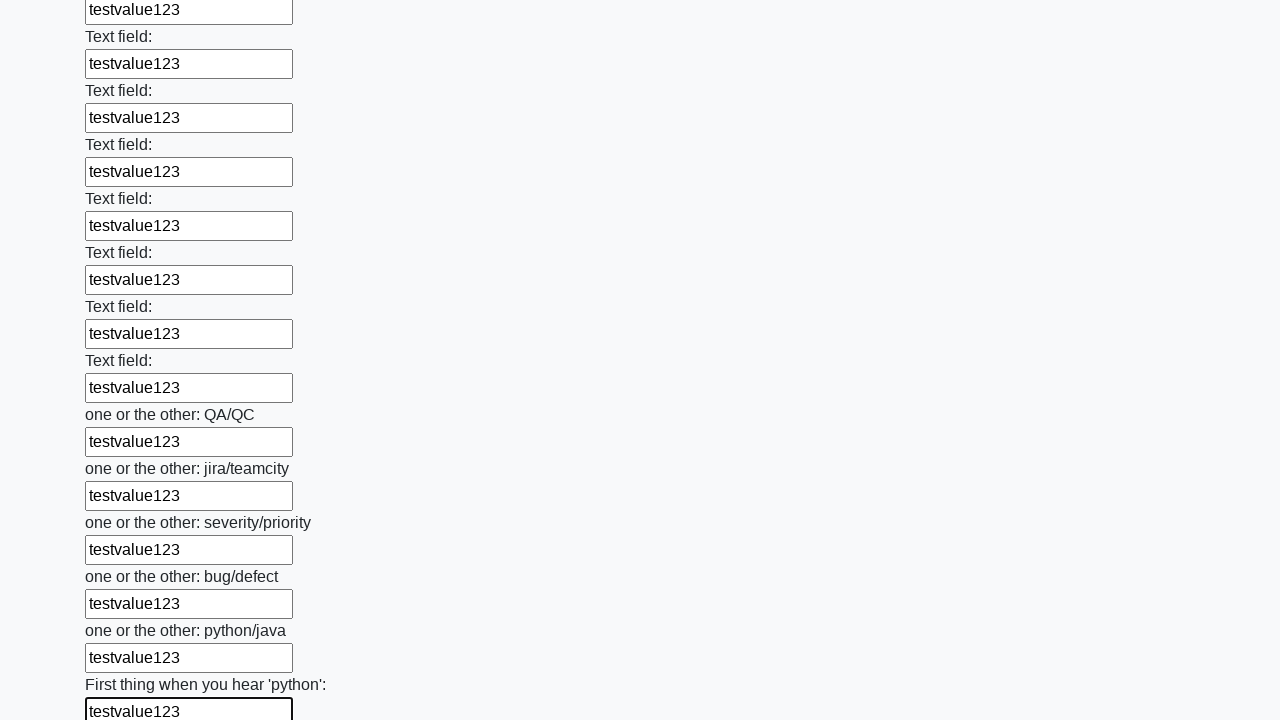

Filled input field with 'testvalue123' on input >> nth=93
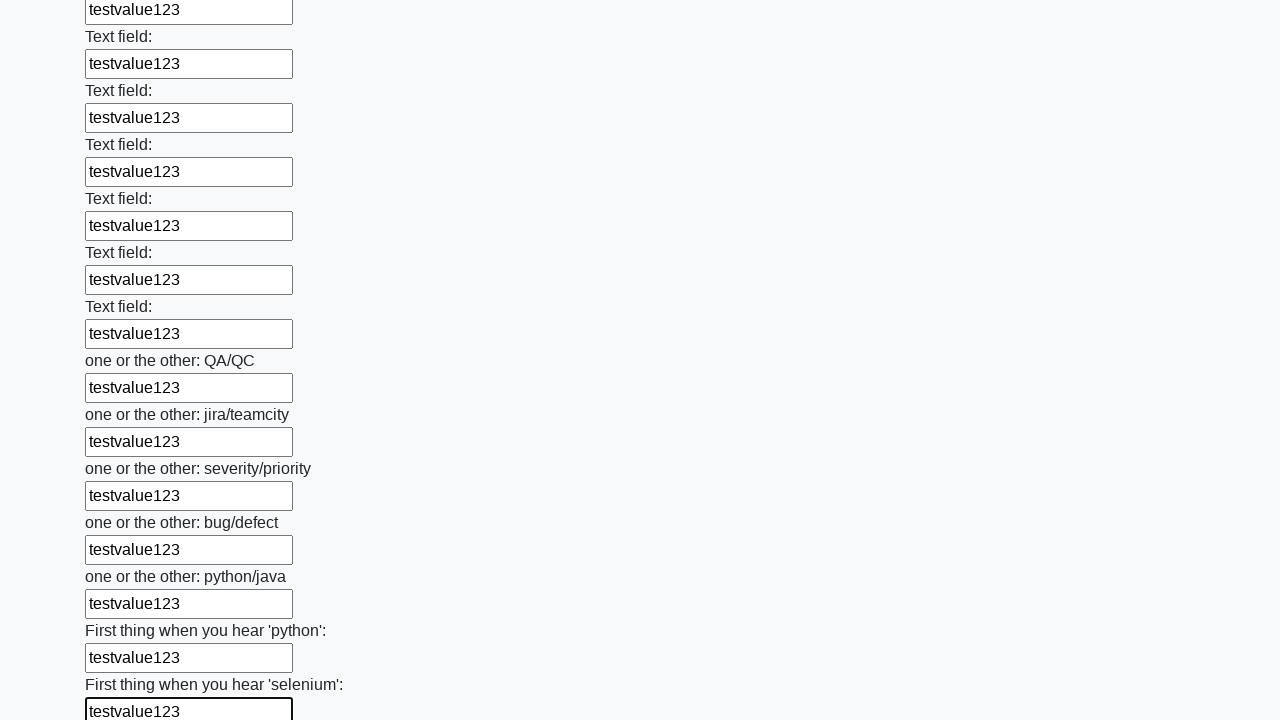

Filled input field with 'testvalue123' on input >> nth=94
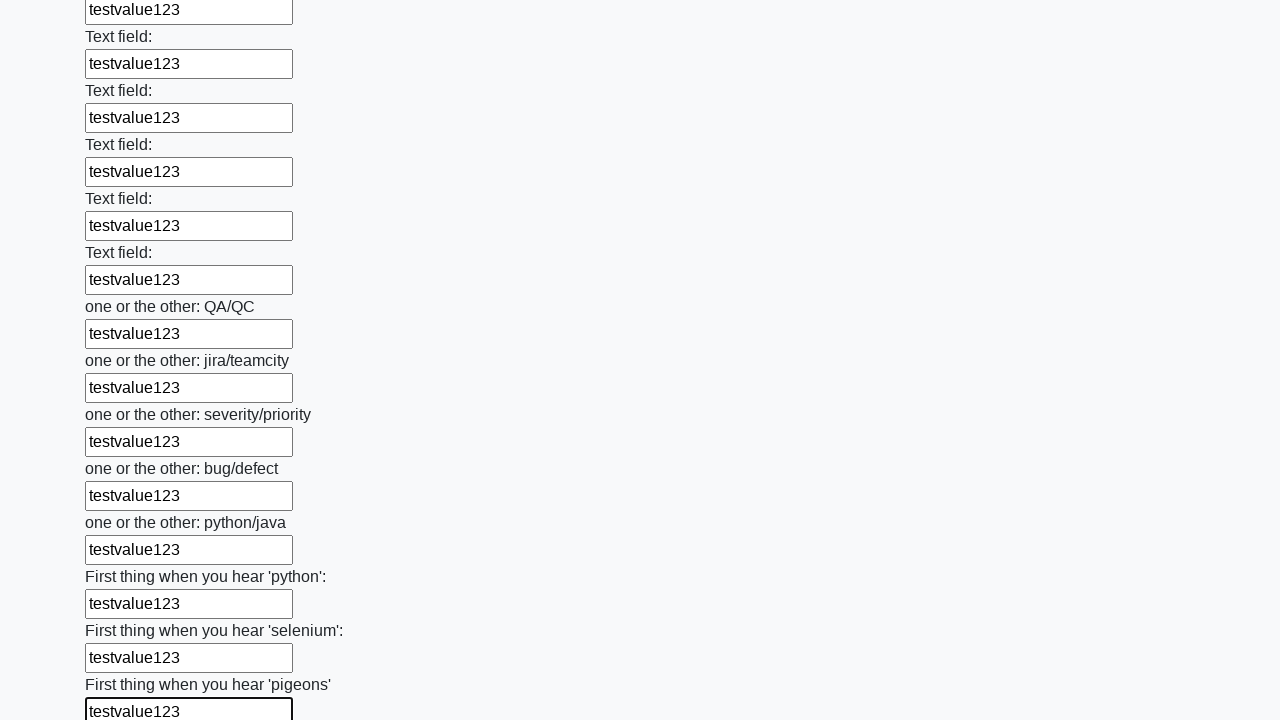

Filled input field with 'testvalue123' on input >> nth=95
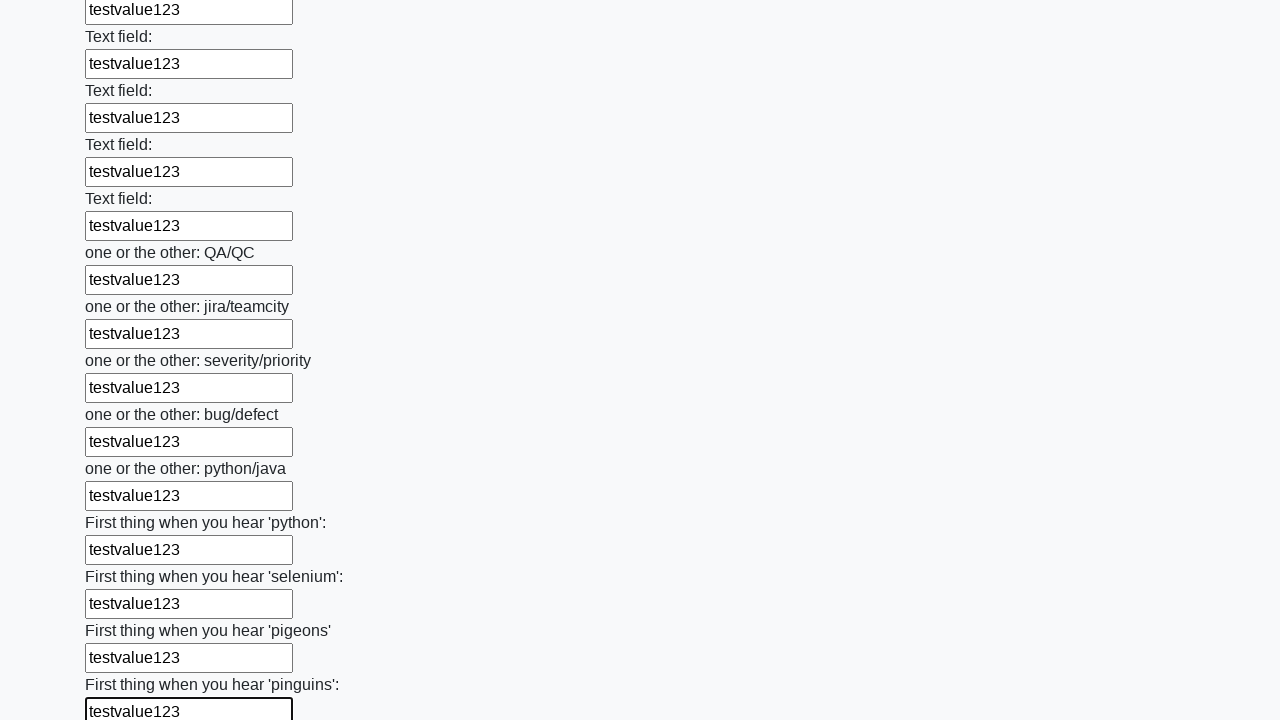

Filled input field with 'testvalue123' on input >> nth=96
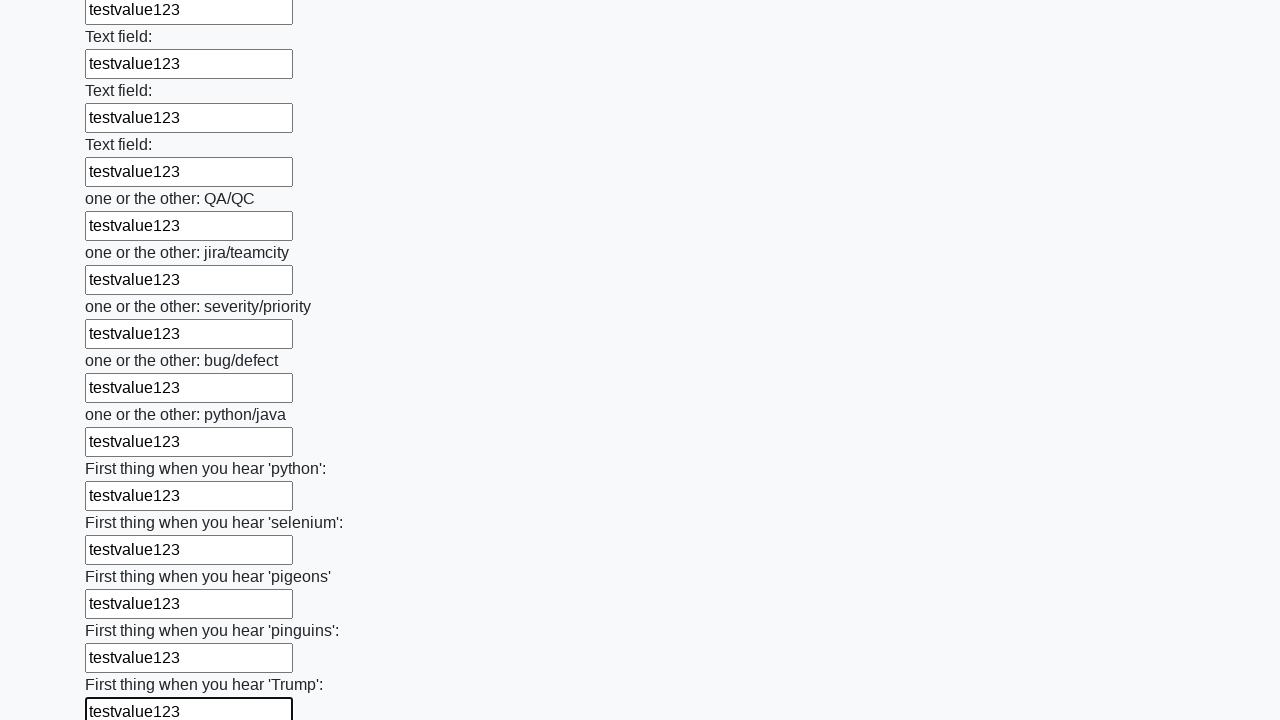

Filled input field with 'testvalue123' on input >> nth=97
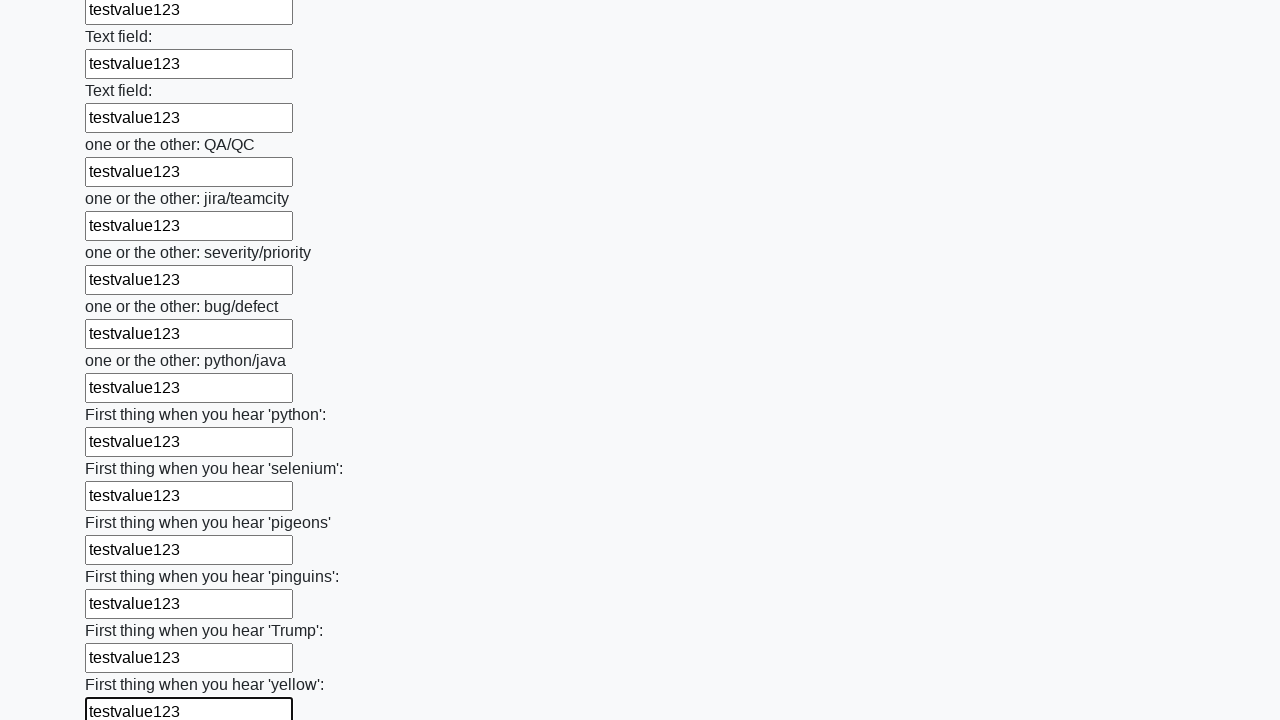

Filled input field with 'testvalue123' on input >> nth=98
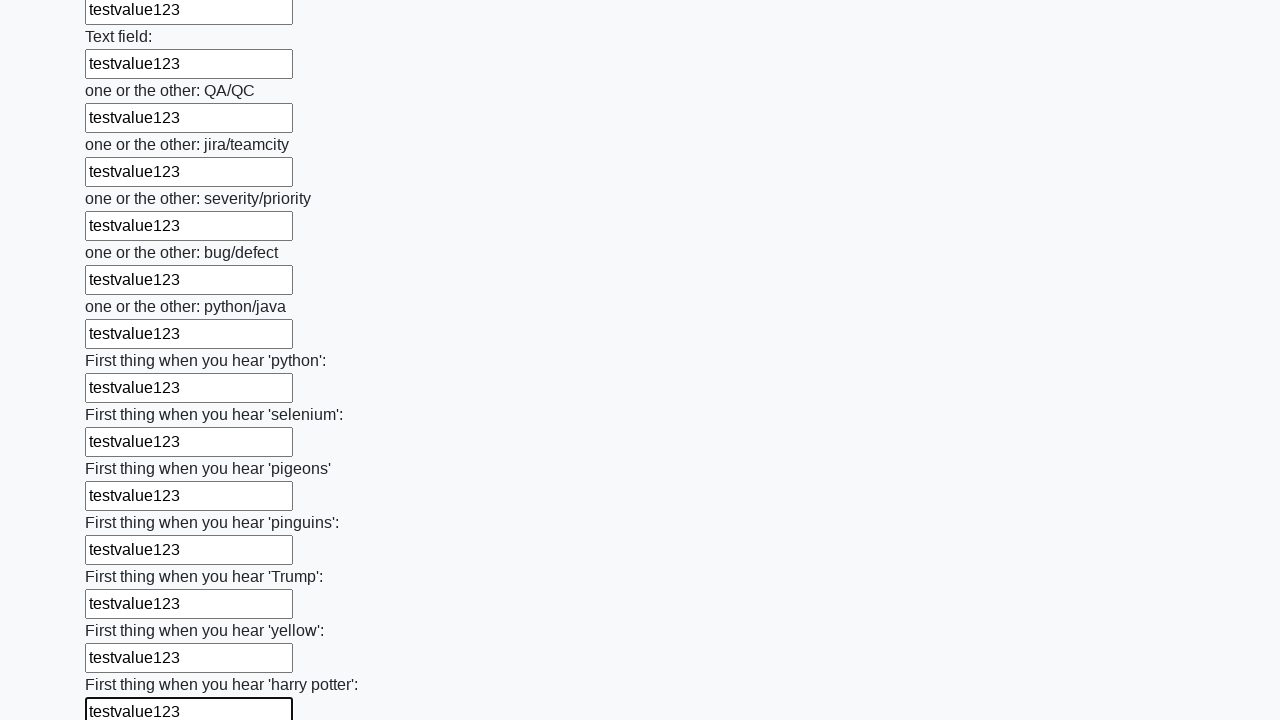

Filled input field with 'testvalue123' on input >> nth=99
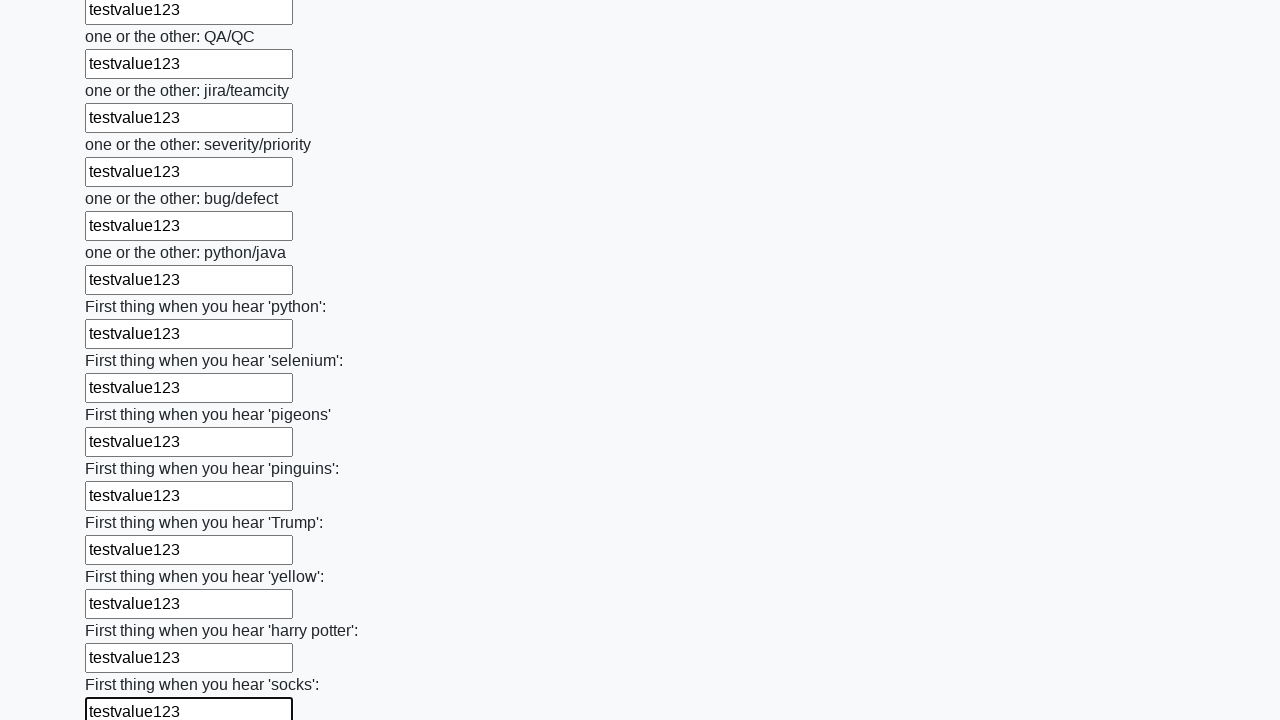

Clicked the submit button at (123, 611) on button.btn
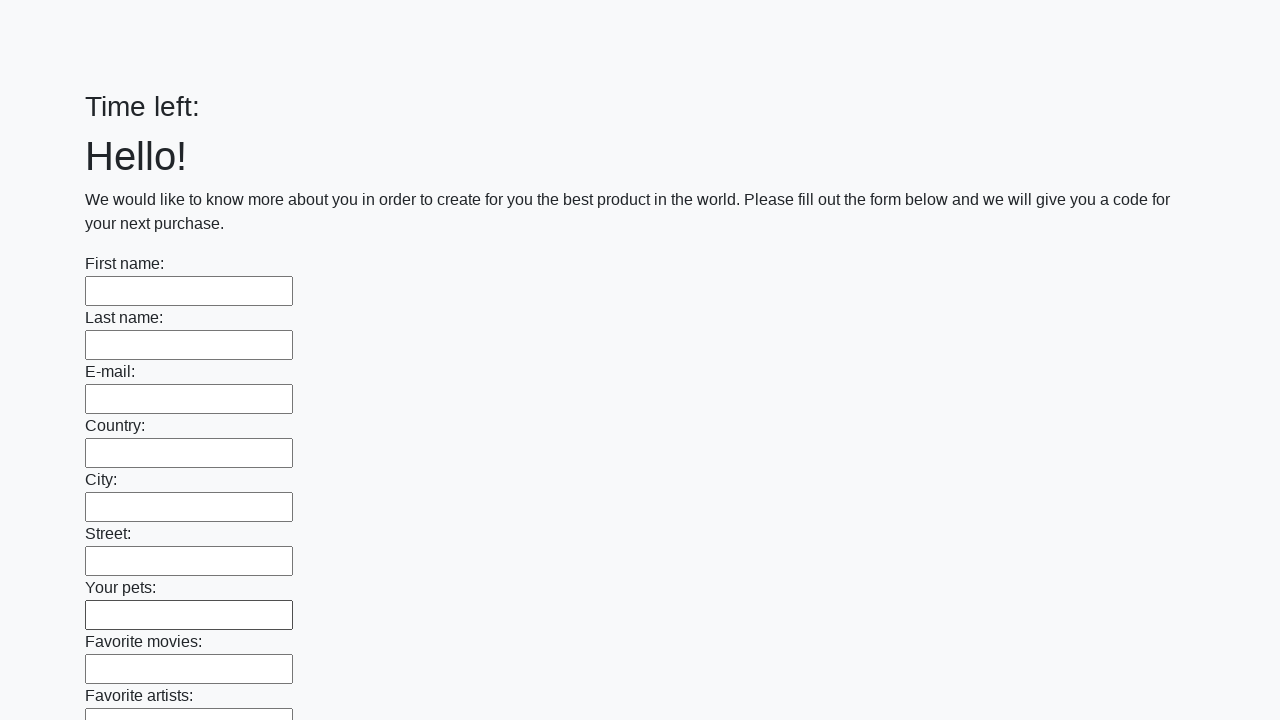

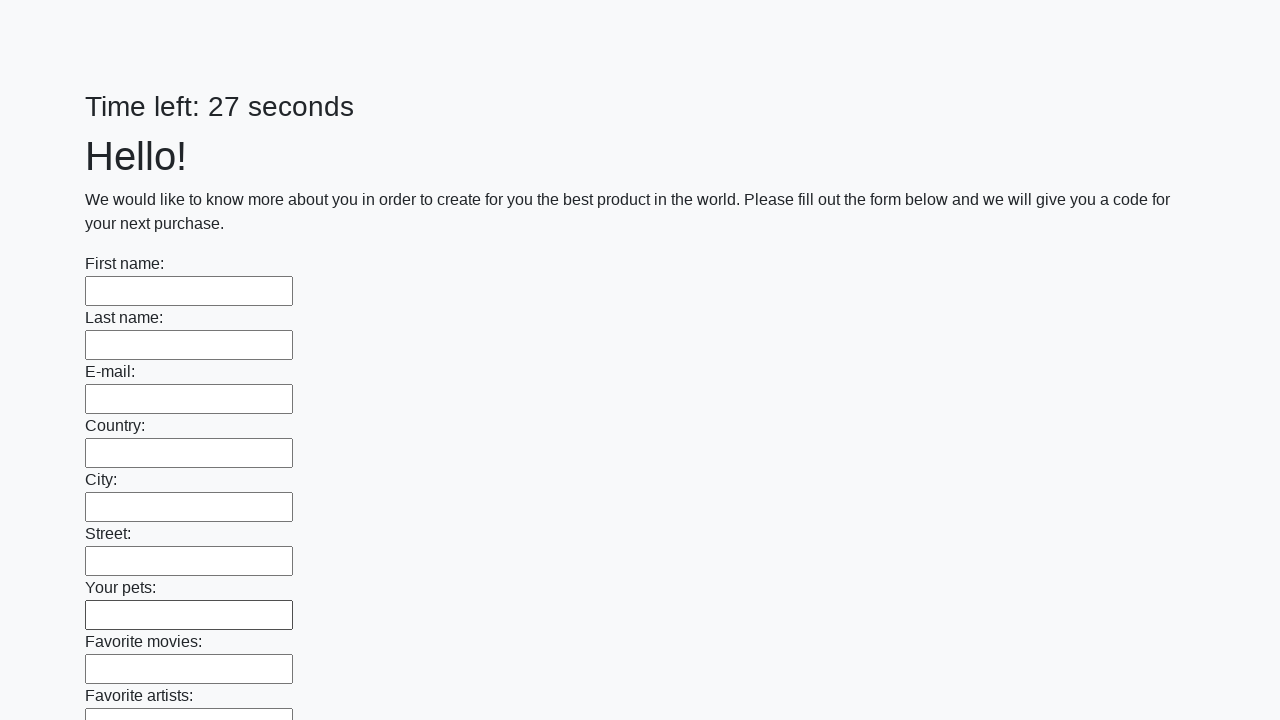